Tests a large form by filling all input fields with text and submitting the form by clicking the submit button.

Starting URL: http://suninjuly.github.io/huge_form.html

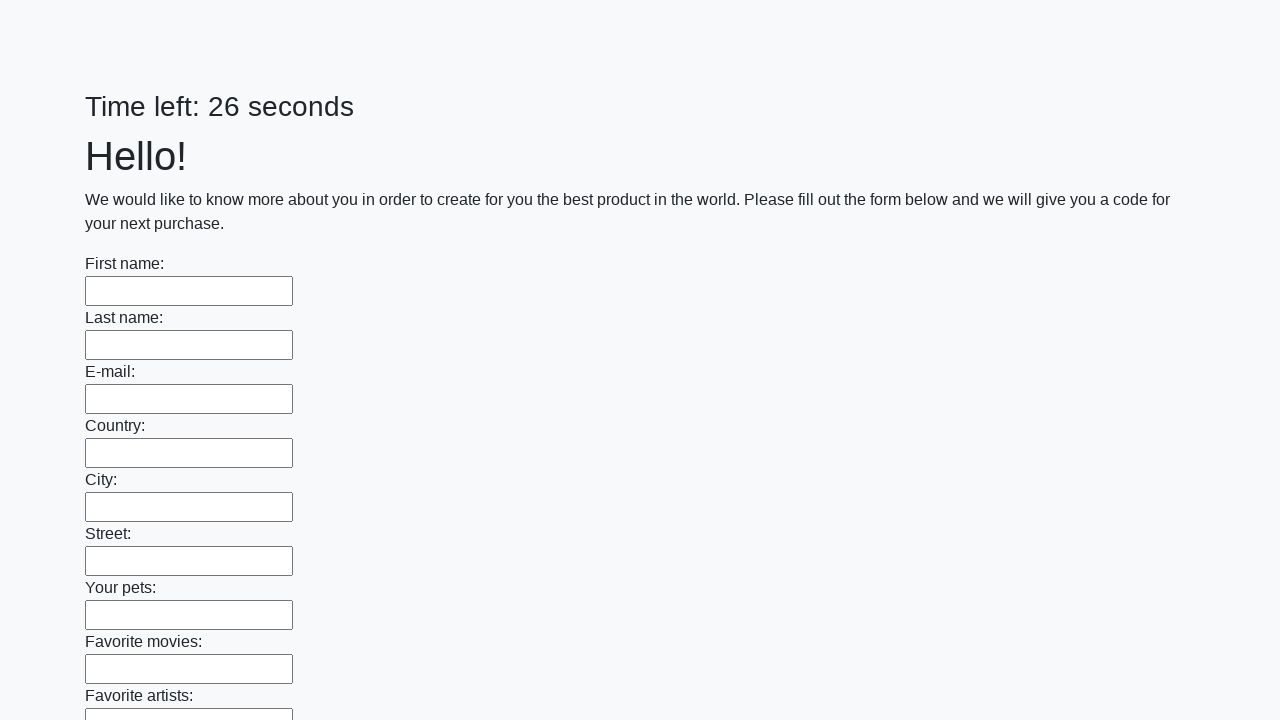

Filled input field with 'Test Answer' on input >> nth=0
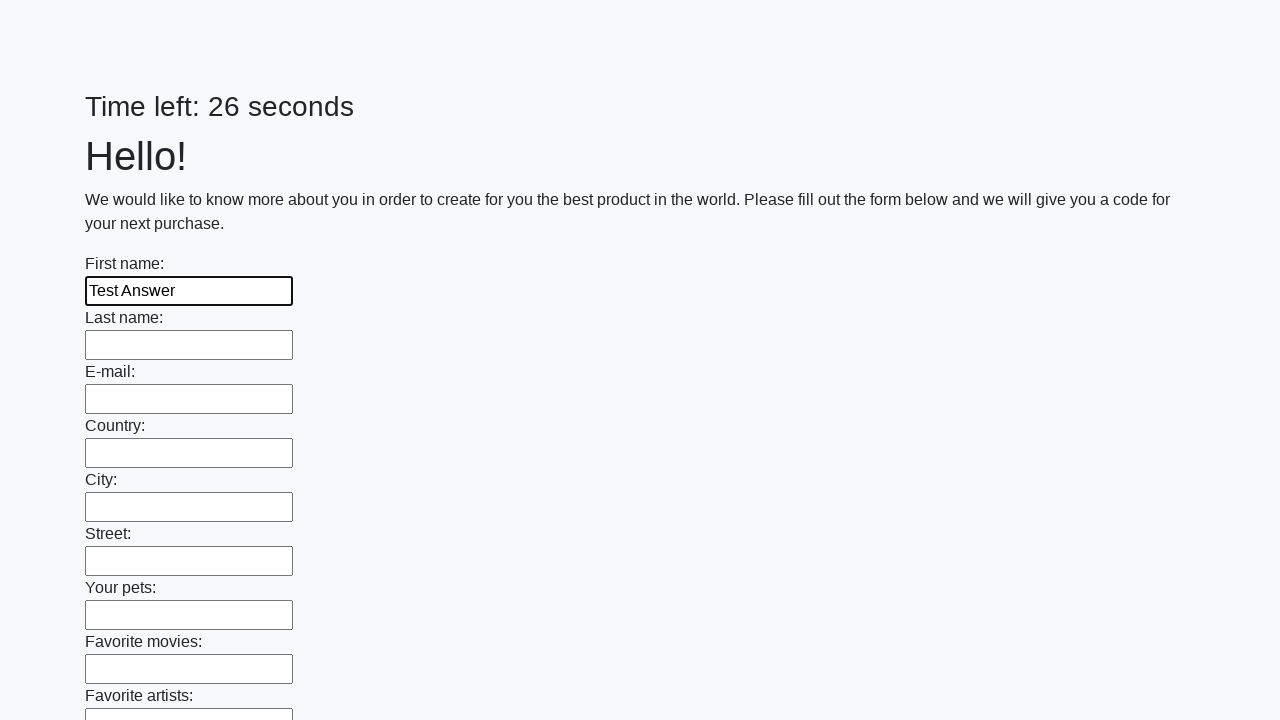

Filled input field with 'Test Answer' on input >> nth=1
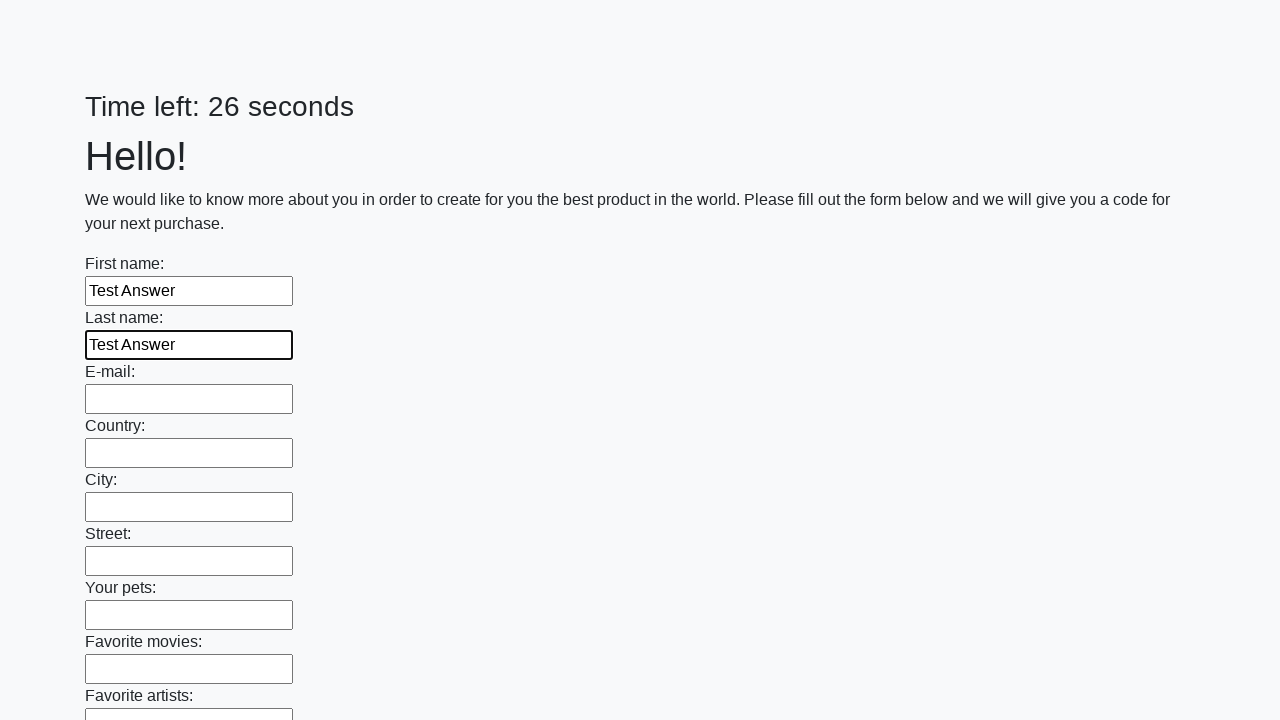

Filled input field with 'Test Answer' on input >> nth=2
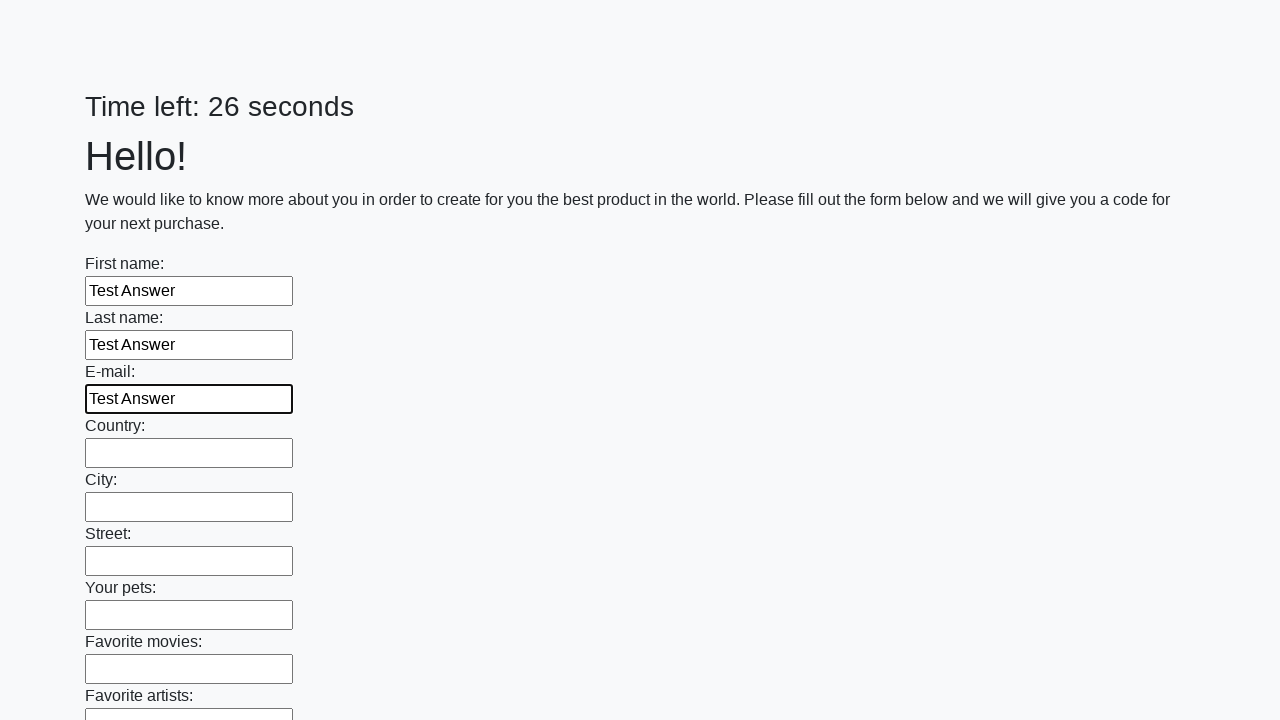

Filled input field with 'Test Answer' on input >> nth=3
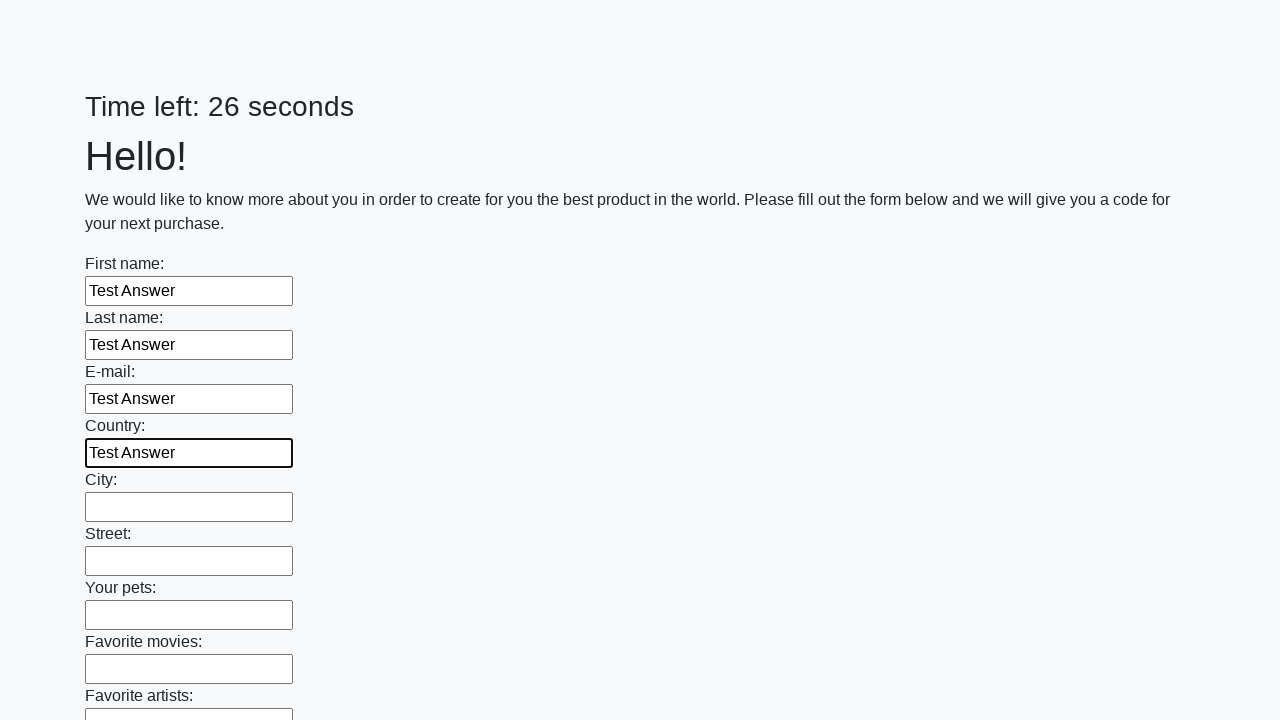

Filled input field with 'Test Answer' on input >> nth=4
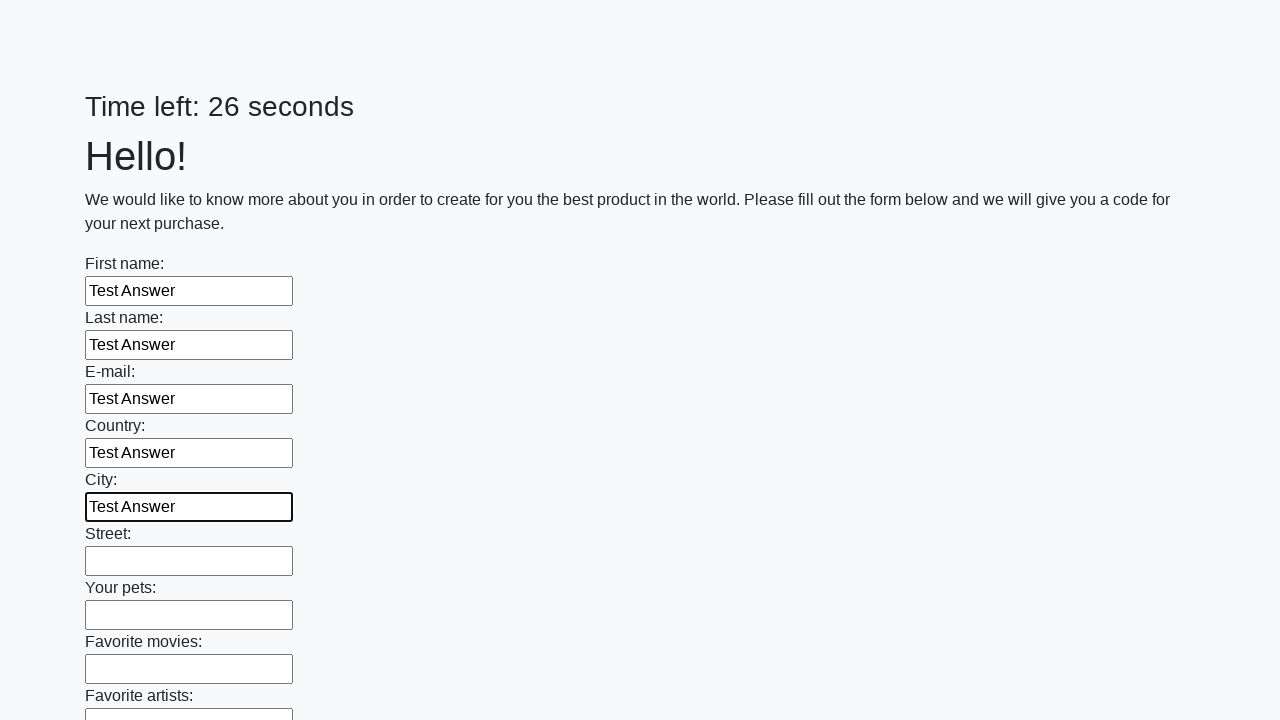

Filled input field with 'Test Answer' on input >> nth=5
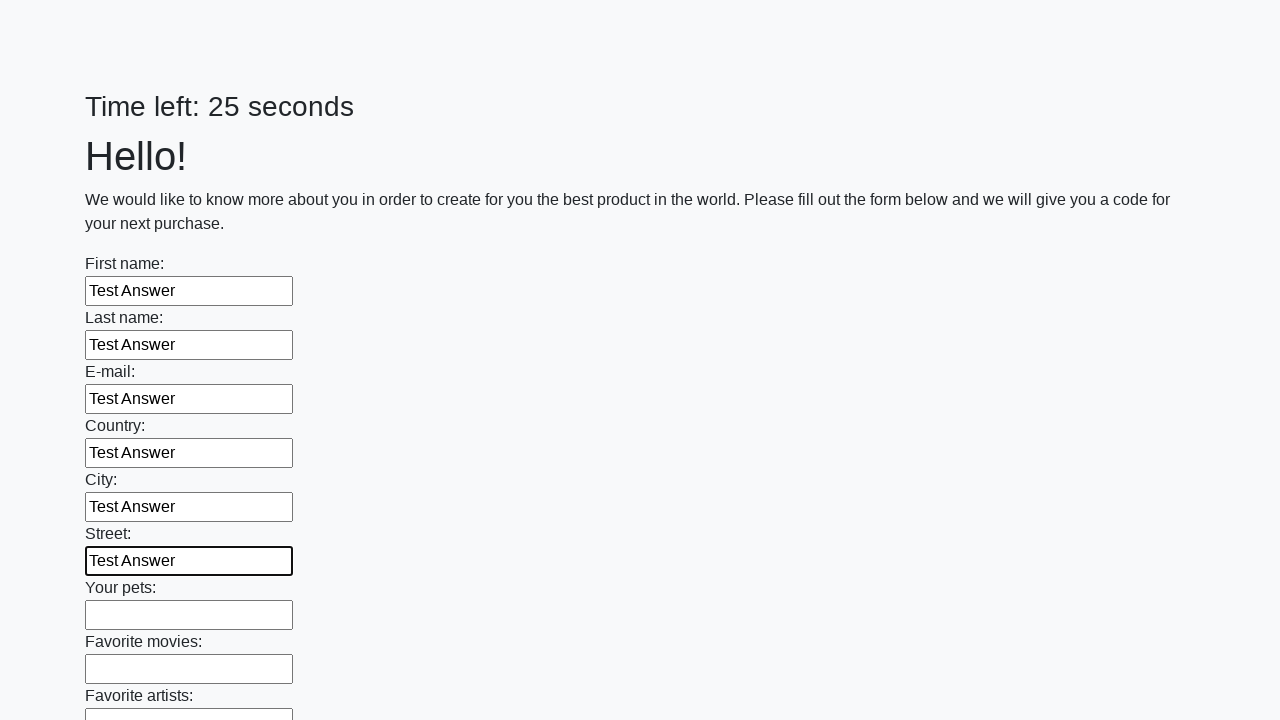

Filled input field with 'Test Answer' on input >> nth=6
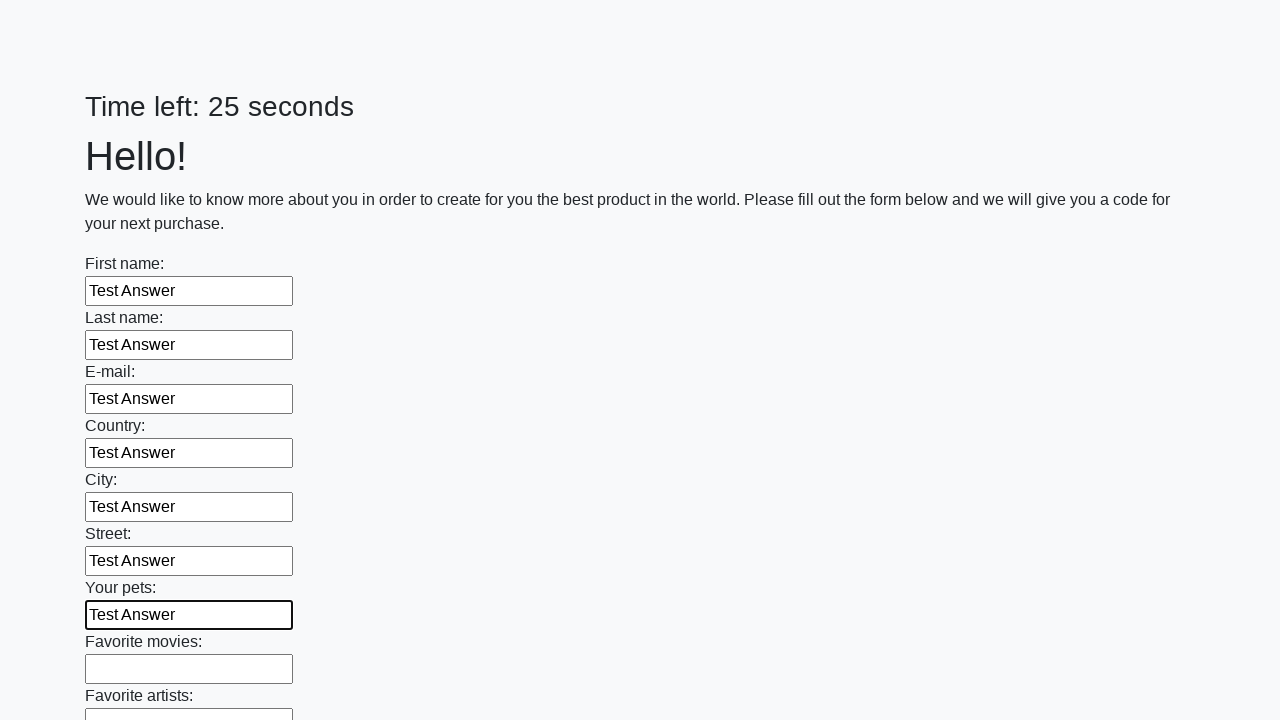

Filled input field with 'Test Answer' on input >> nth=7
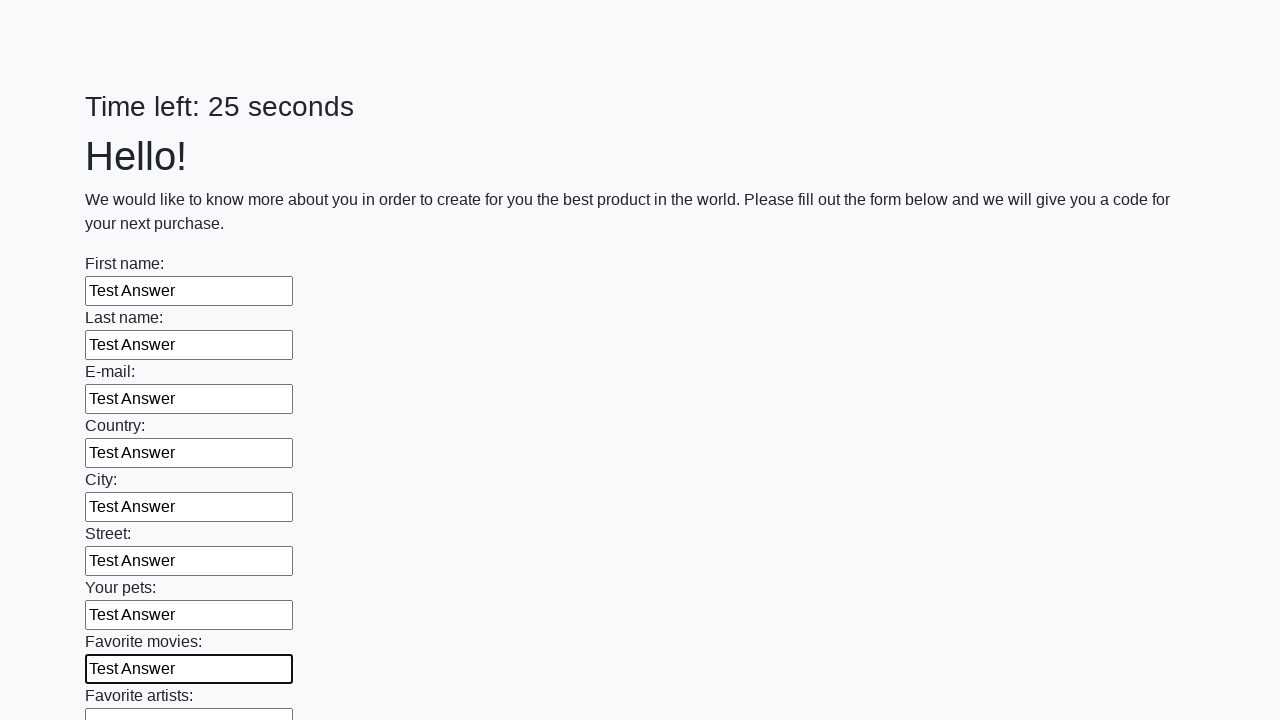

Filled input field with 'Test Answer' on input >> nth=8
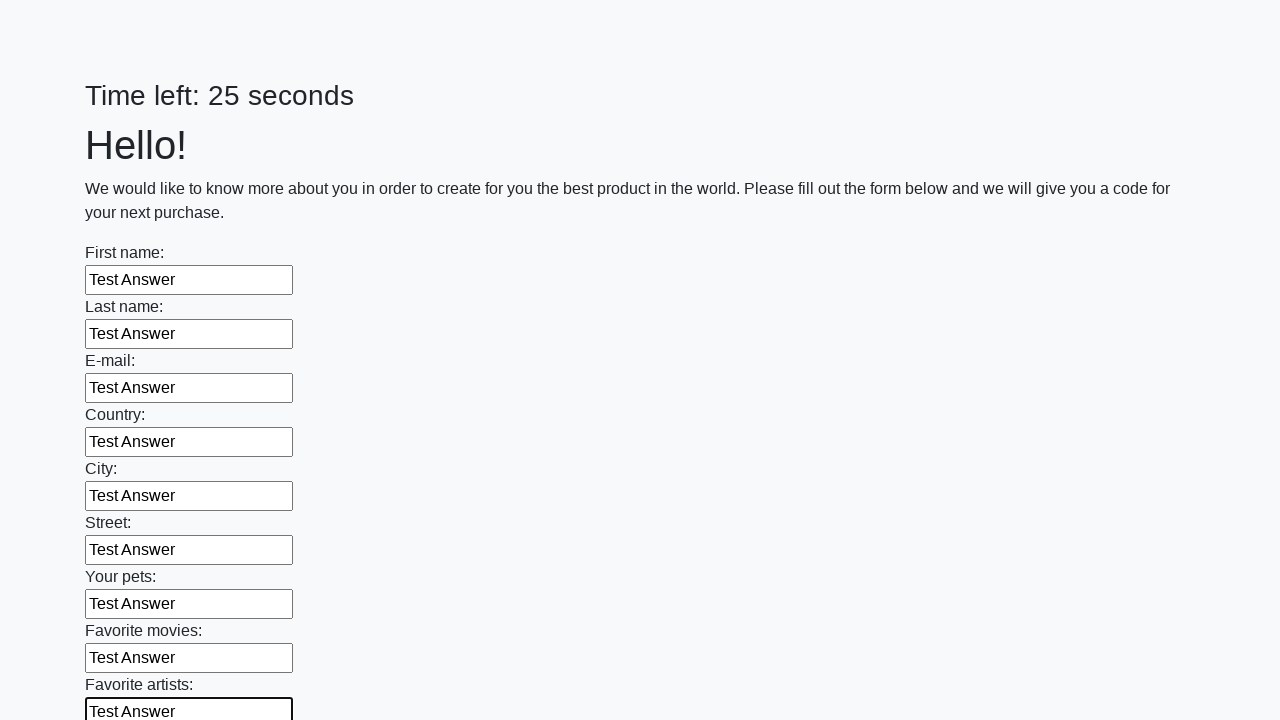

Filled input field with 'Test Answer' on input >> nth=9
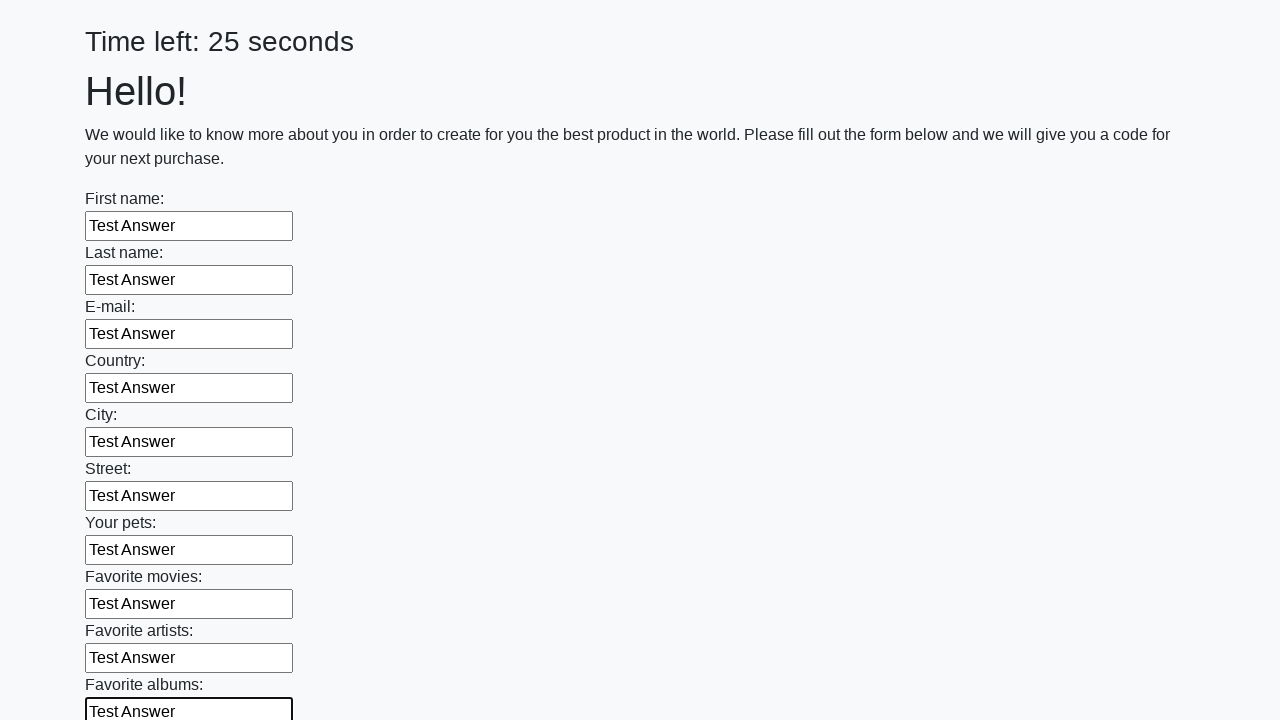

Filled input field with 'Test Answer' on input >> nth=10
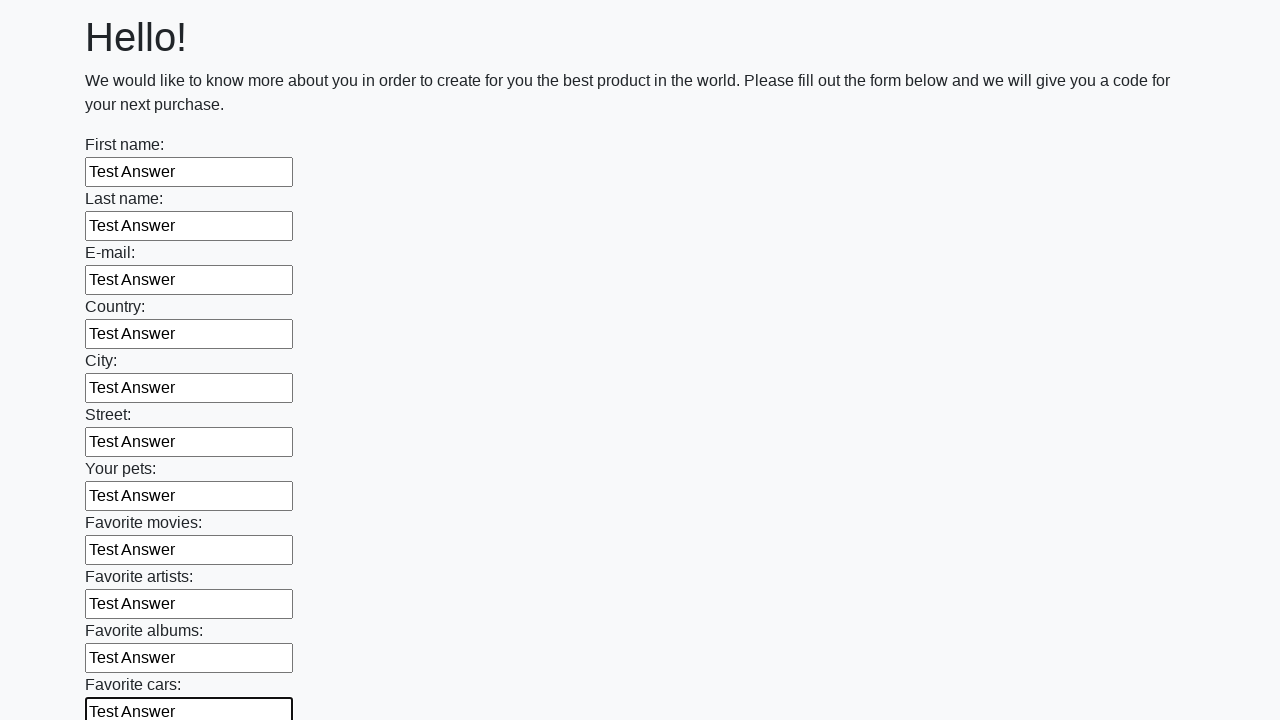

Filled input field with 'Test Answer' on input >> nth=11
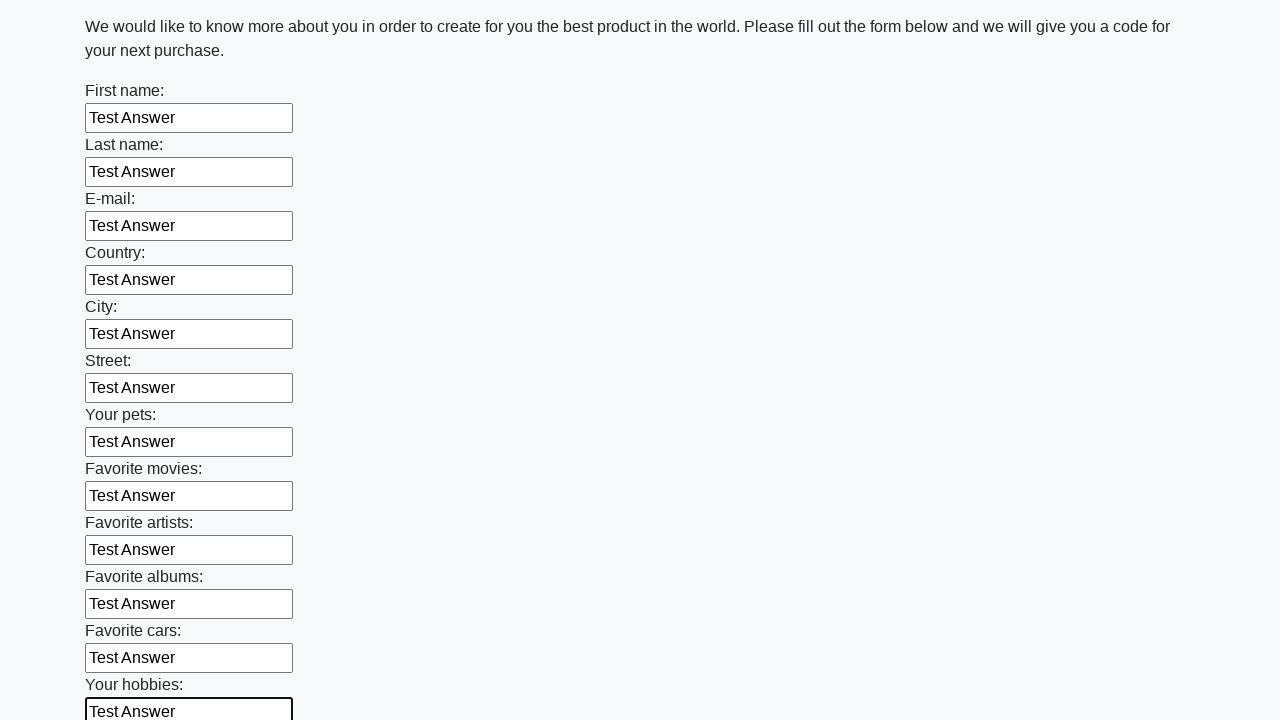

Filled input field with 'Test Answer' on input >> nth=12
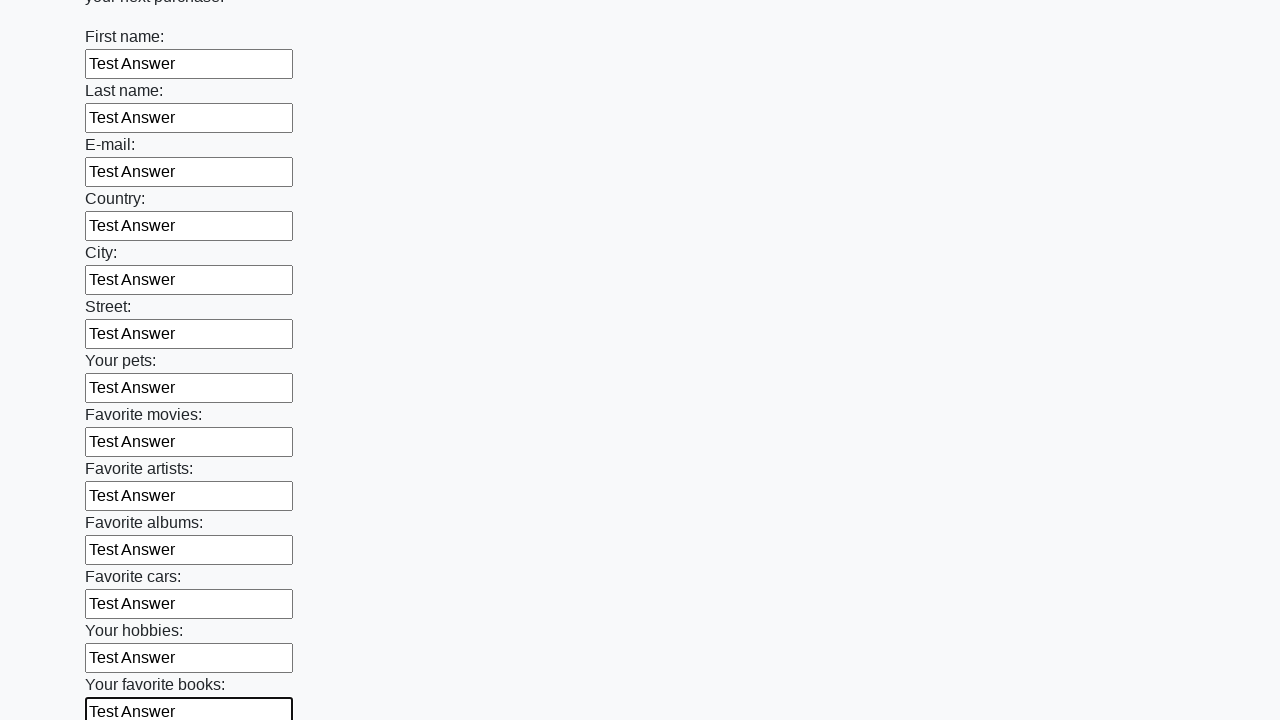

Filled input field with 'Test Answer' on input >> nth=13
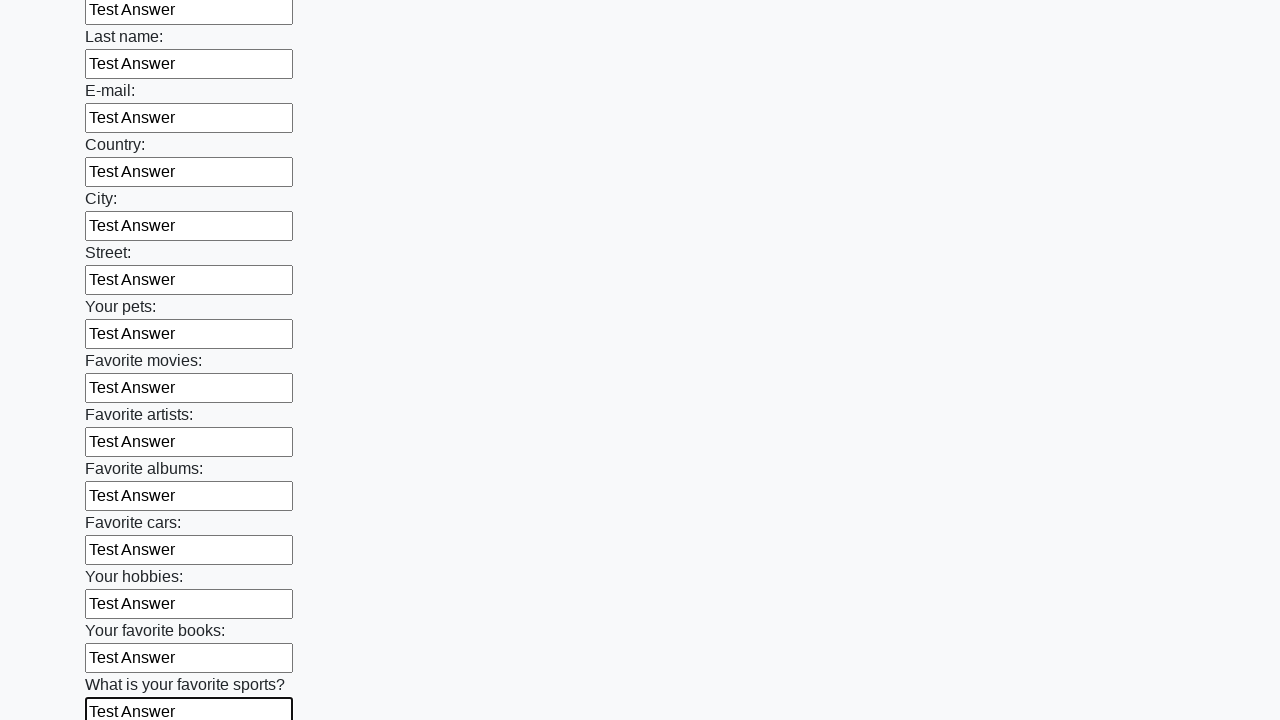

Filled input field with 'Test Answer' on input >> nth=14
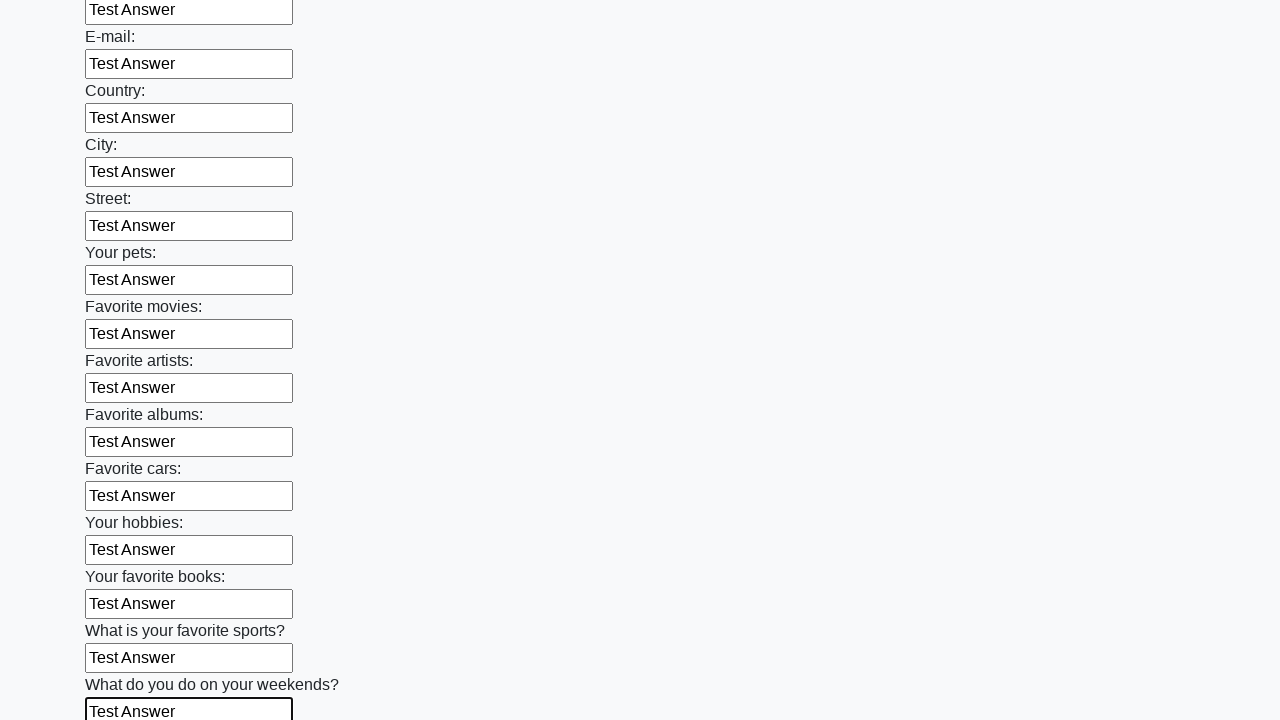

Filled input field with 'Test Answer' on input >> nth=15
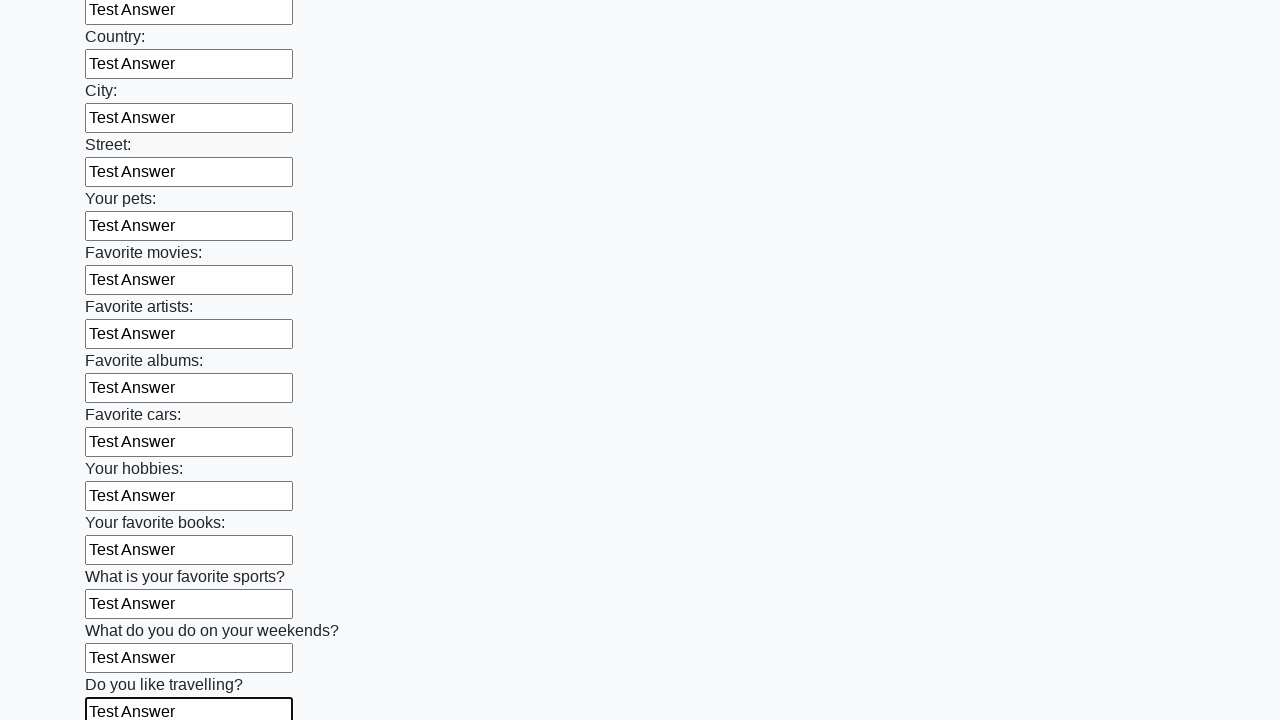

Filled input field with 'Test Answer' on input >> nth=16
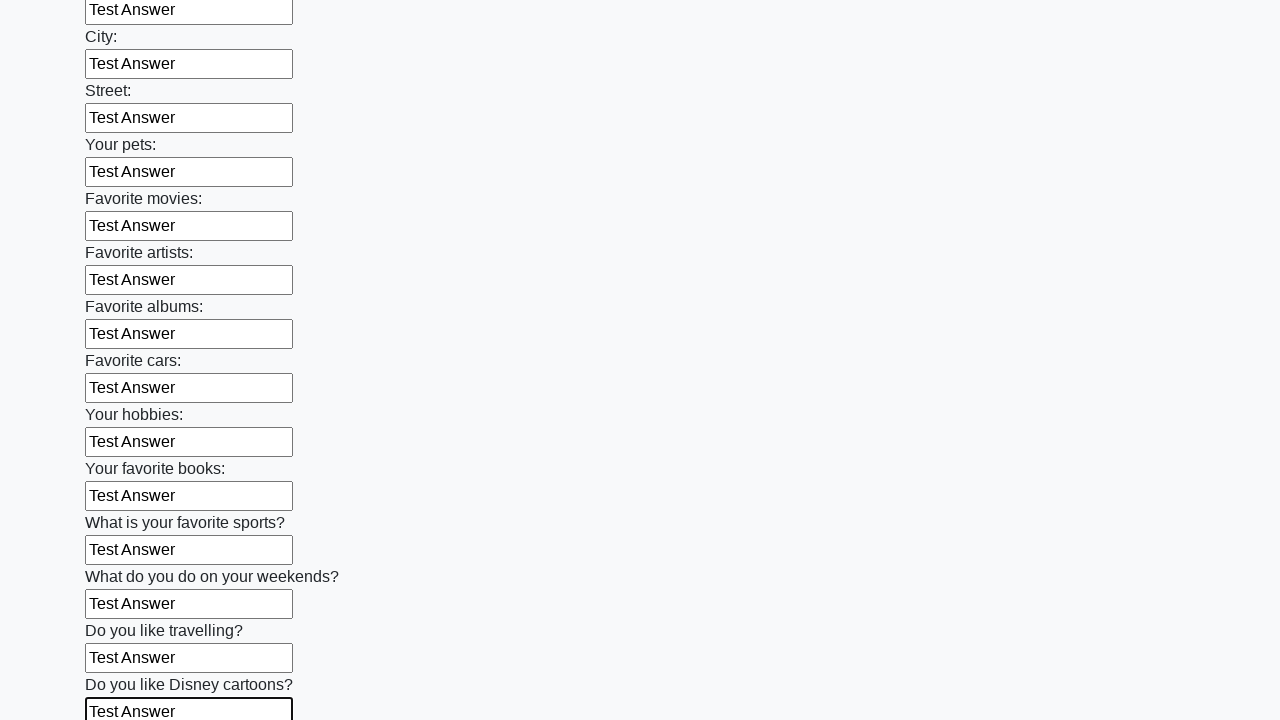

Filled input field with 'Test Answer' on input >> nth=17
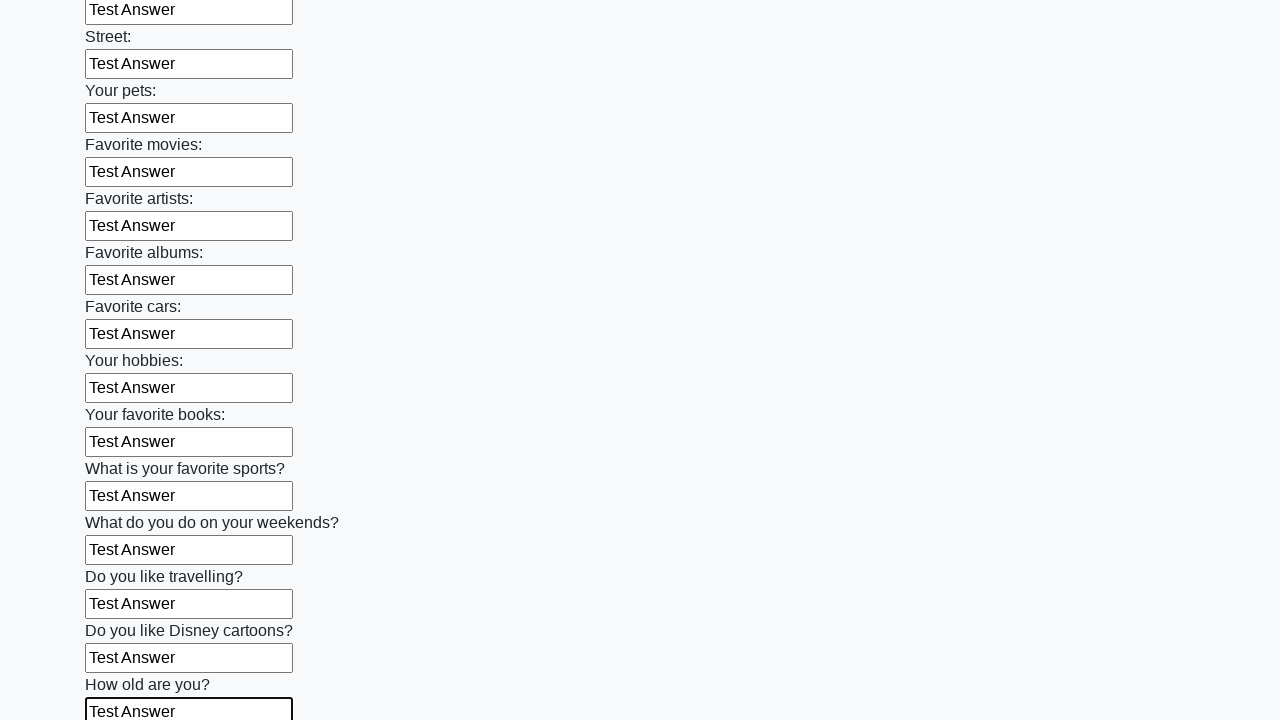

Filled input field with 'Test Answer' on input >> nth=18
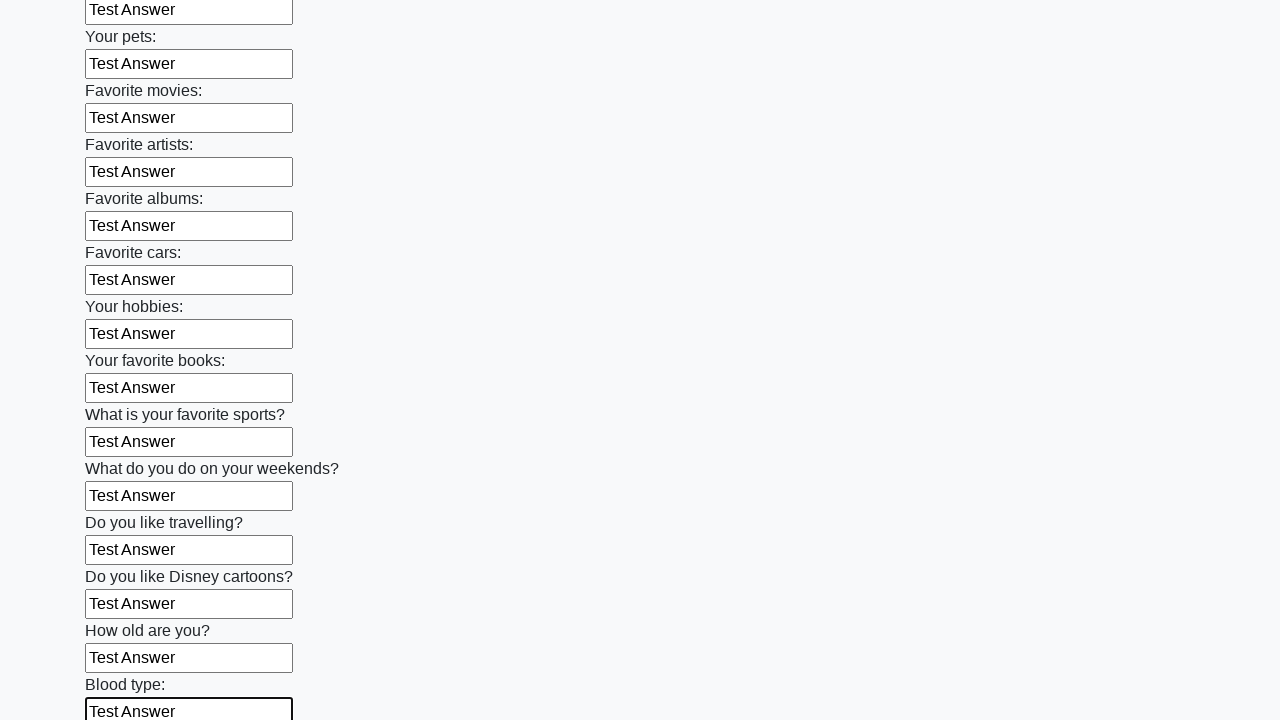

Filled input field with 'Test Answer' on input >> nth=19
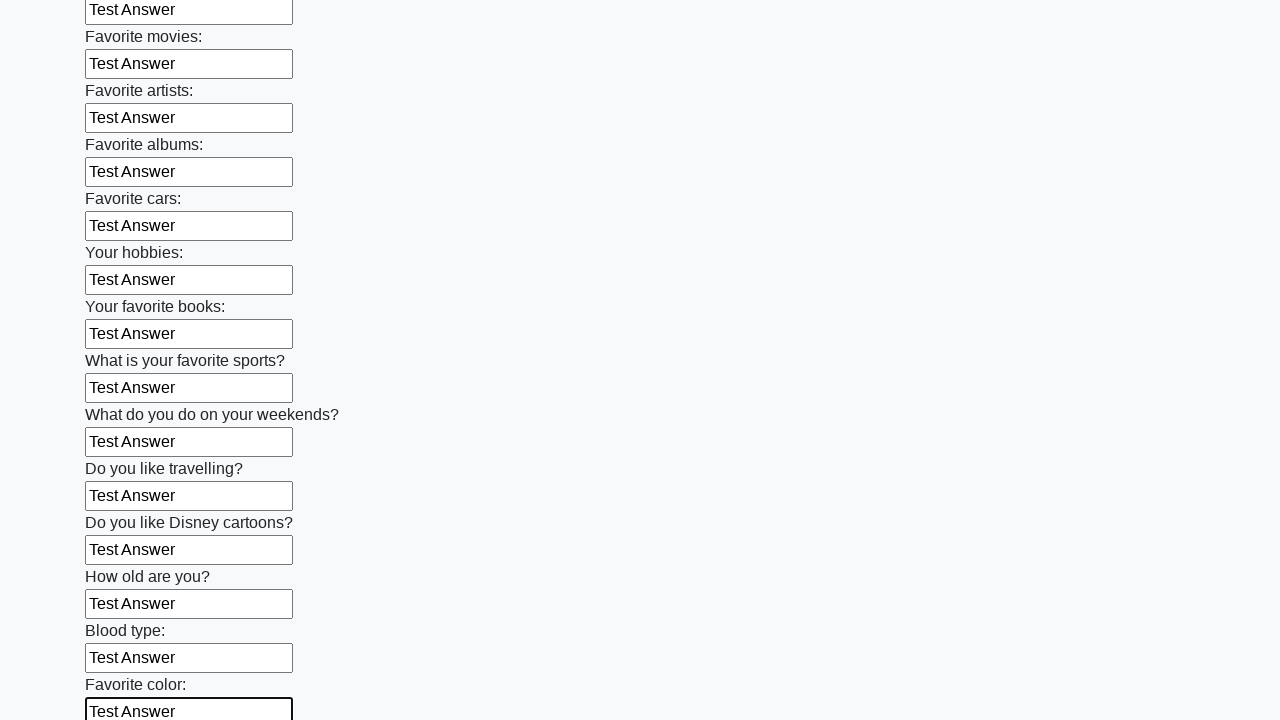

Filled input field with 'Test Answer' on input >> nth=20
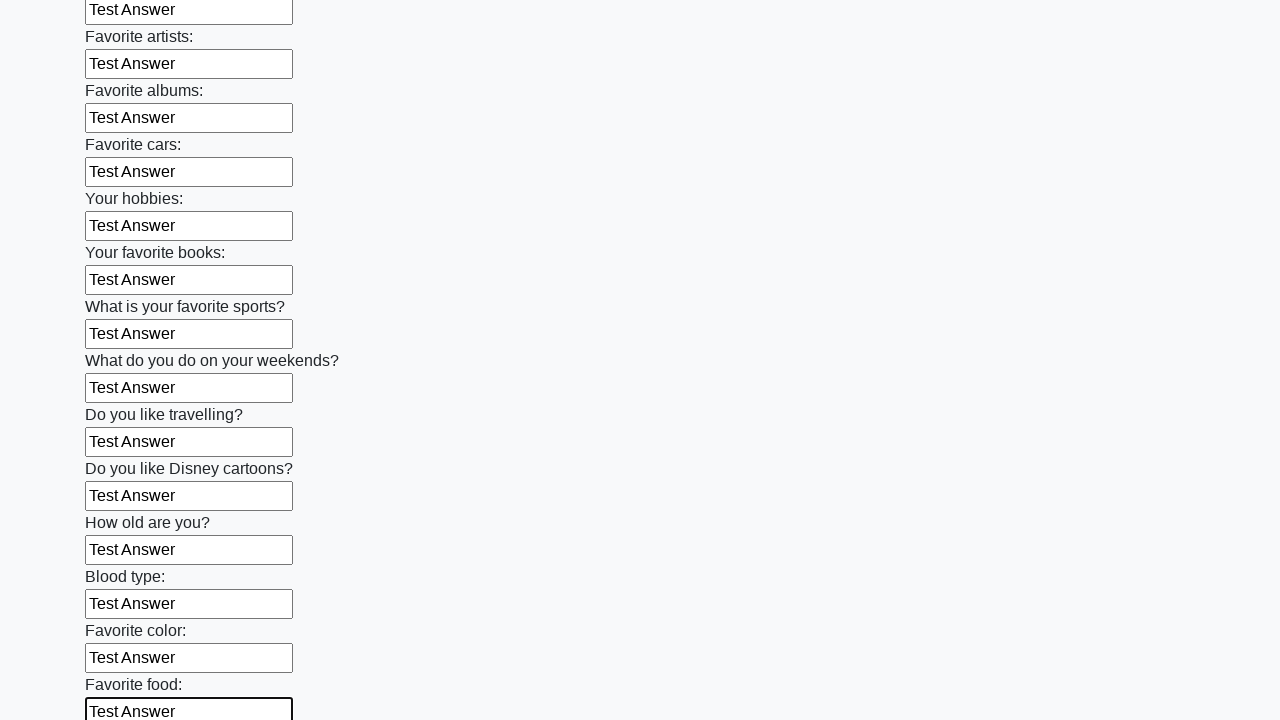

Filled input field with 'Test Answer' on input >> nth=21
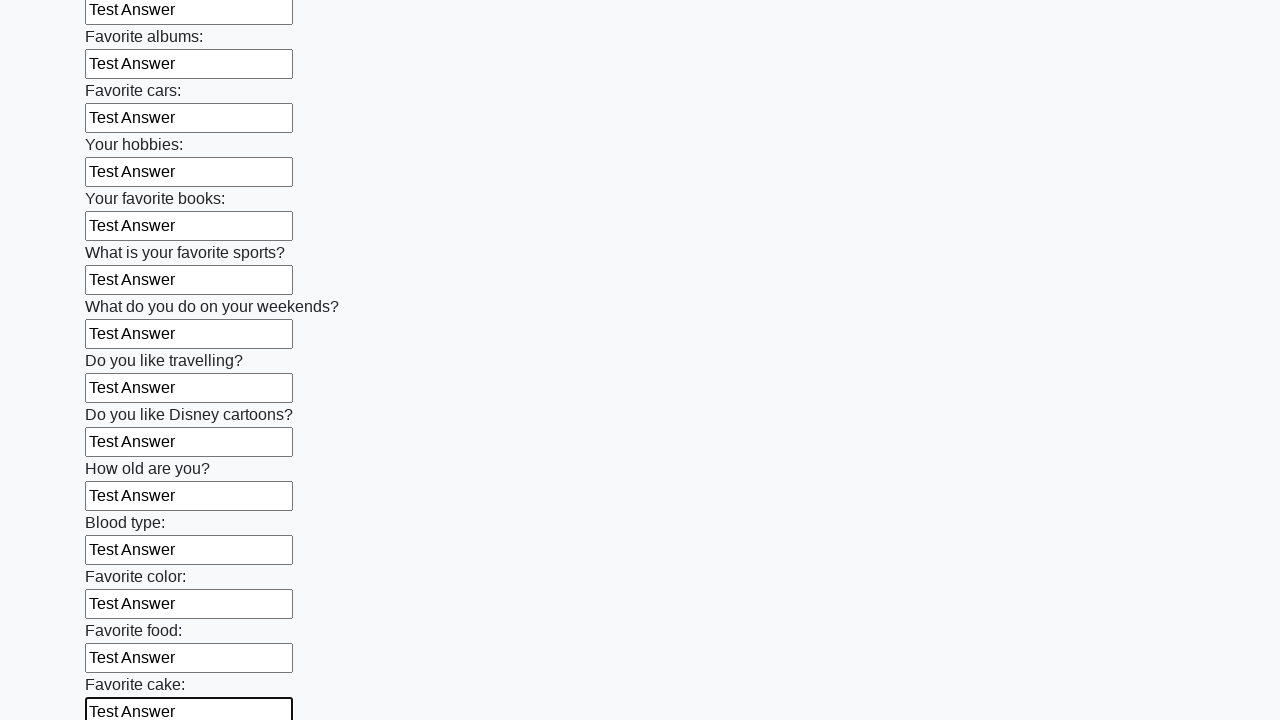

Filled input field with 'Test Answer' on input >> nth=22
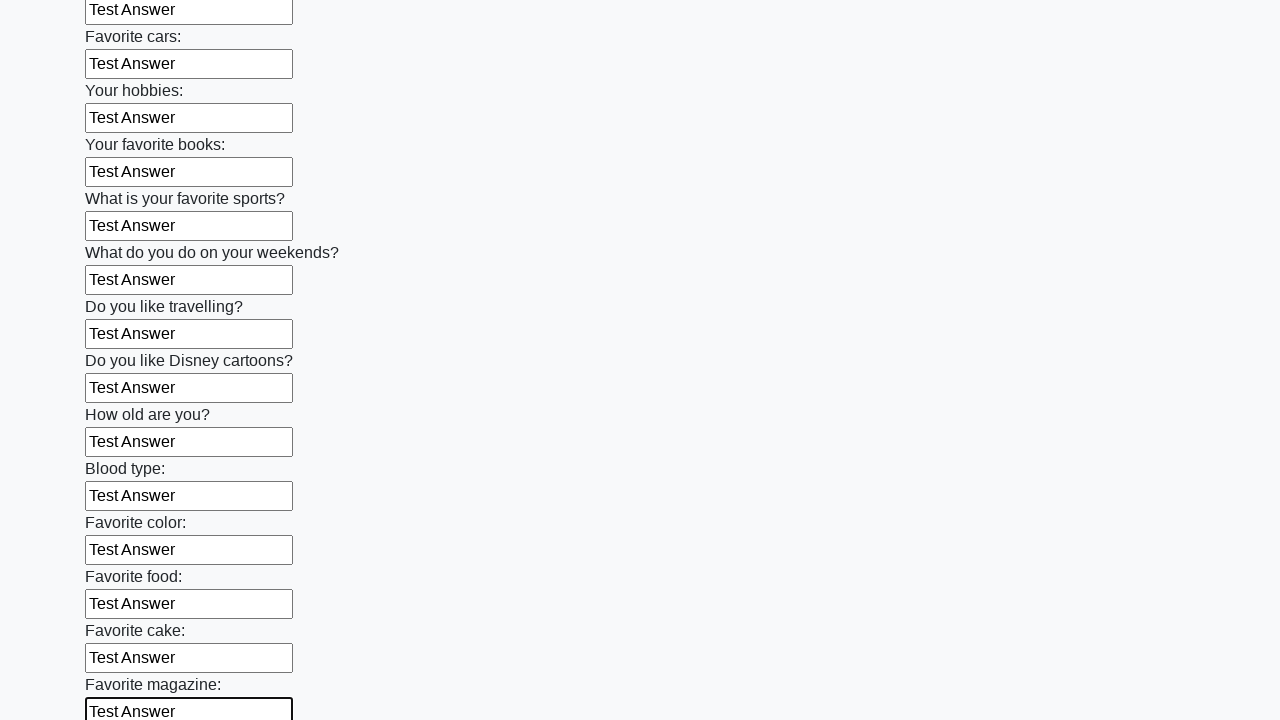

Filled input field with 'Test Answer' on input >> nth=23
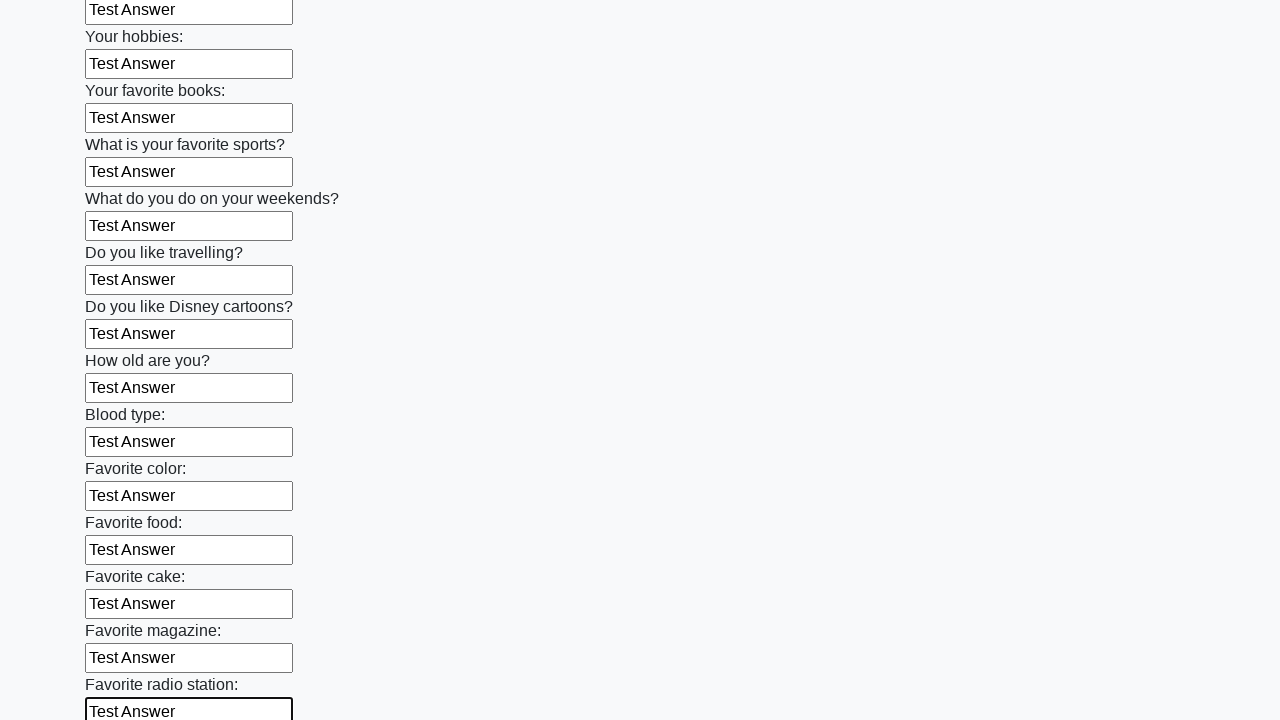

Filled input field with 'Test Answer' on input >> nth=24
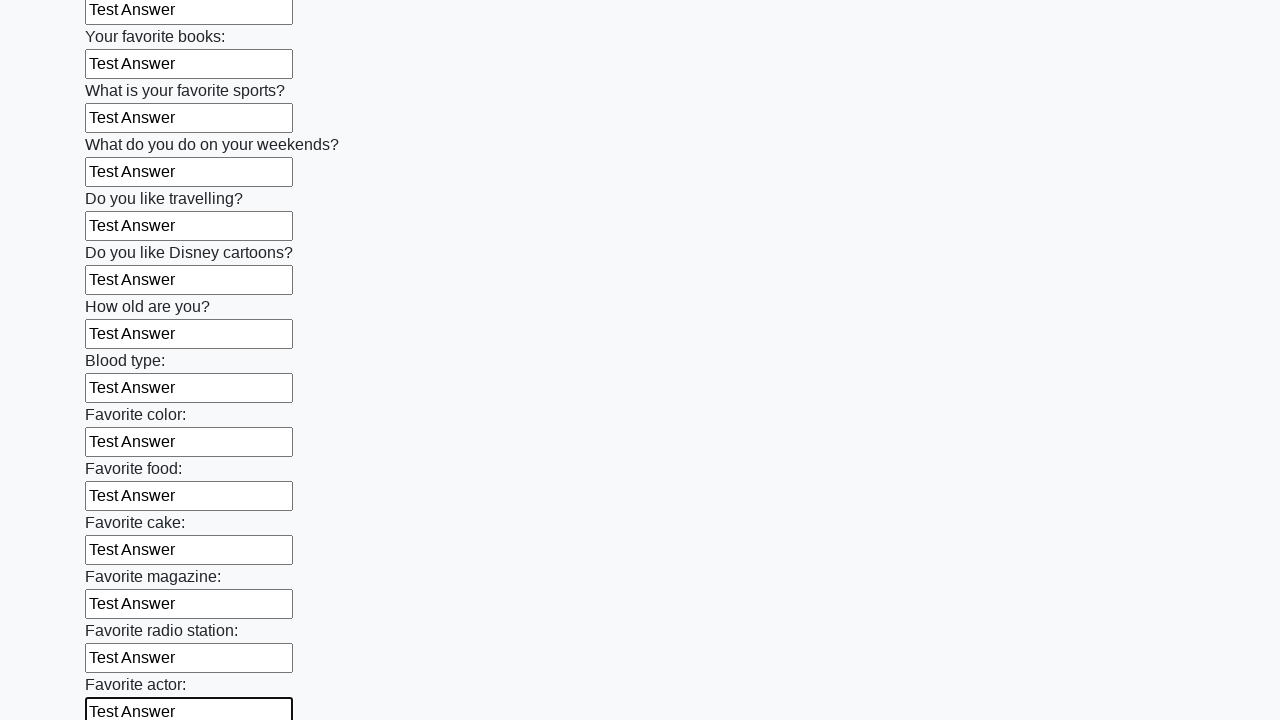

Filled input field with 'Test Answer' on input >> nth=25
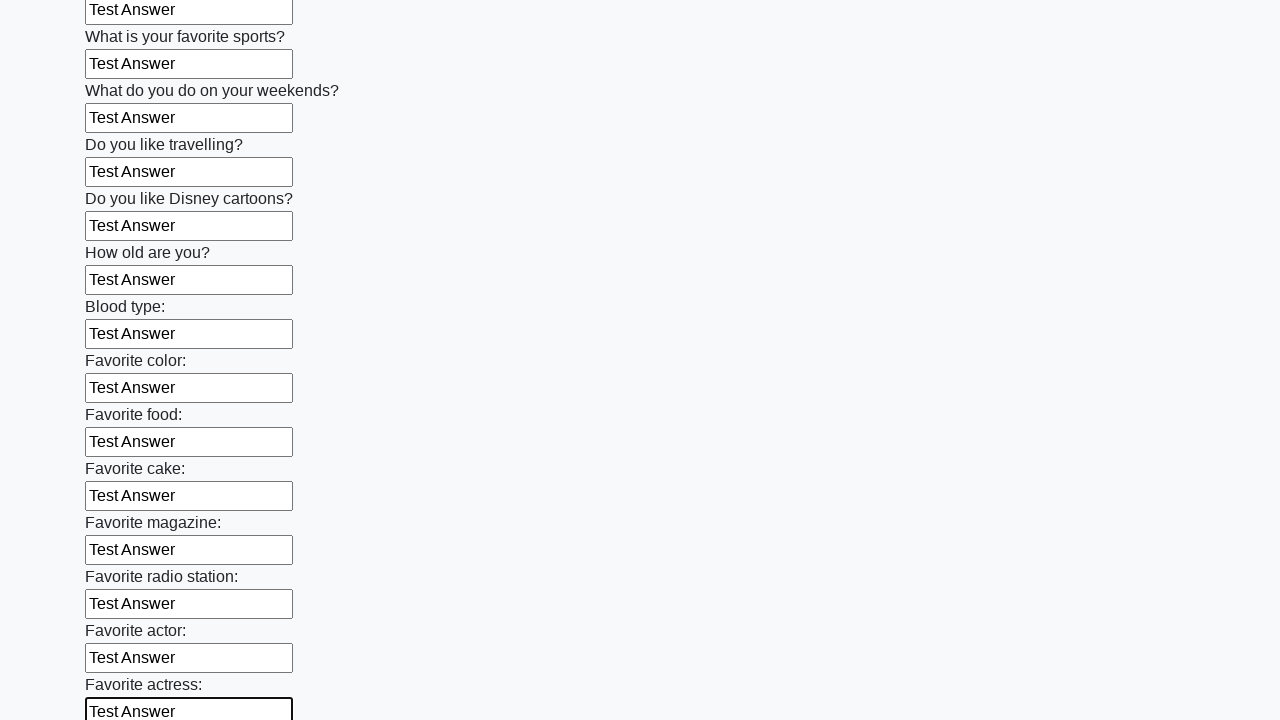

Filled input field with 'Test Answer' on input >> nth=26
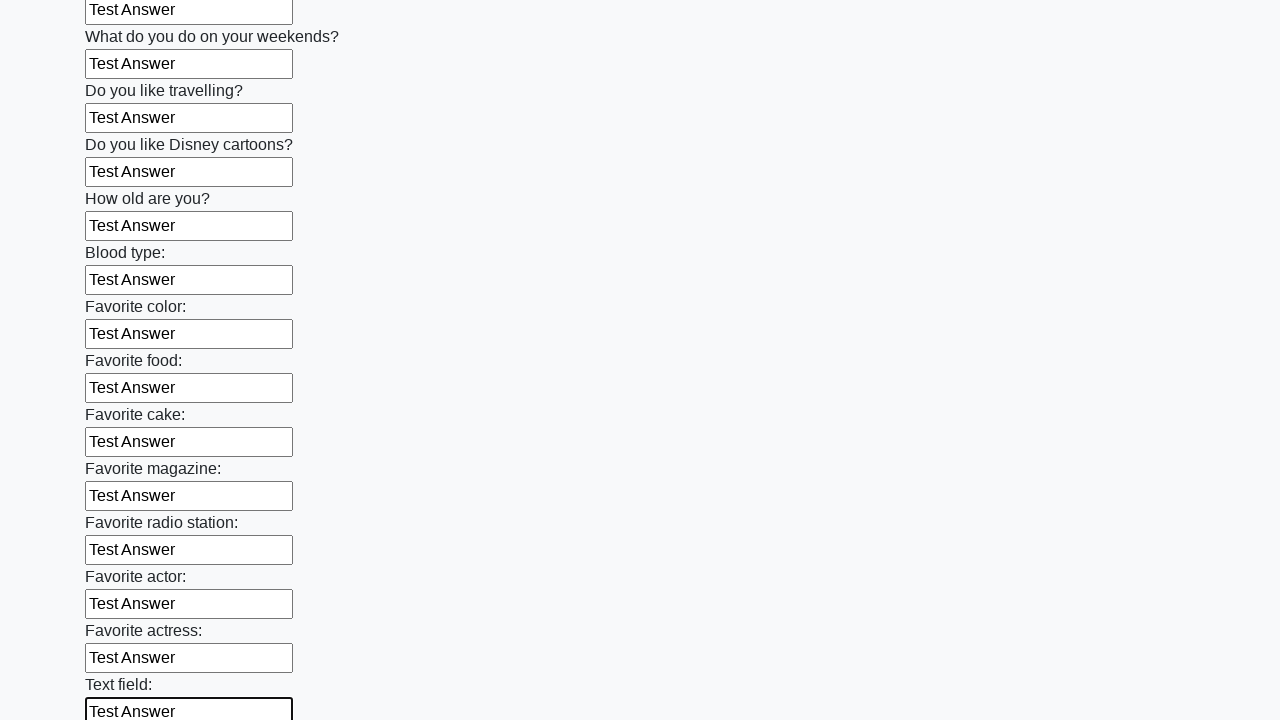

Filled input field with 'Test Answer' on input >> nth=27
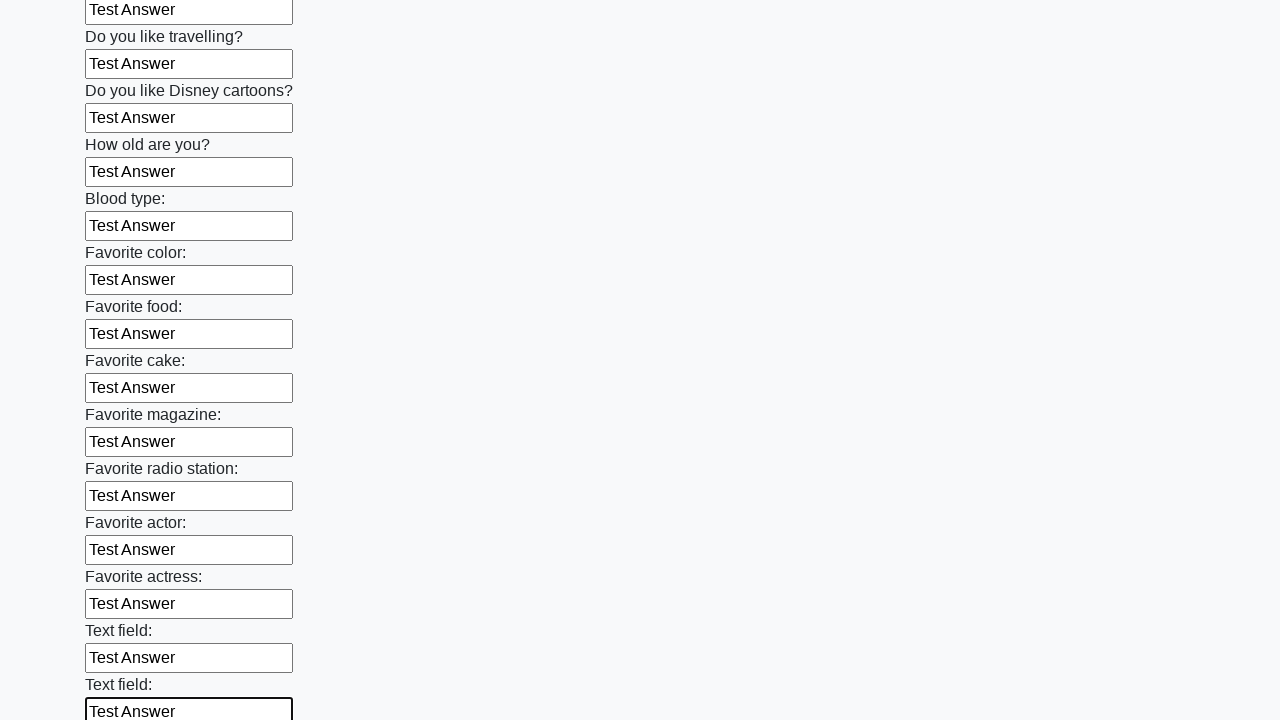

Filled input field with 'Test Answer' on input >> nth=28
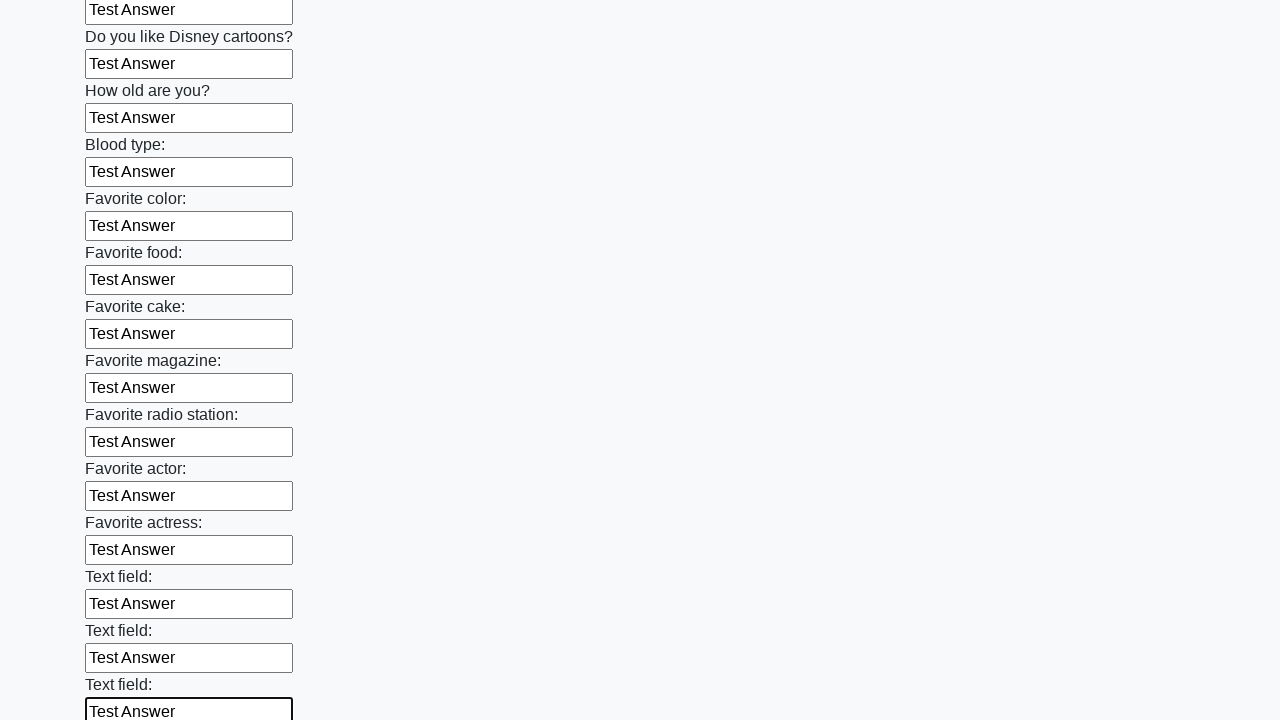

Filled input field with 'Test Answer' on input >> nth=29
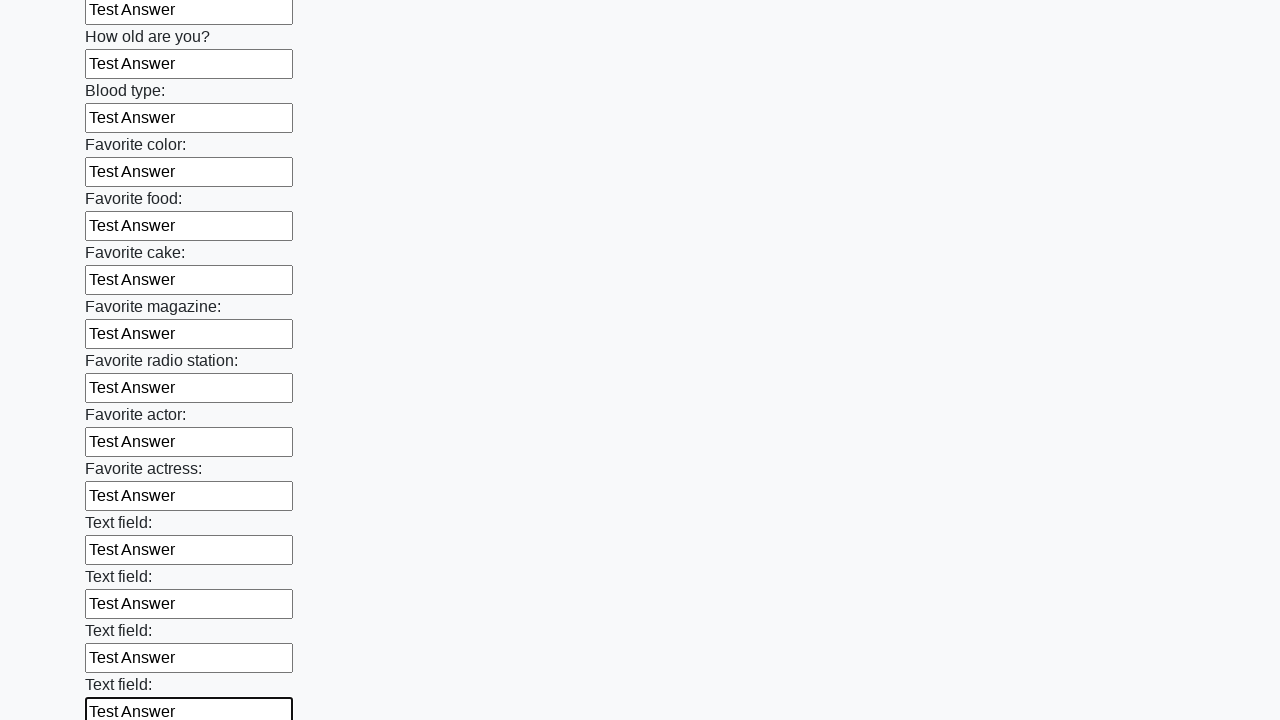

Filled input field with 'Test Answer' on input >> nth=30
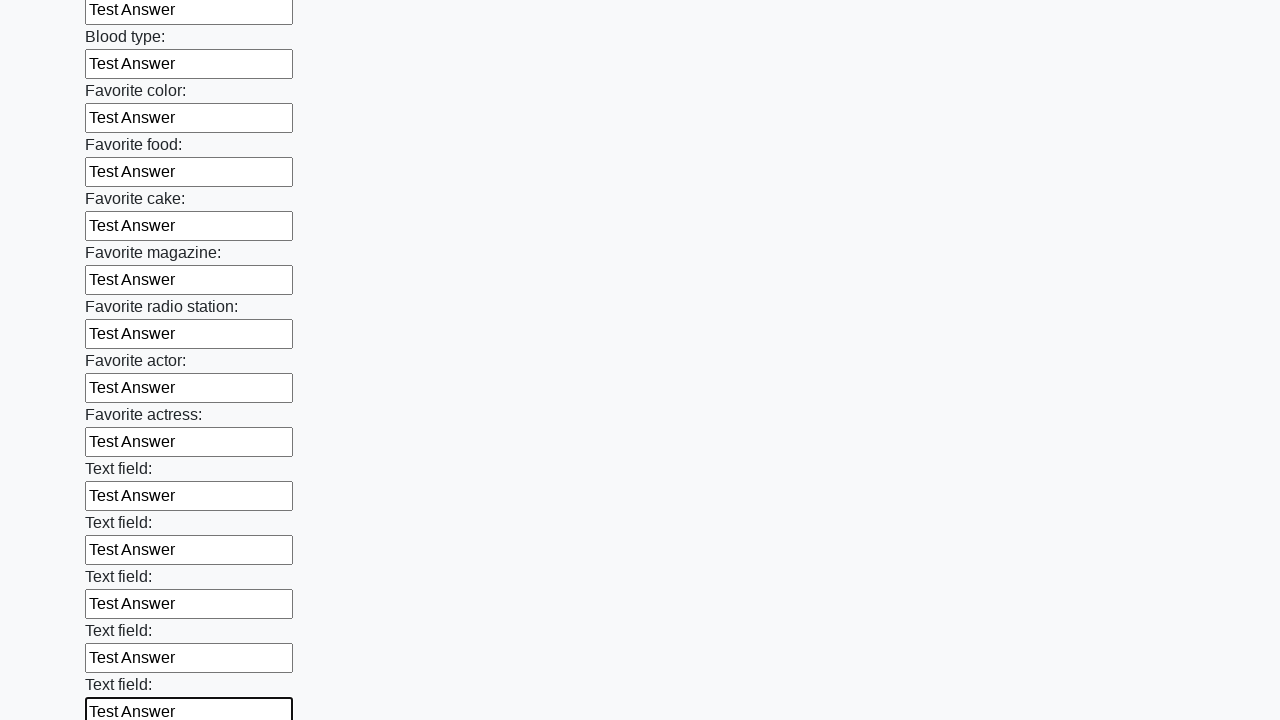

Filled input field with 'Test Answer' on input >> nth=31
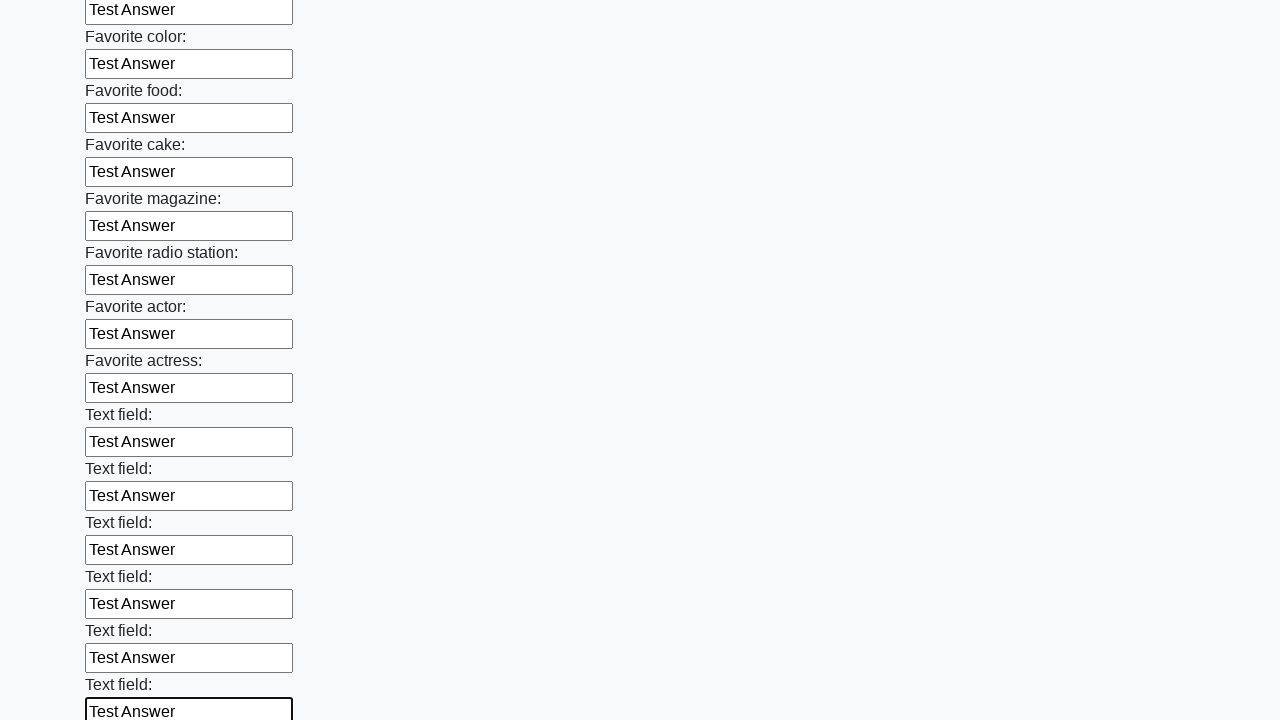

Filled input field with 'Test Answer' on input >> nth=32
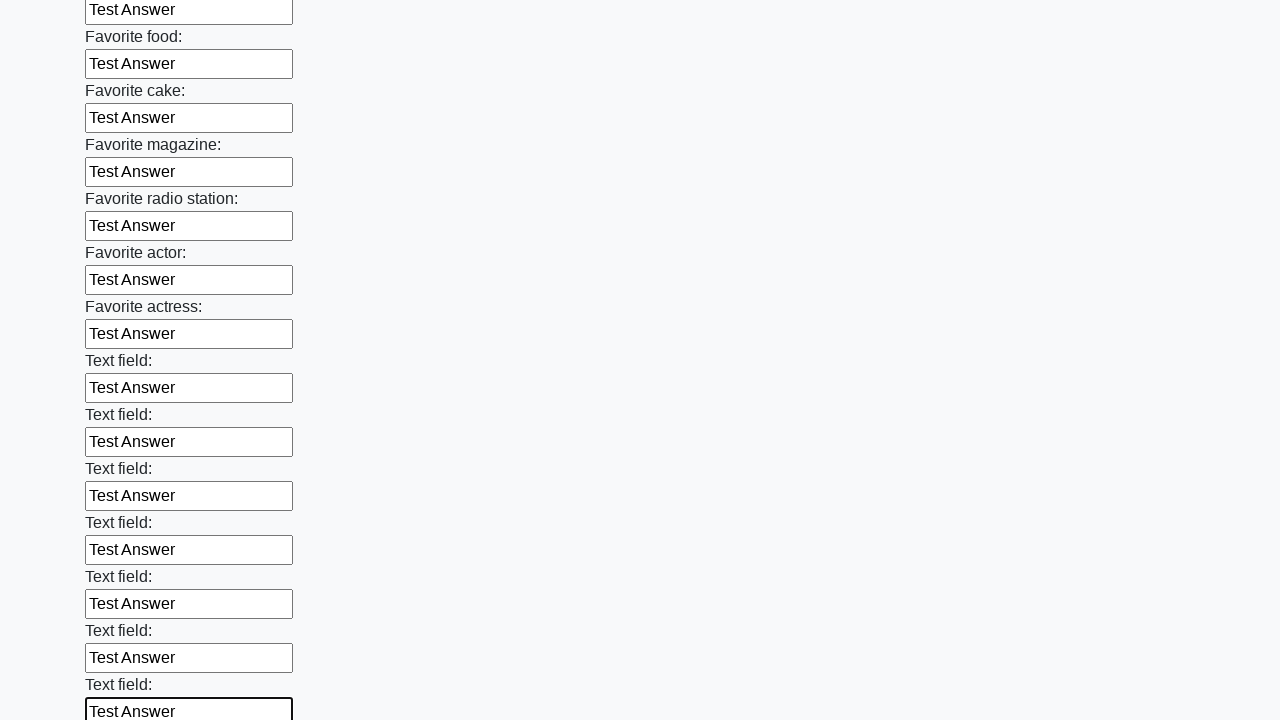

Filled input field with 'Test Answer' on input >> nth=33
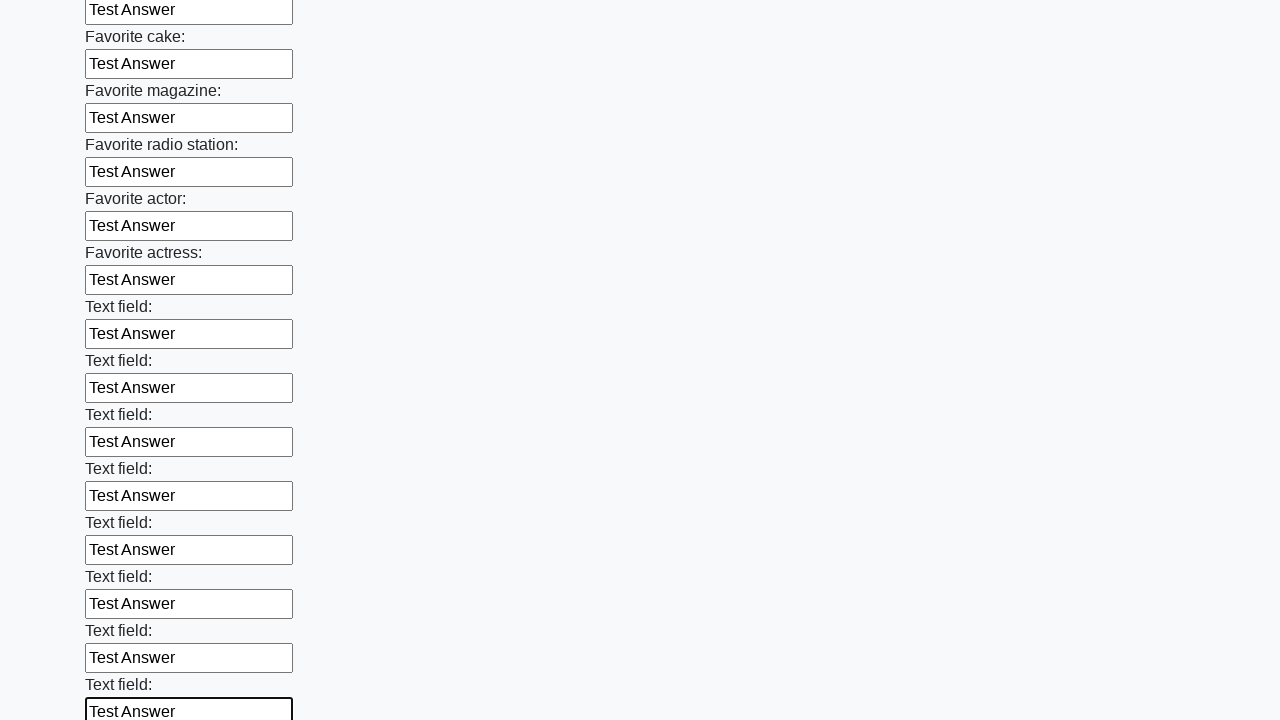

Filled input field with 'Test Answer' on input >> nth=34
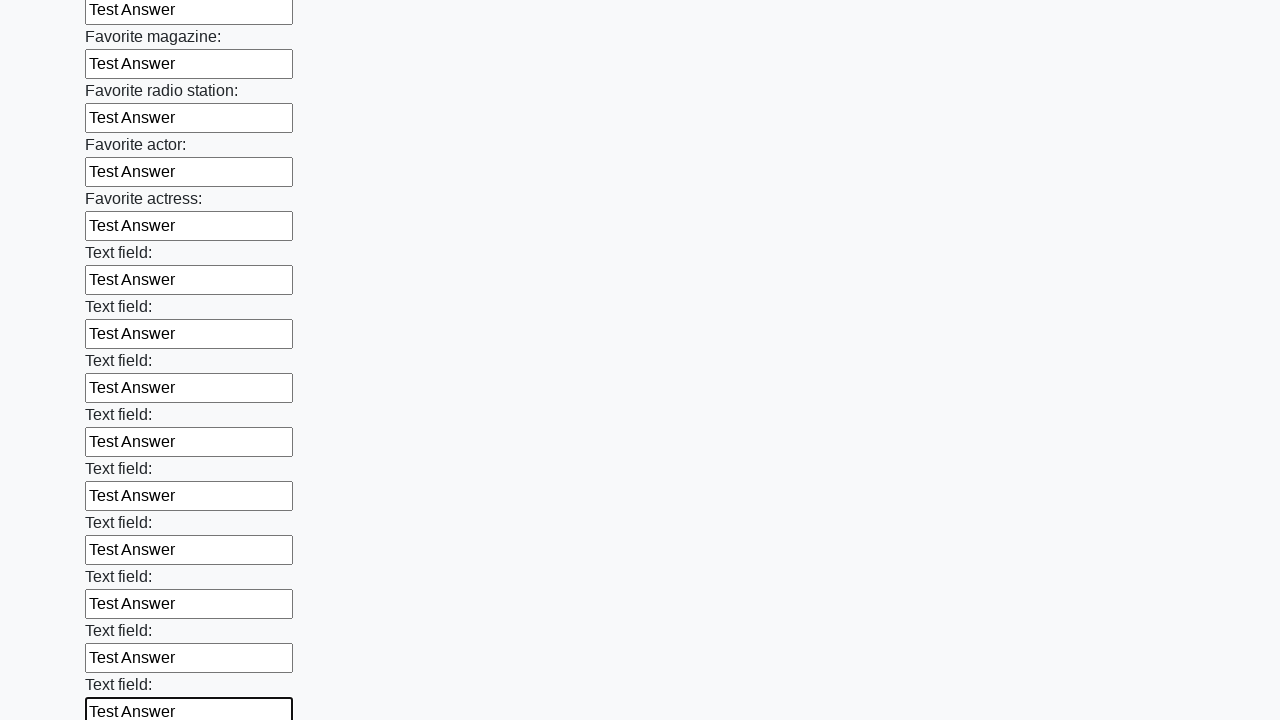

Filled input field with 'Test Answer' on input >> nth=35
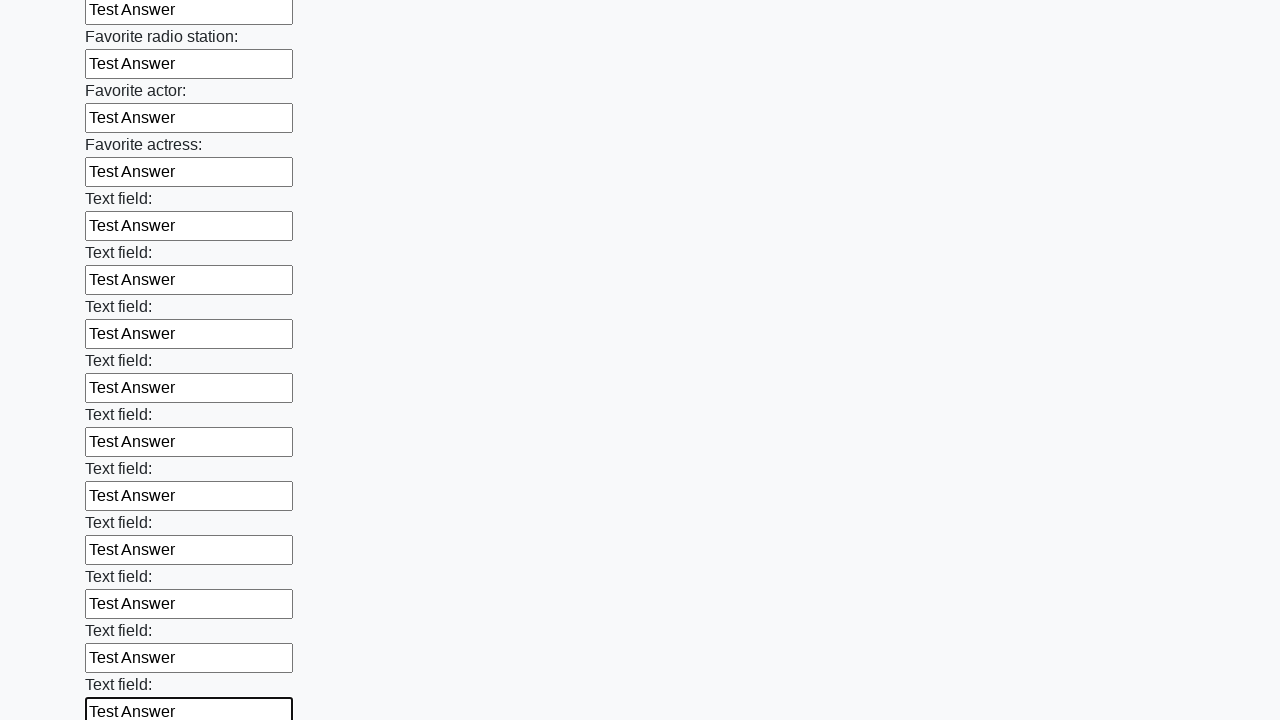

Filled input field with 'Test Answer' on input >> nth=36
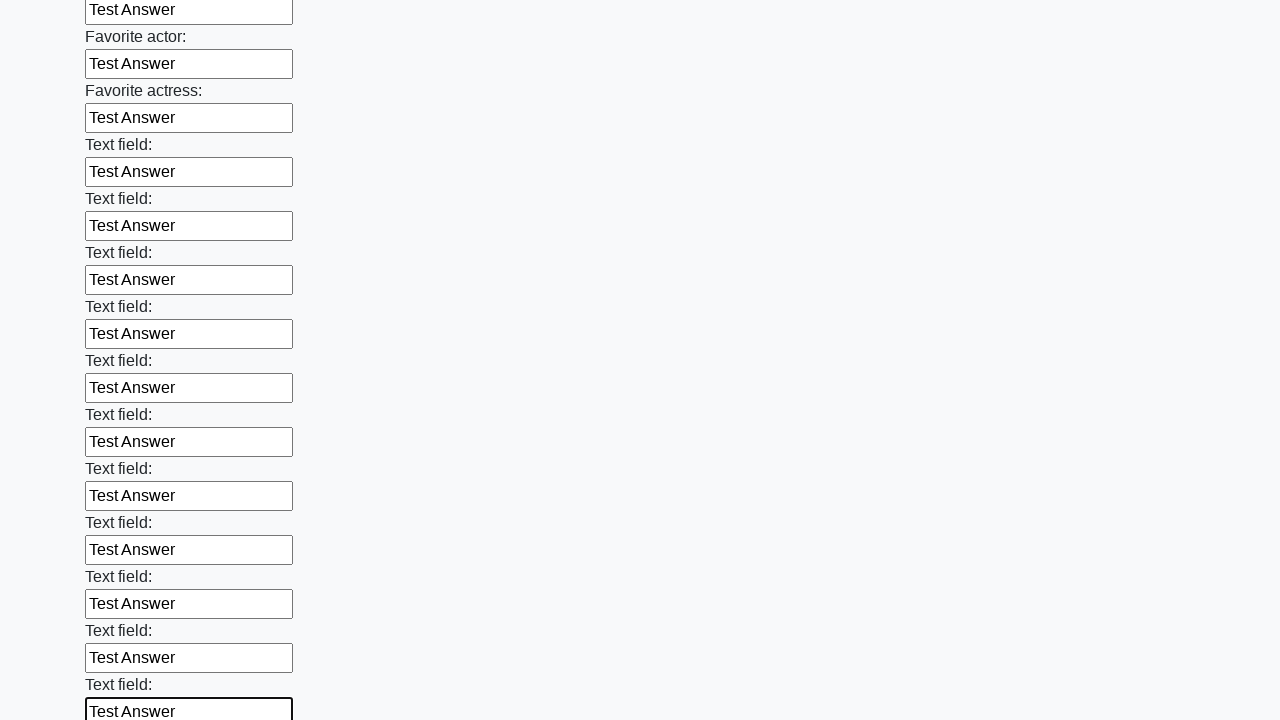

Filled input field with 'Test Answer' on input >> nth=37
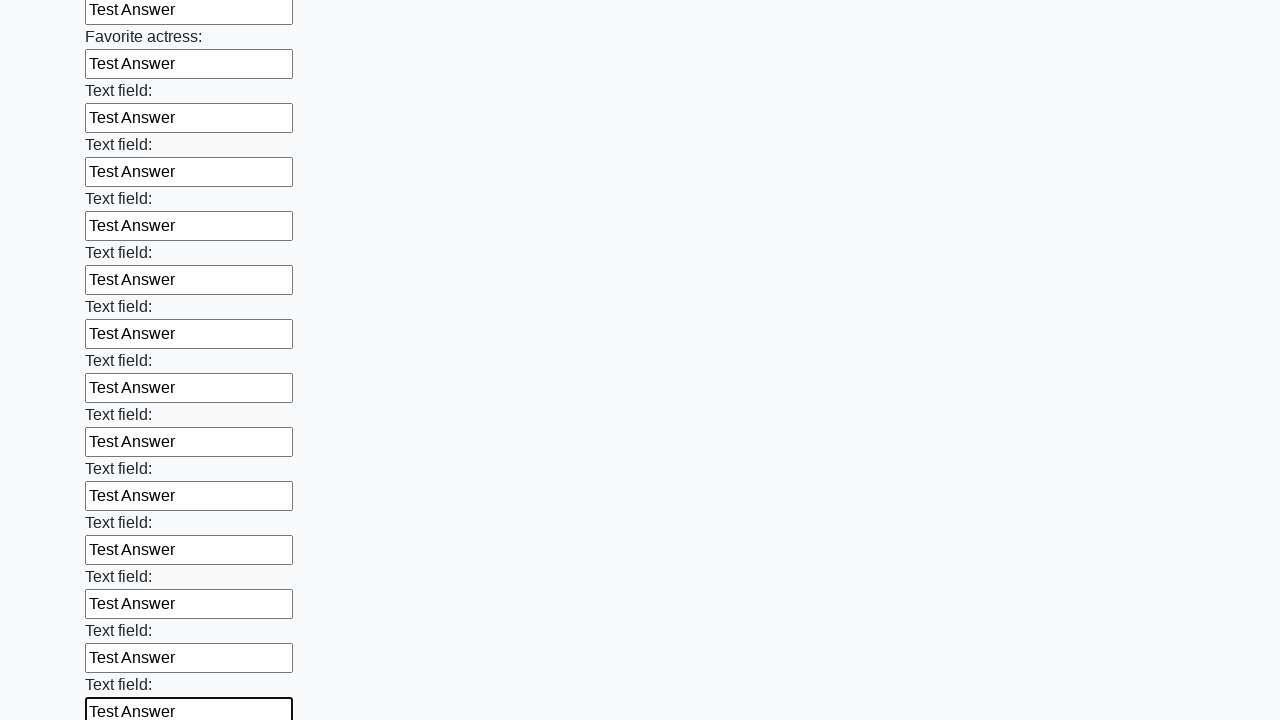

Filled input field with 'Test Answer' on input >> nth=38
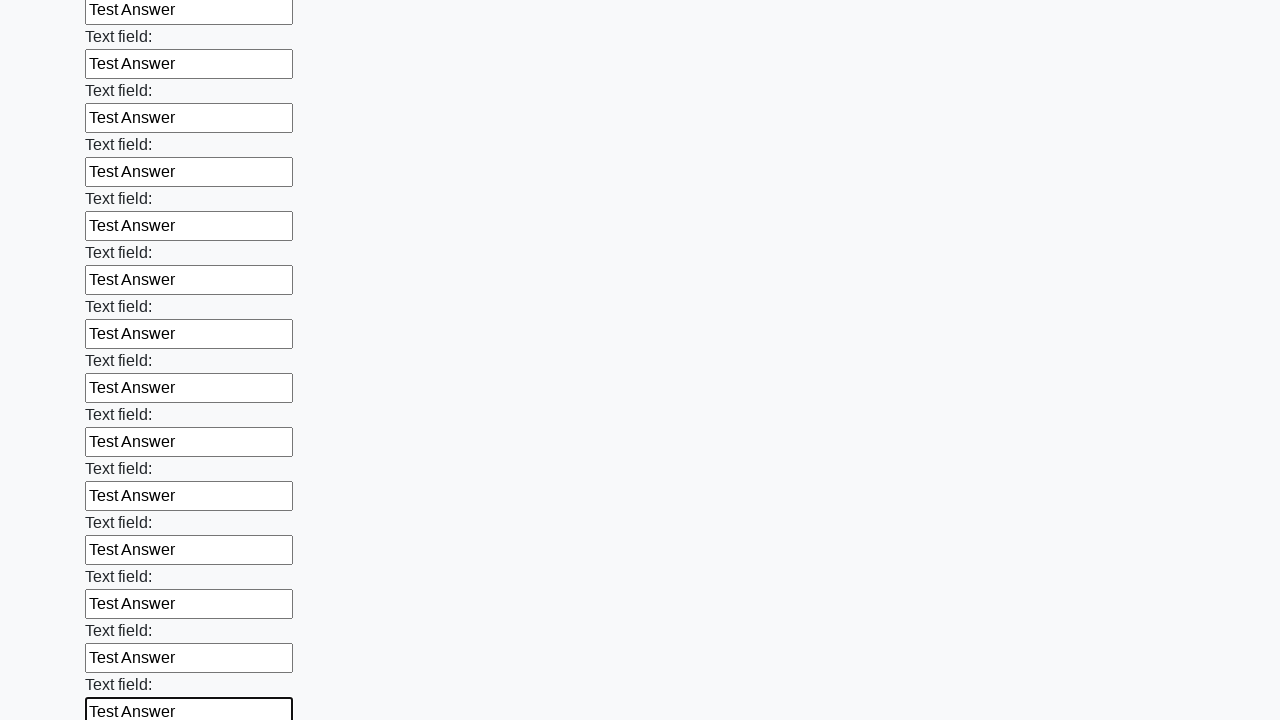

Filled input field with 'Test Answer' on input >> nth=39
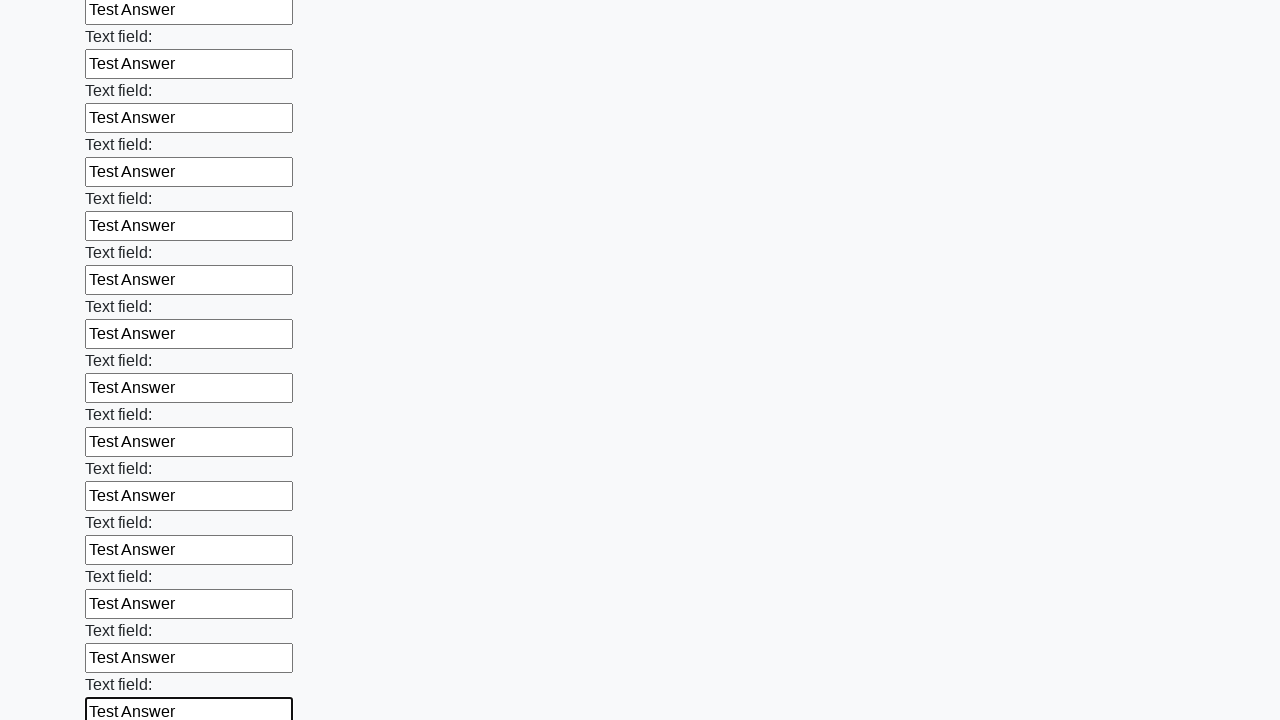

Filled input field with 'Test Answer' on input >> nth=40
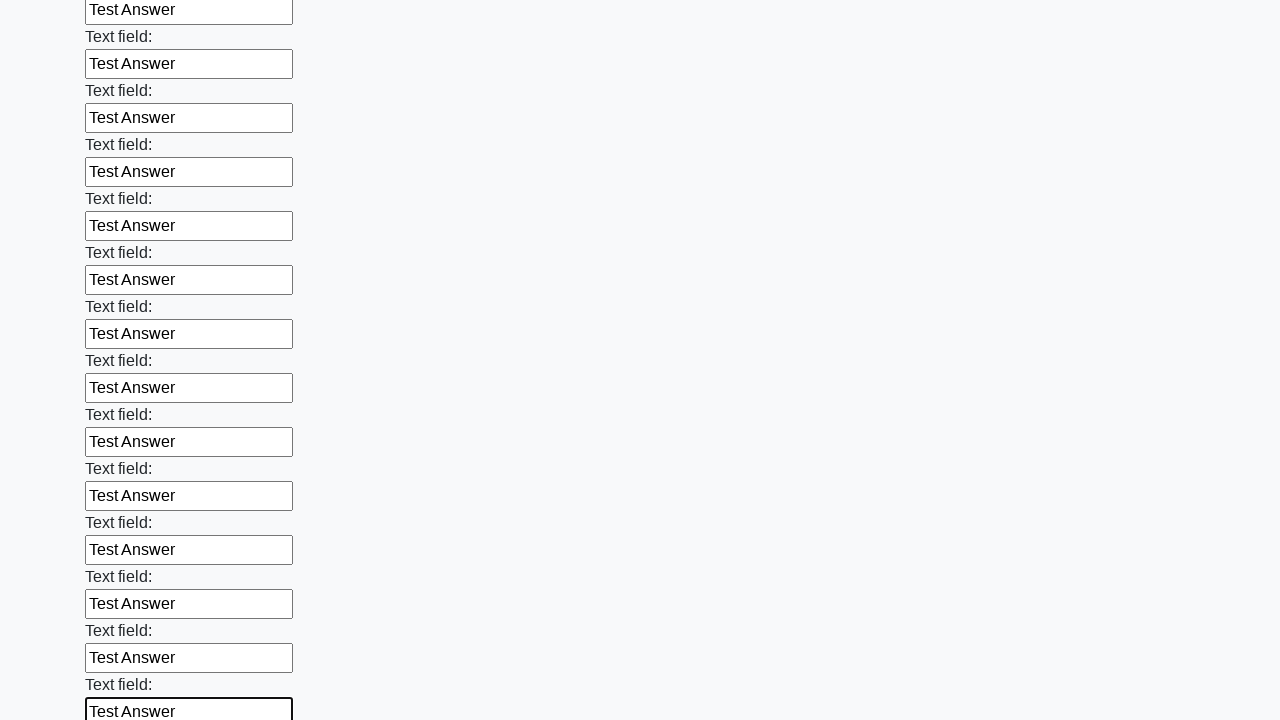

Filled input field with 'Test Answer' on input >> nth=41
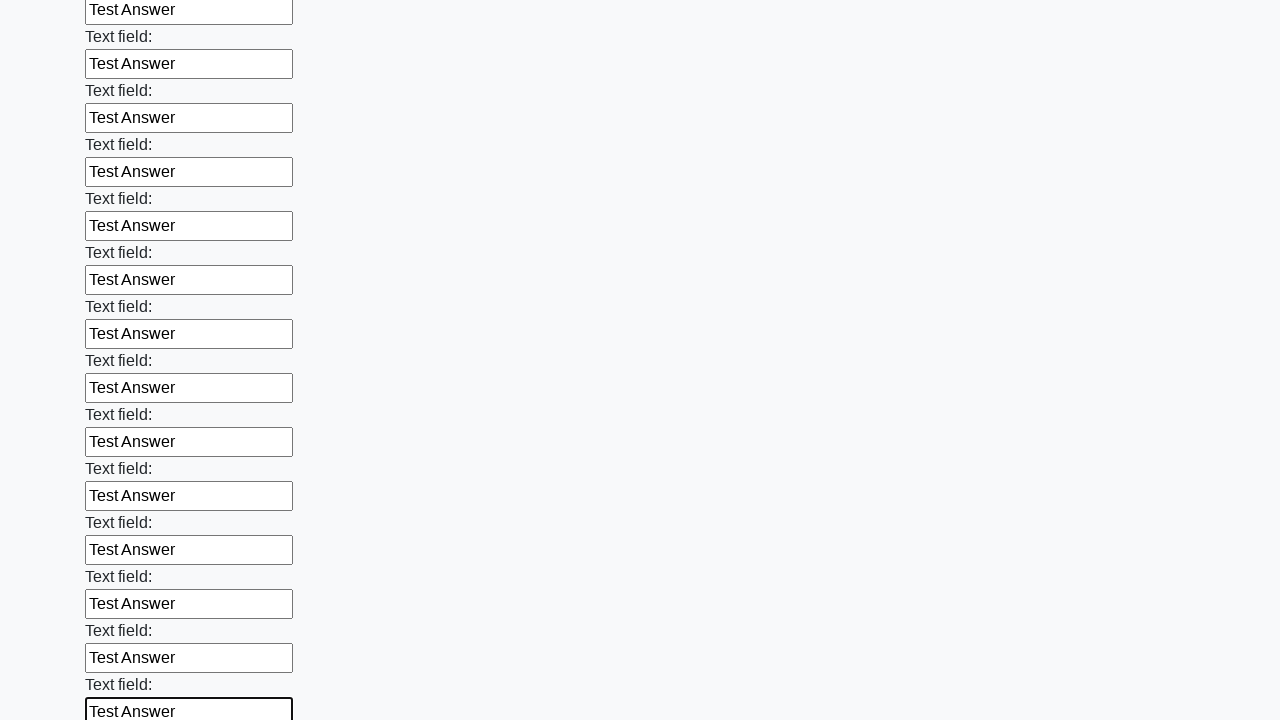

Filled input field with 'Test Answer' on input >> nth=42
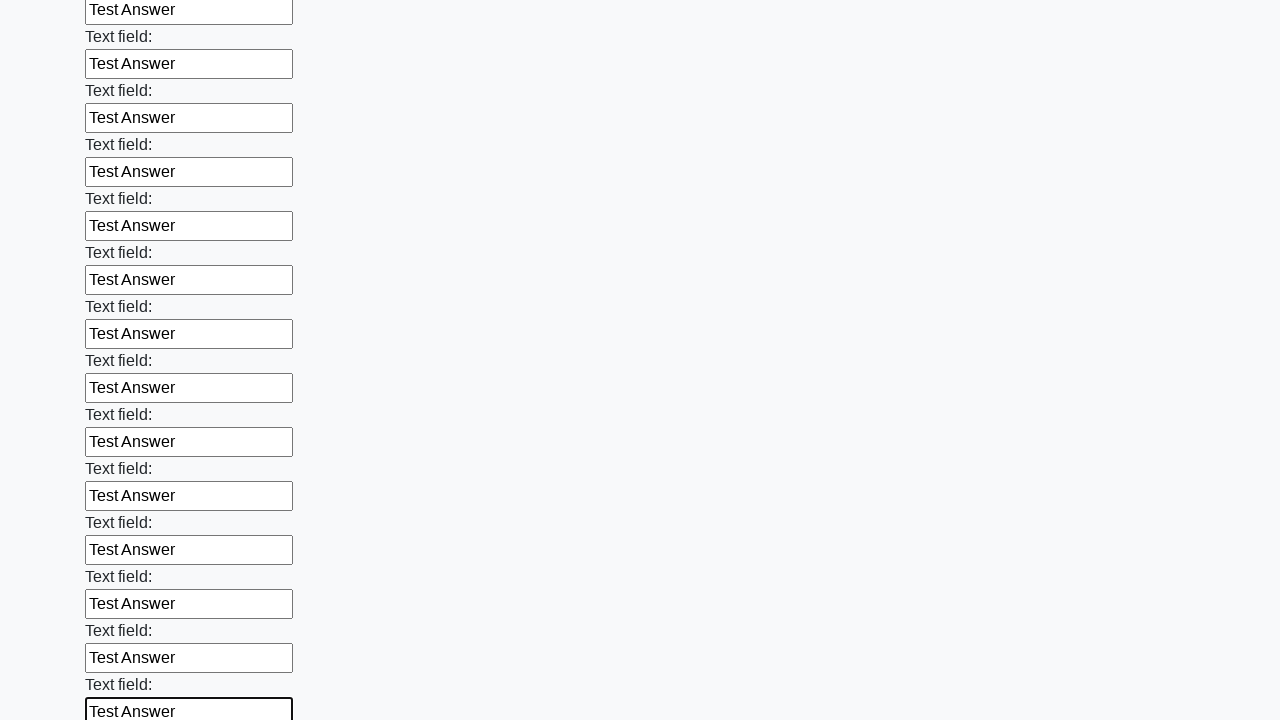

Filled input field with 'Test Answer' on input >> nth=43
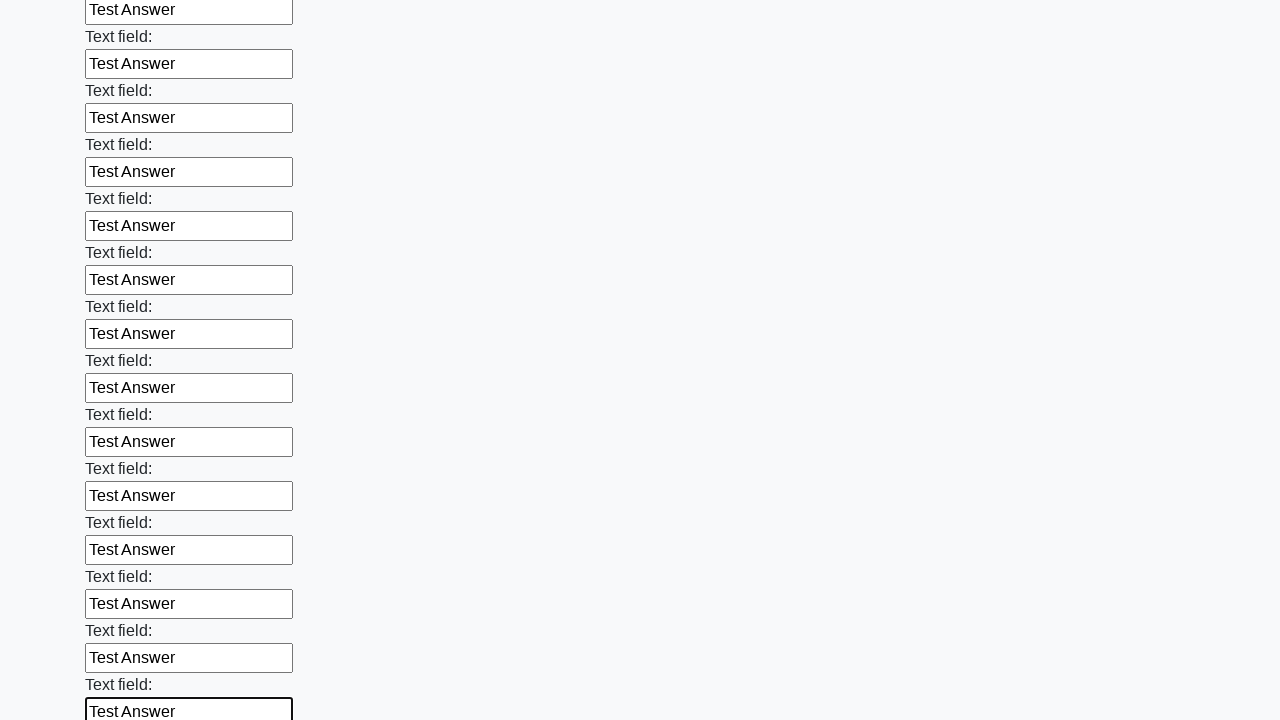

Filled input field with 'Test Answer' on input >> nth=44
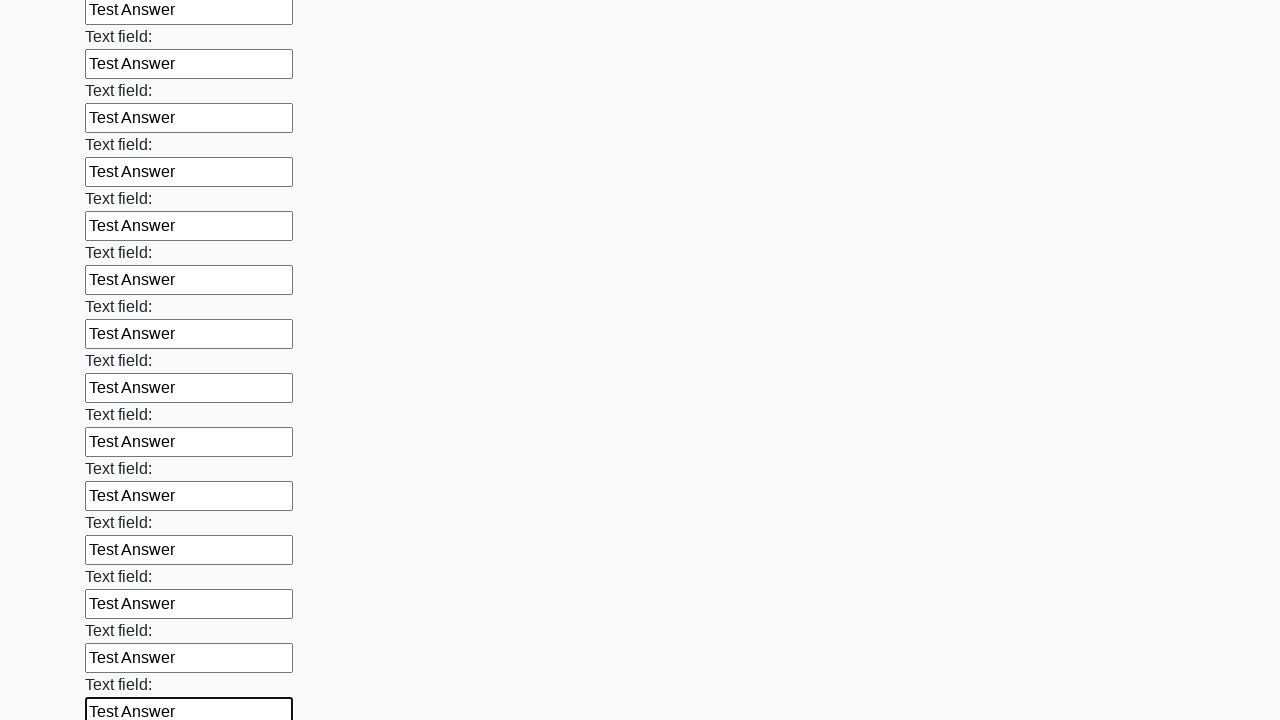

Filled input field with 'Test Answer' on input >> nth=45
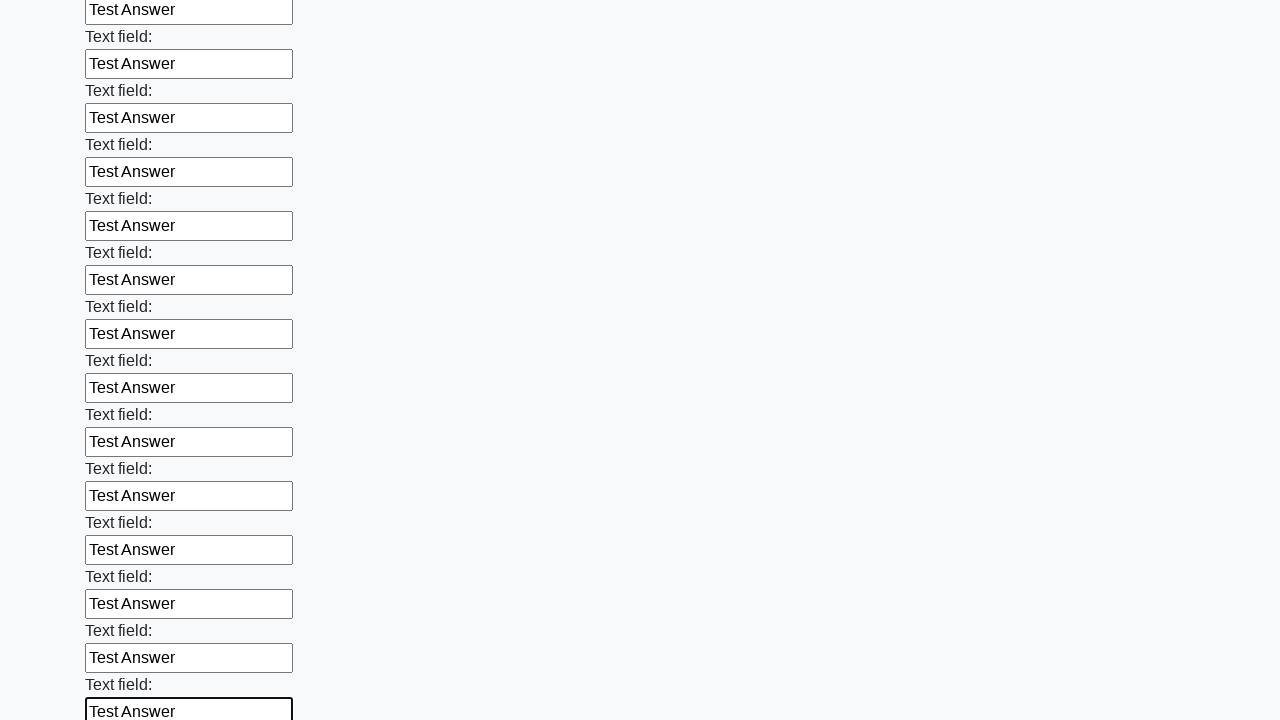

Filled input field with 'Test Answer' on input >> nth=46
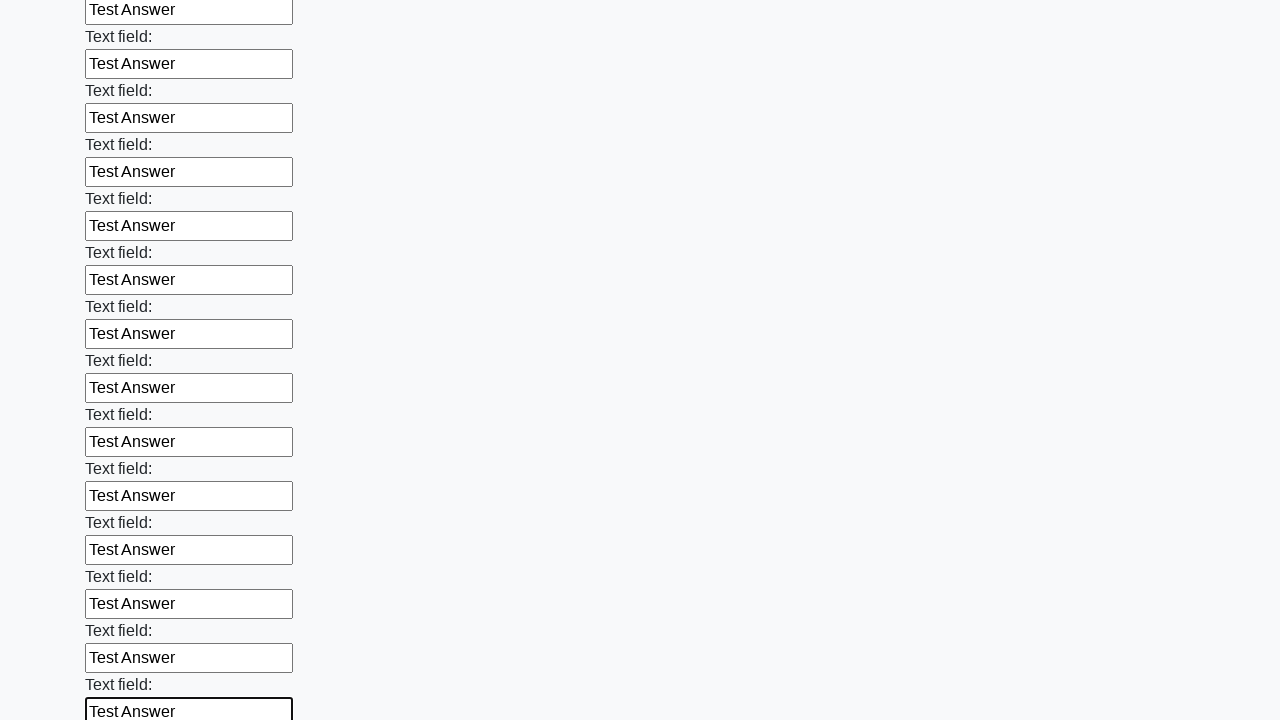

Filled input field with 'Test Answer' on input >> nth=47
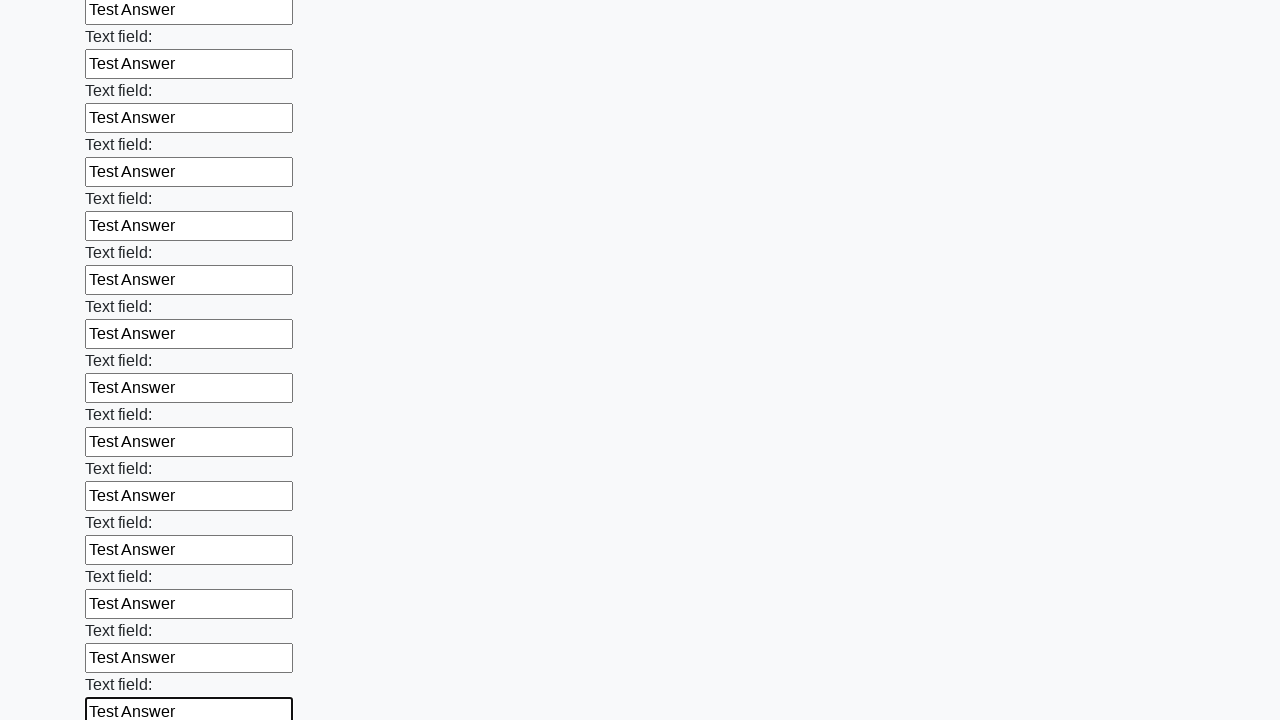

Filled input field with 'Test Answer' on input >> nth=48
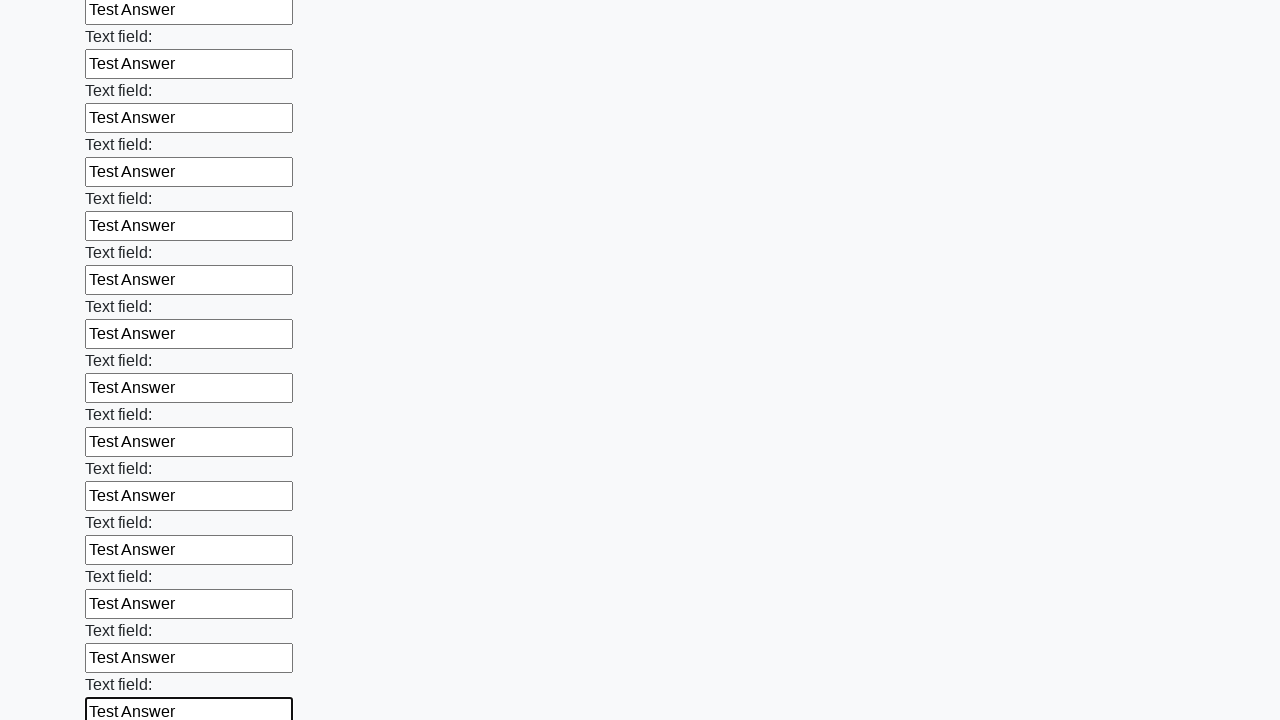

Filled input field with 'Test Answer' on input >> nth=49
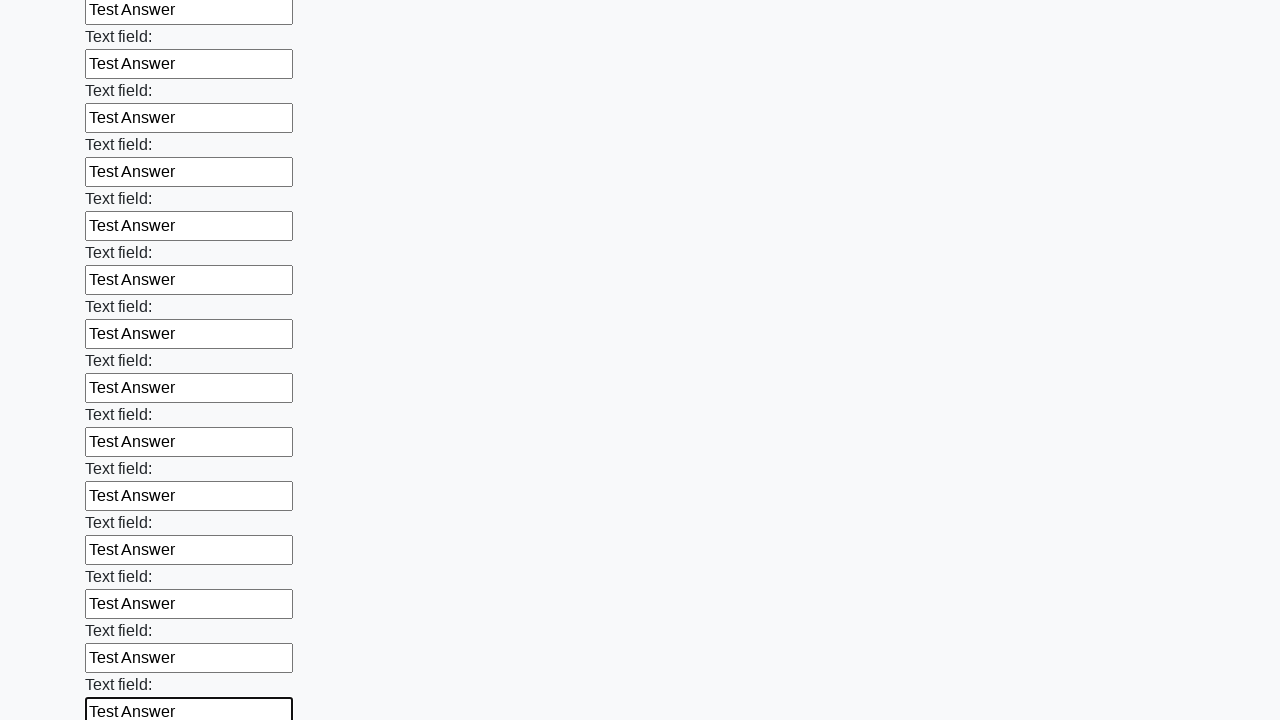

Filled input field with 'Test Answer' on input >> nth=50
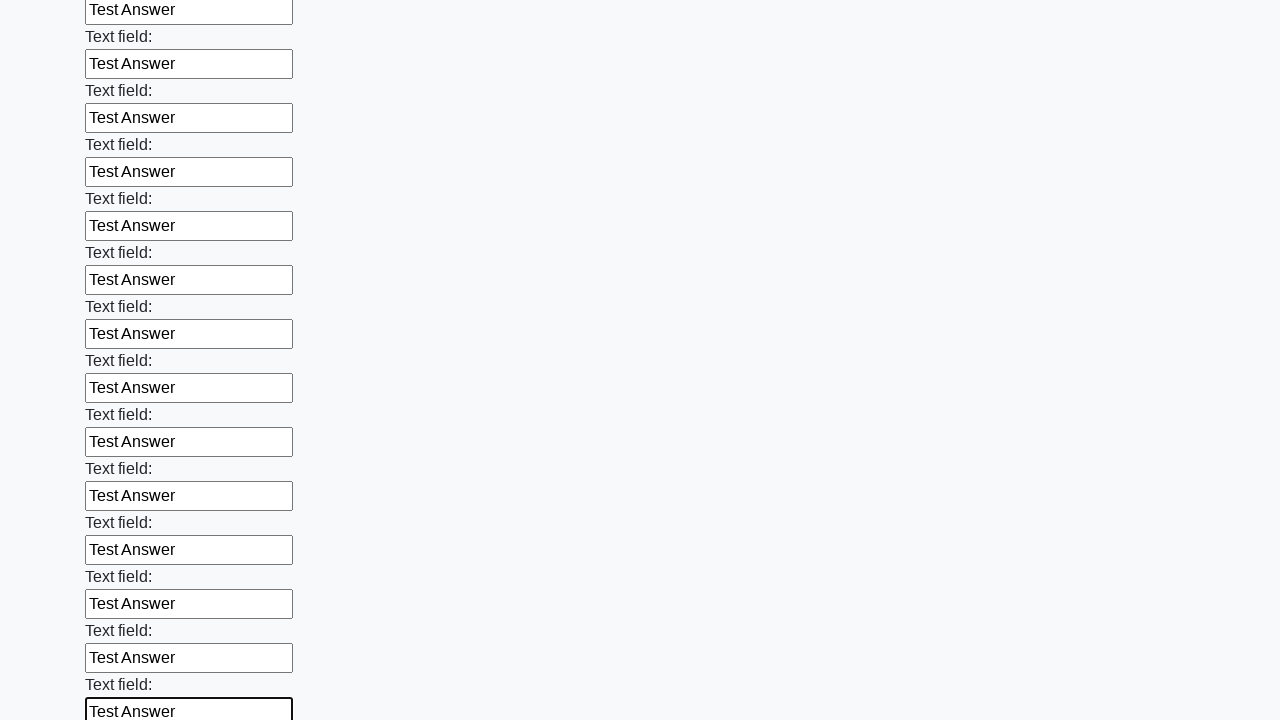

Filled input field with 'Test Answer' on input >> nth=51
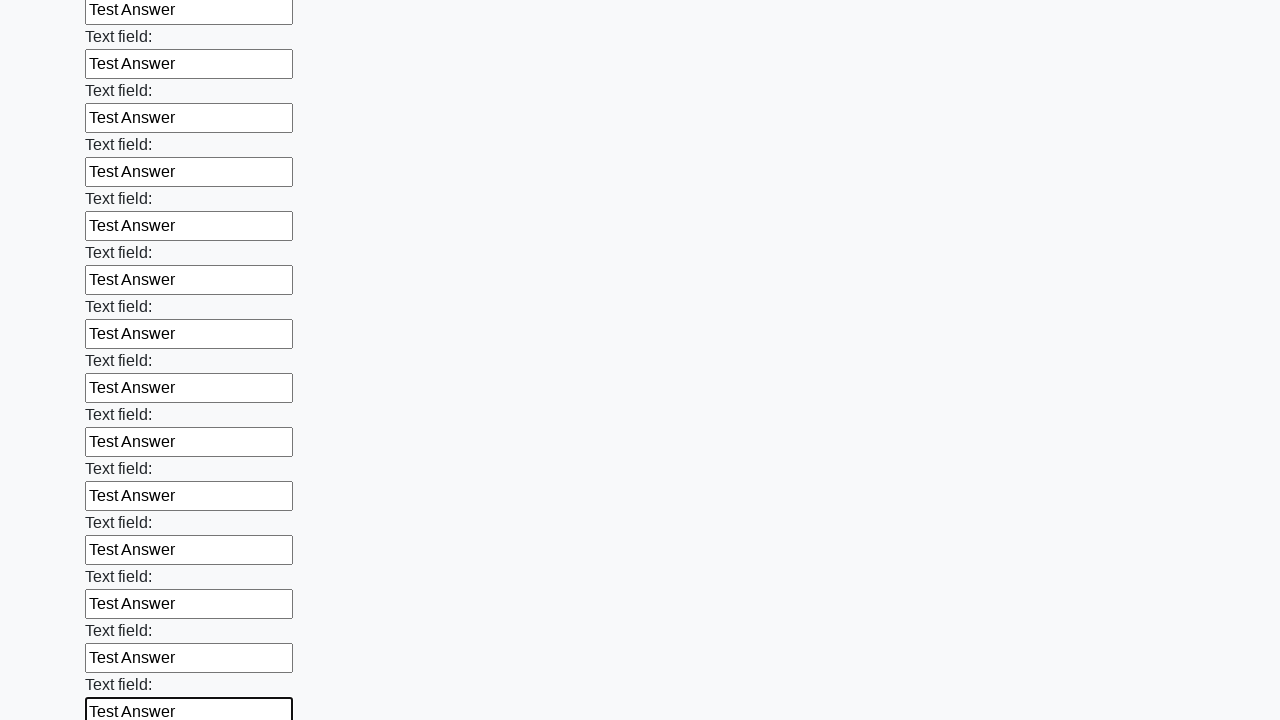

Filled input field with 'Test Answer' on input >> nth=52
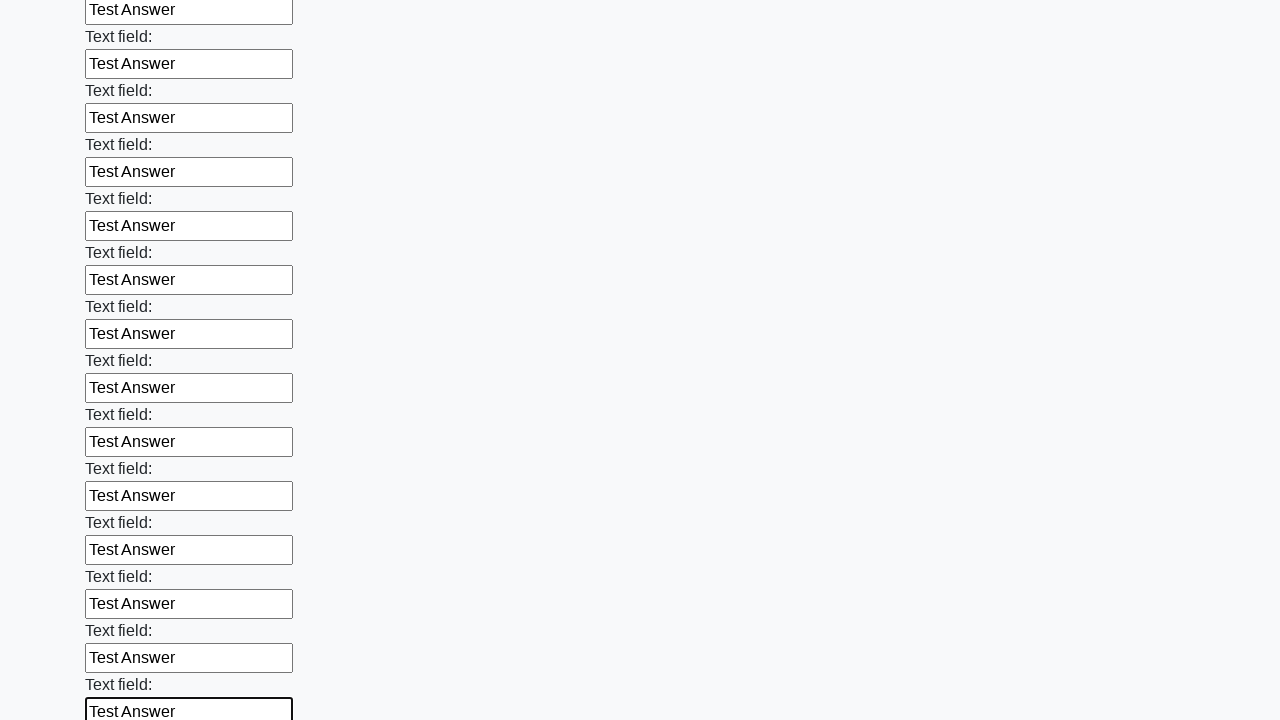

Filled input field with 'Test Answer' on input >> nth=53
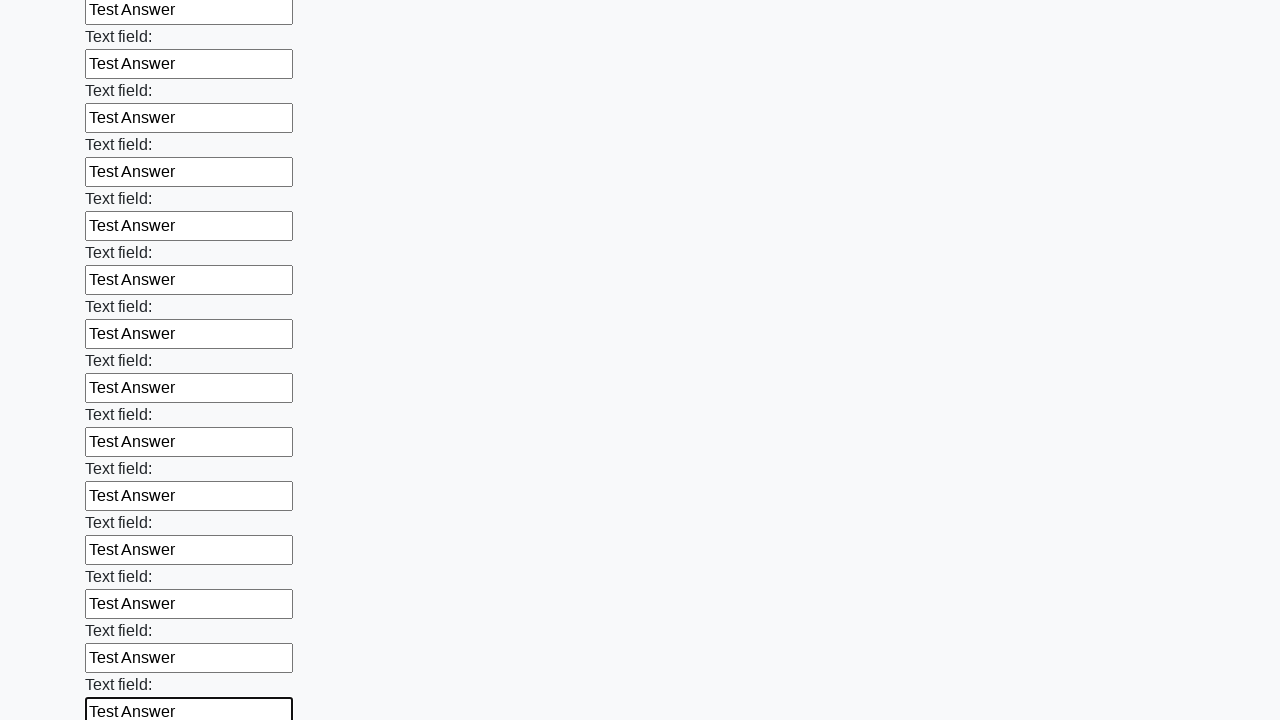

Filled input field with 'Test Answer' on input >> nth=54
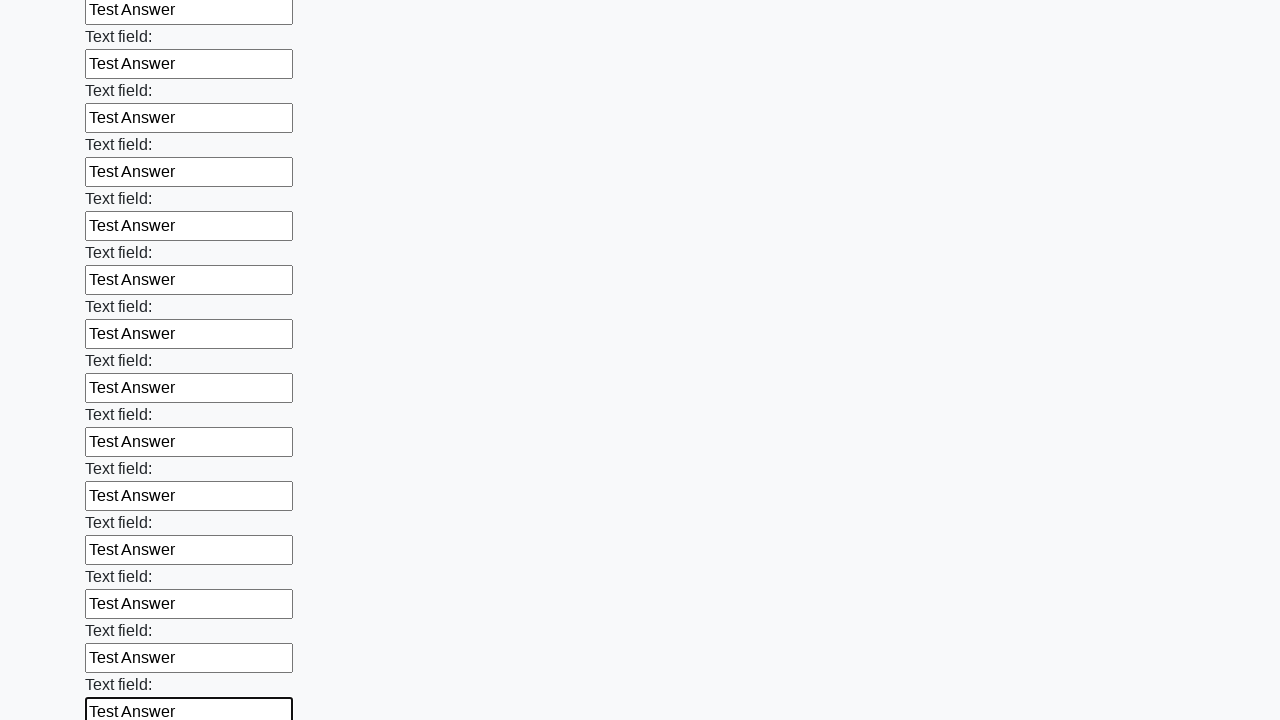

Filled input field with 'Test Answer' on input >> nth=55
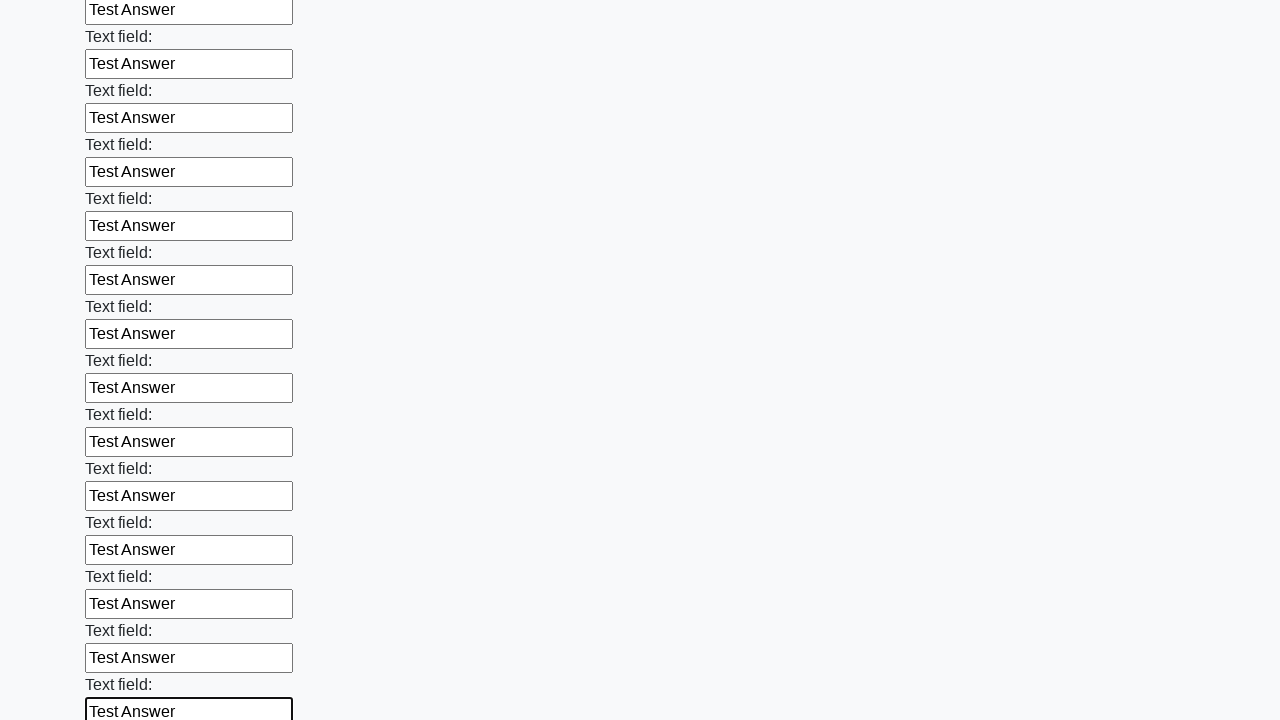

Filled input field with 'Test Answer' on input >> nth=56
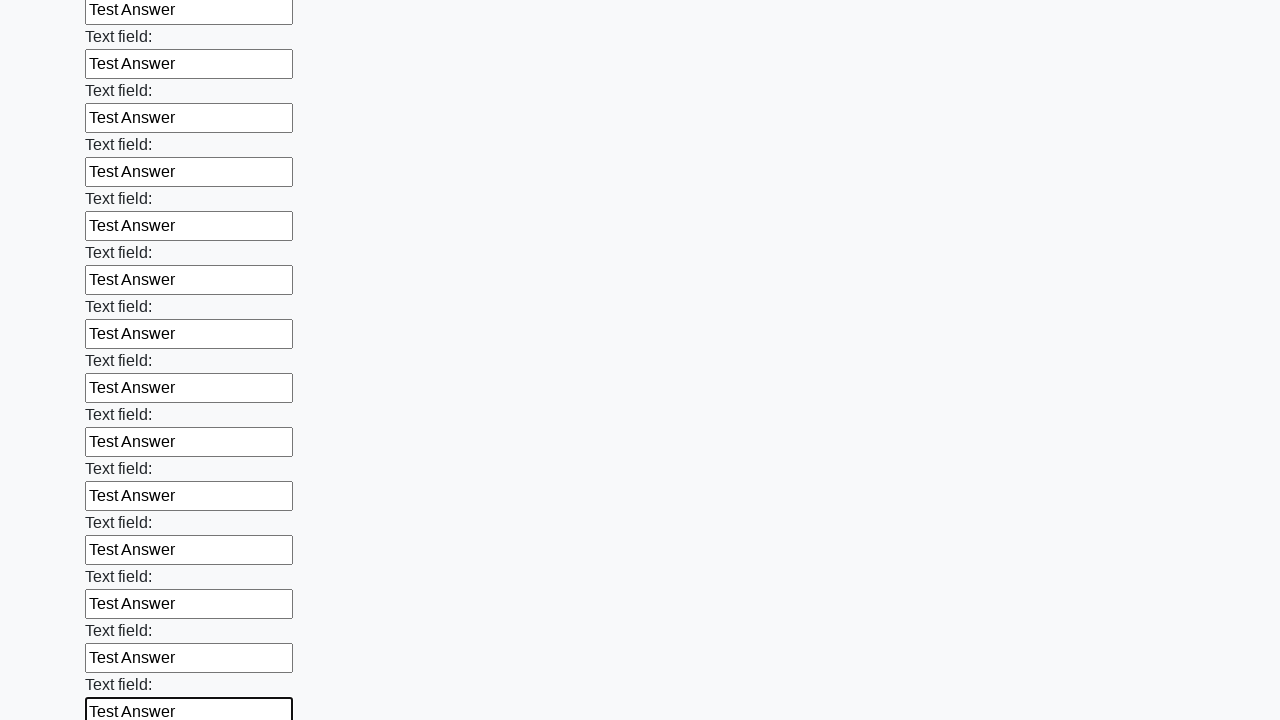

Filled input field with 'Test Answer' on input >> nth=57
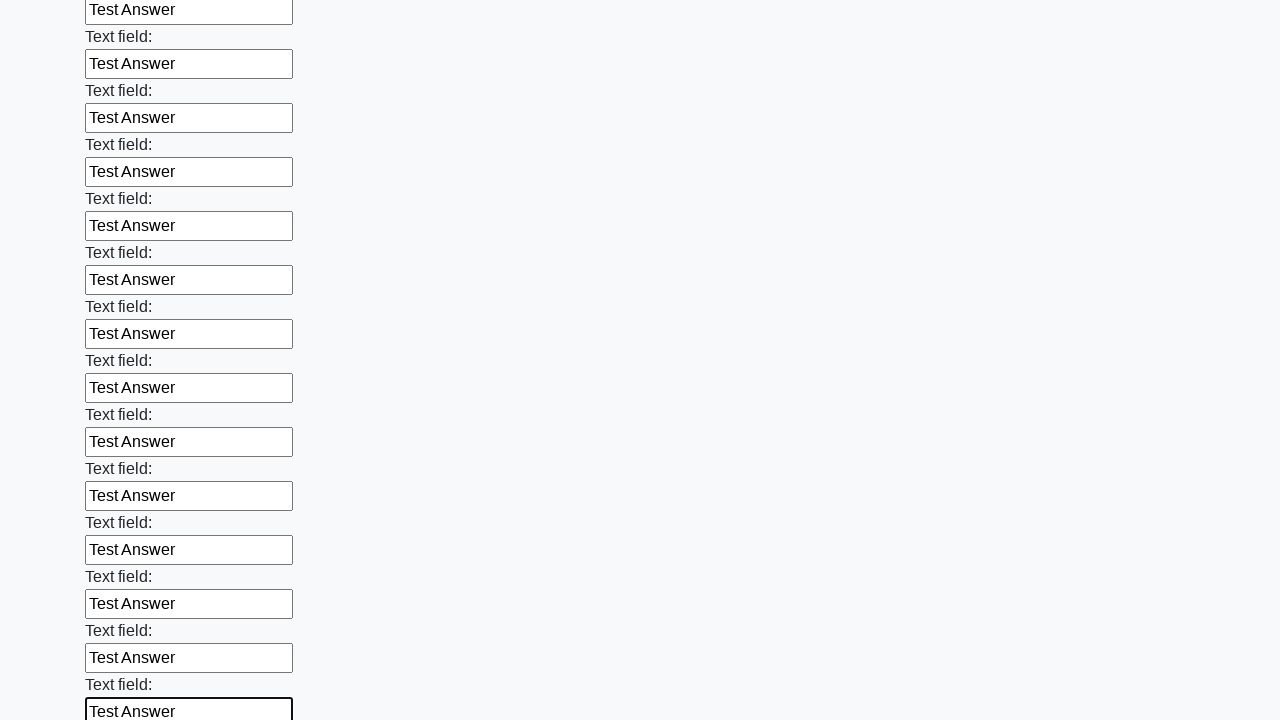

Filled input field with 'Test Answer' on input >> nth=58
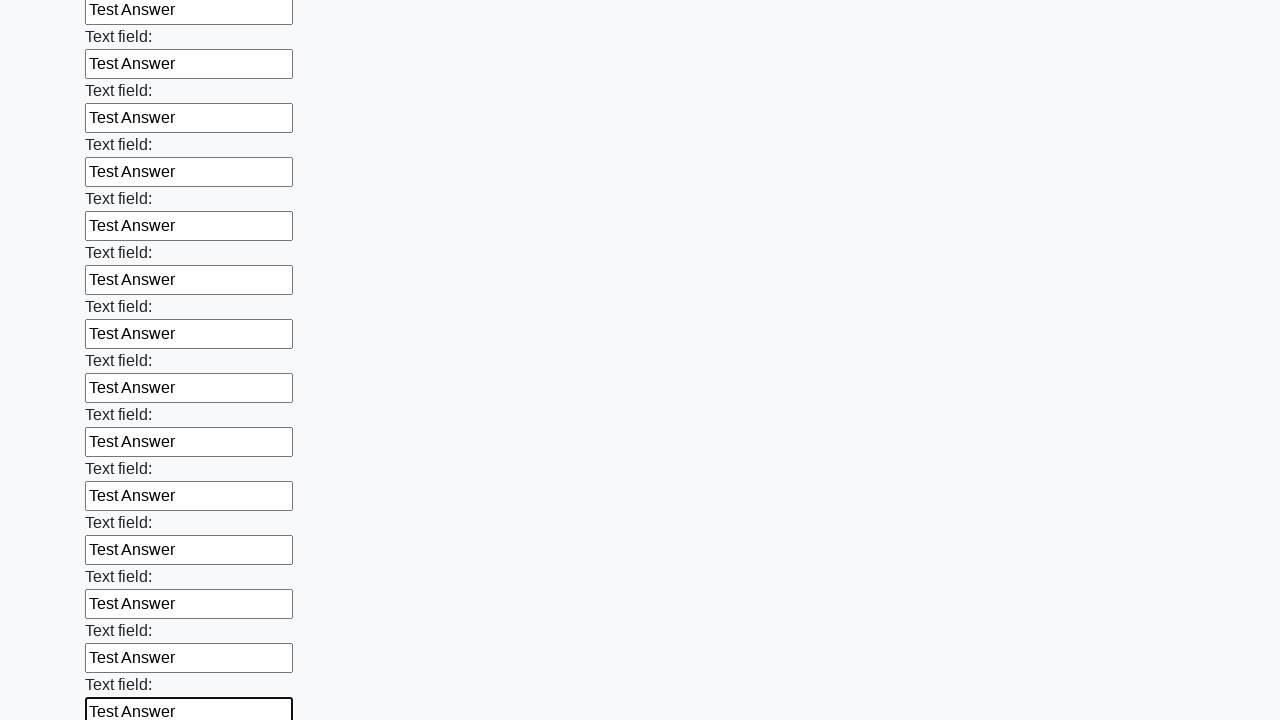

Filled input field with 'Test Answer' on input >> nth=59
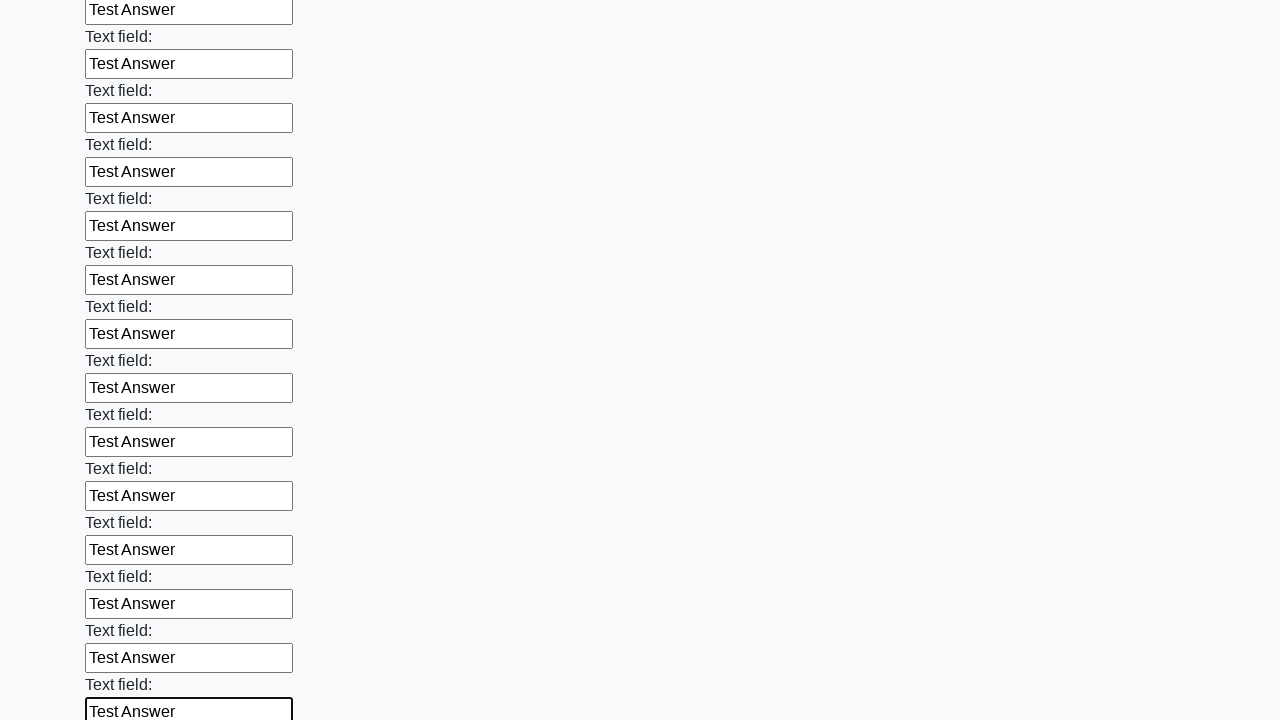

Filled input field with 'Test Answer' on input >> nth=60
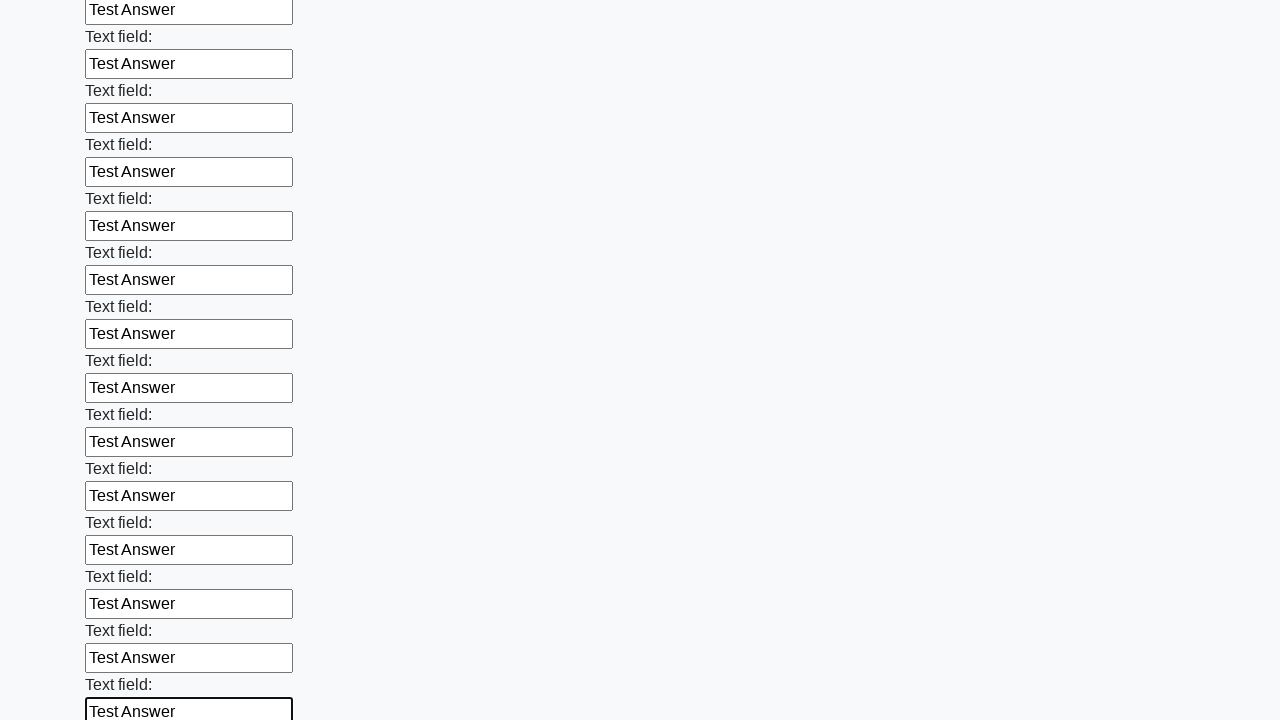

Filled input field with 'Test Answer' on input >> nth=61
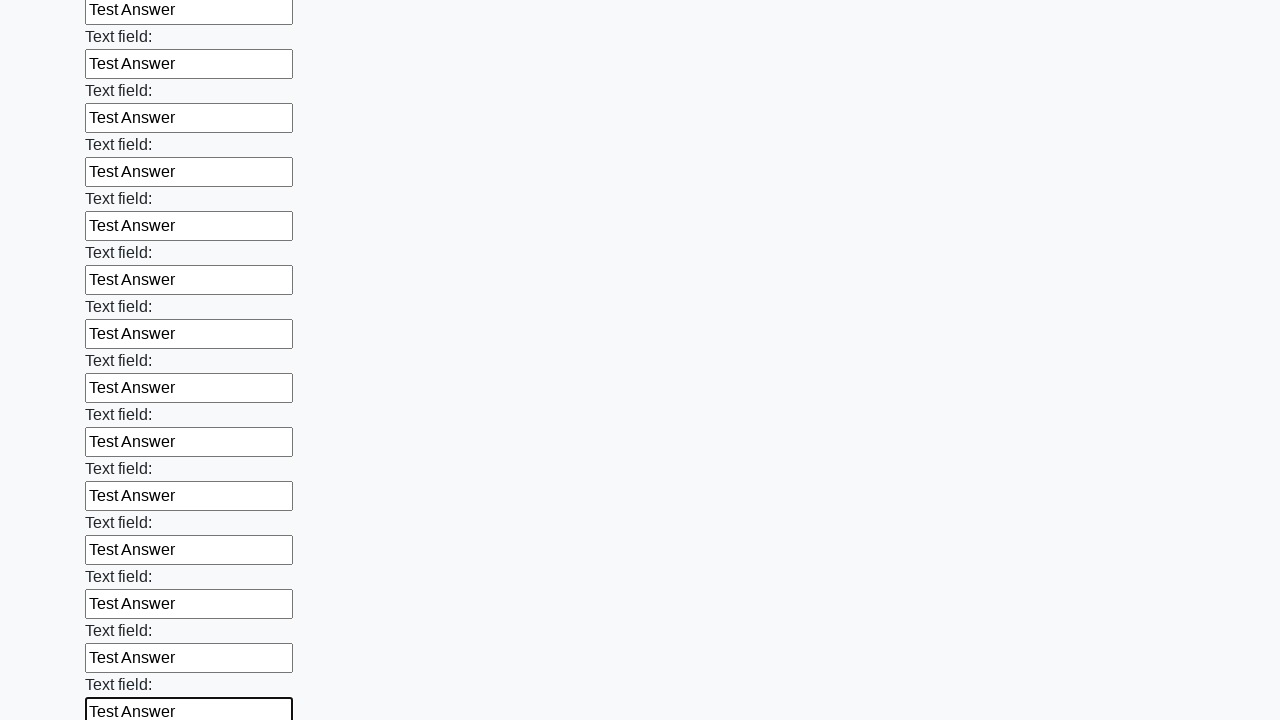

Filled input field with 'Test Answer' on input >> nth=62
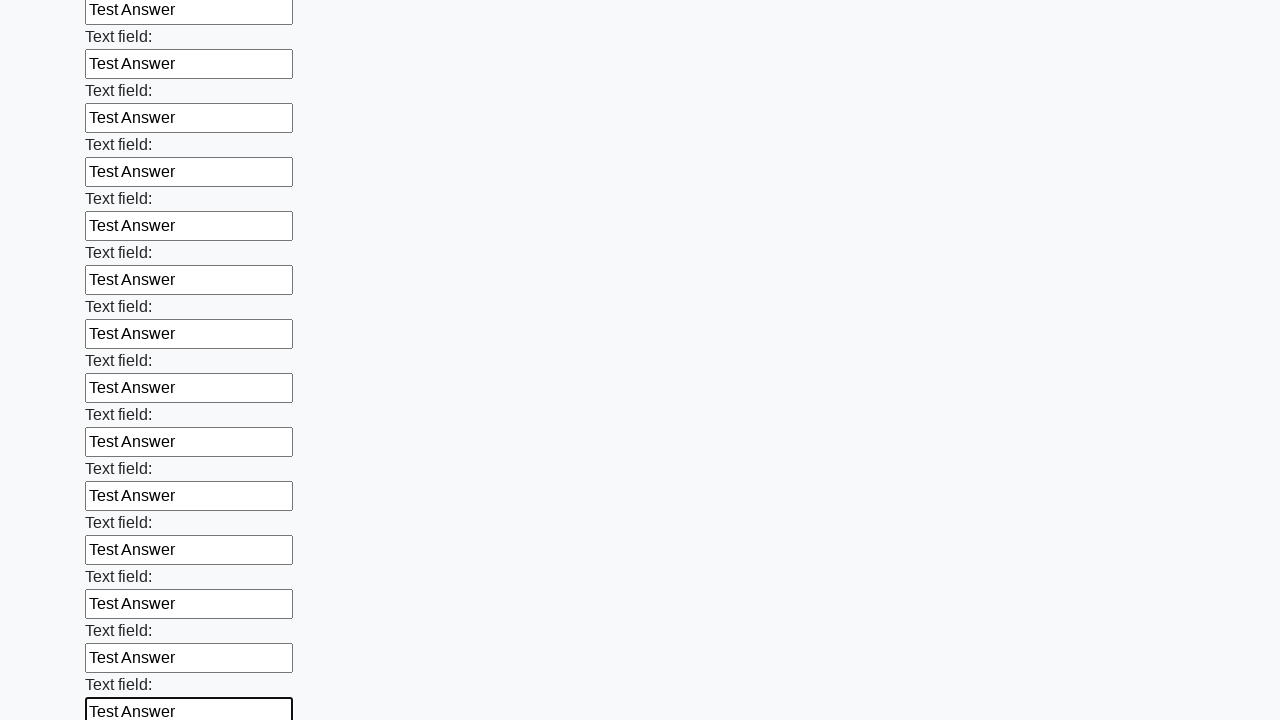

Filled input field with 'Test Answer' on input >> nth=63
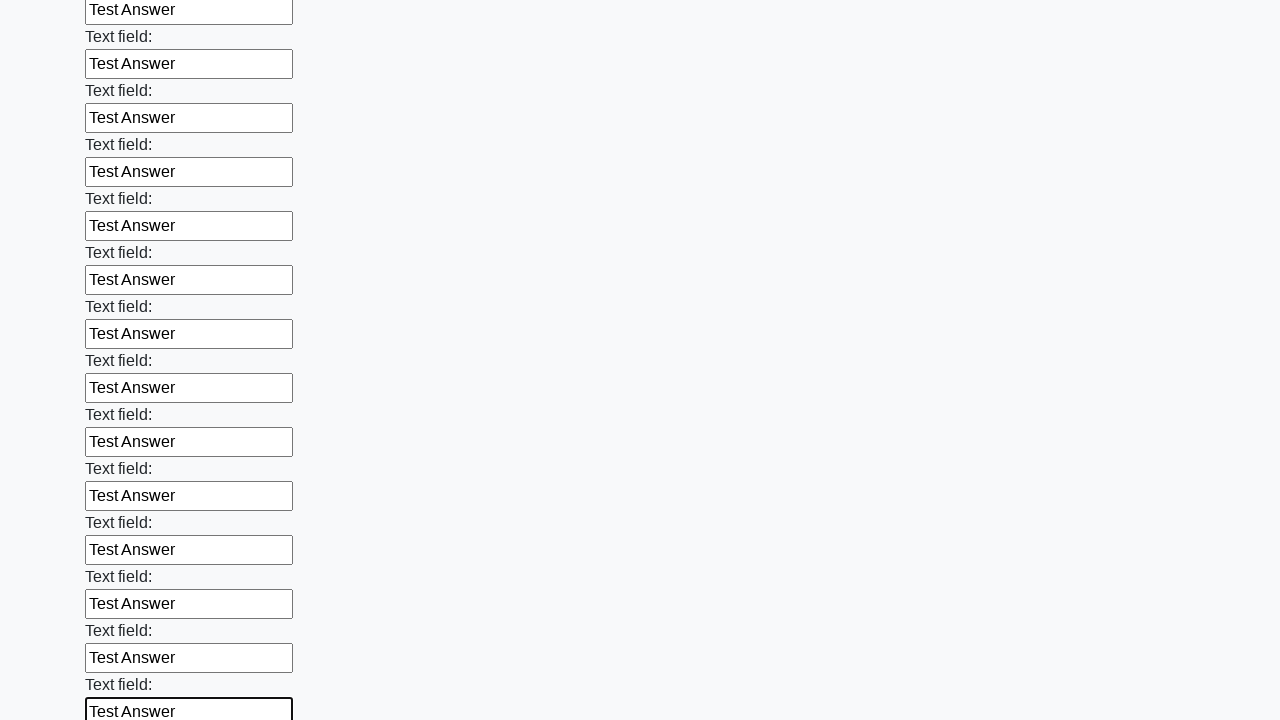

Filled input field with 'Test Answer' on input >> nth=64
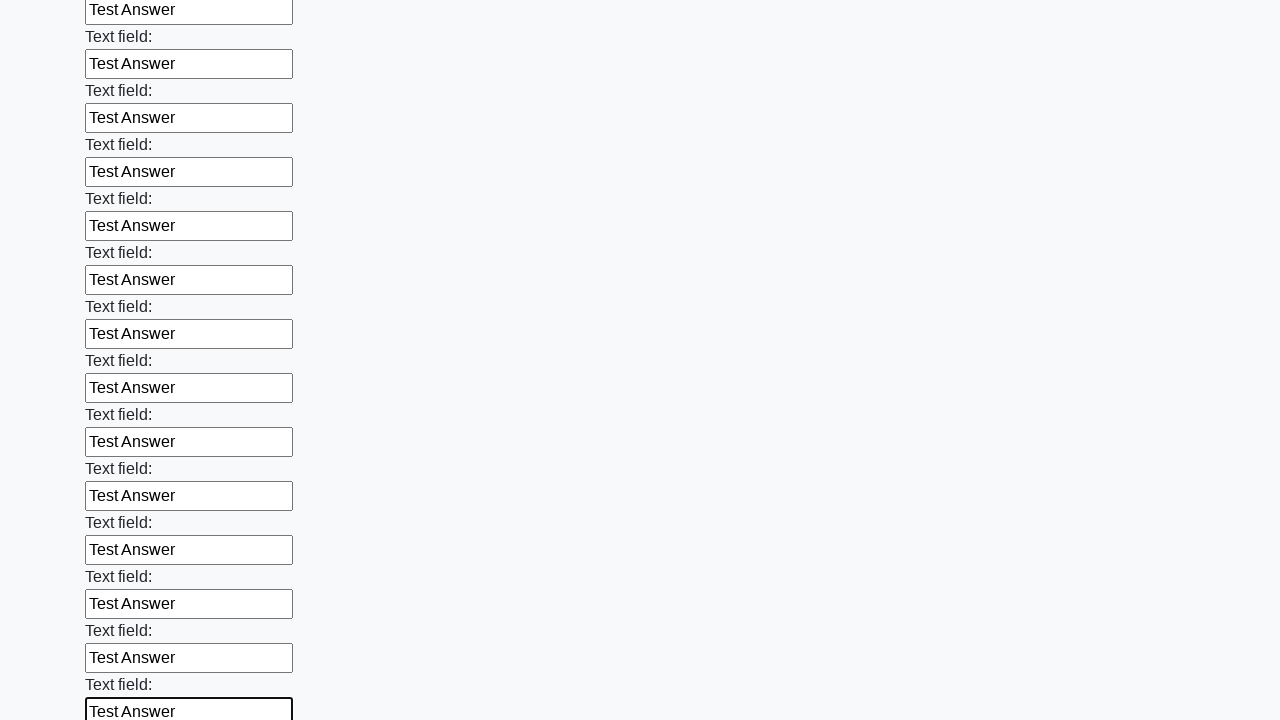

Filled input field with 'Test Answer' on input >> nth=65
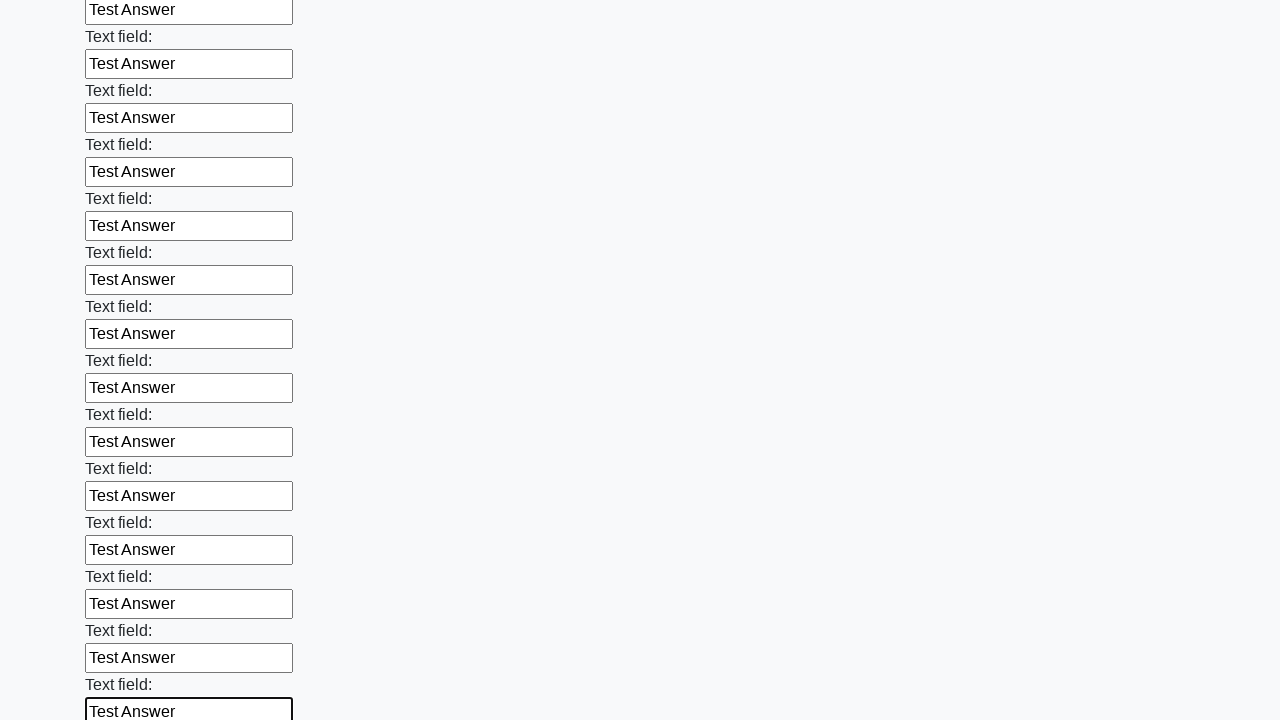

Filled input field with 'Test Answer' on input >> nth=66
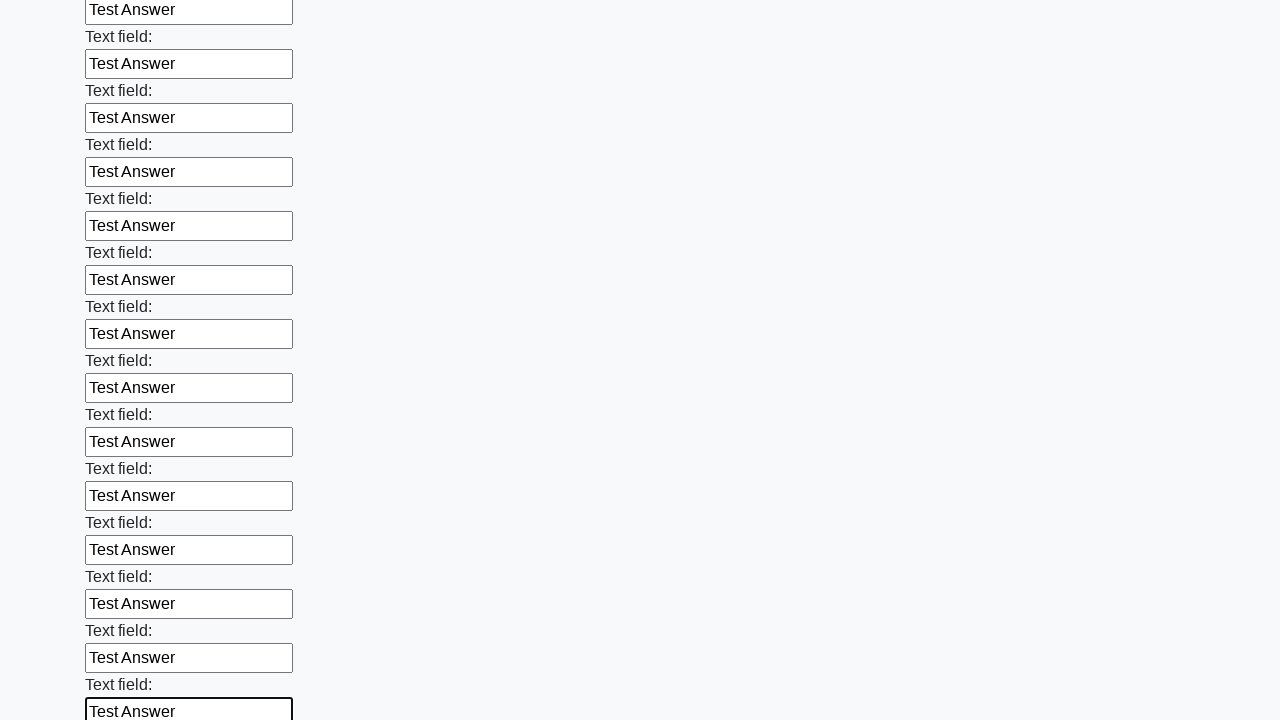

Filled input field with 'Test Answer' on input >> nth=67
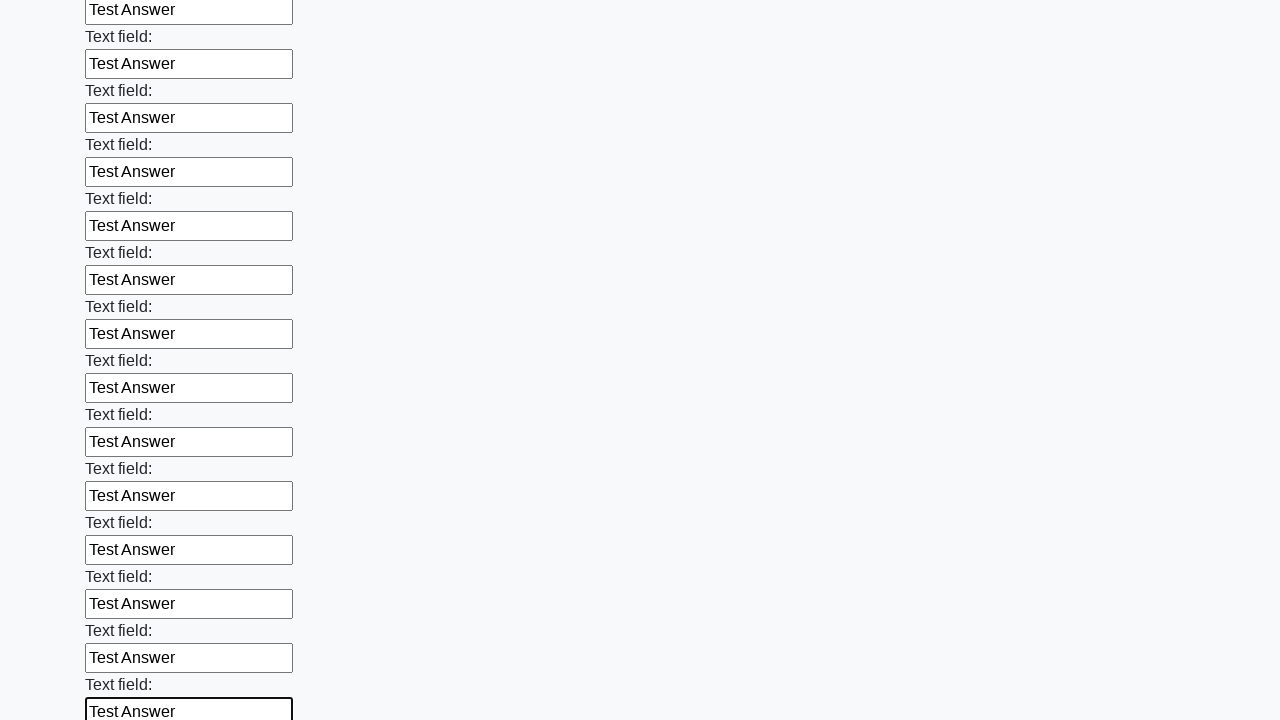

Filled input field with 'Test Answer' on input >> nth=68
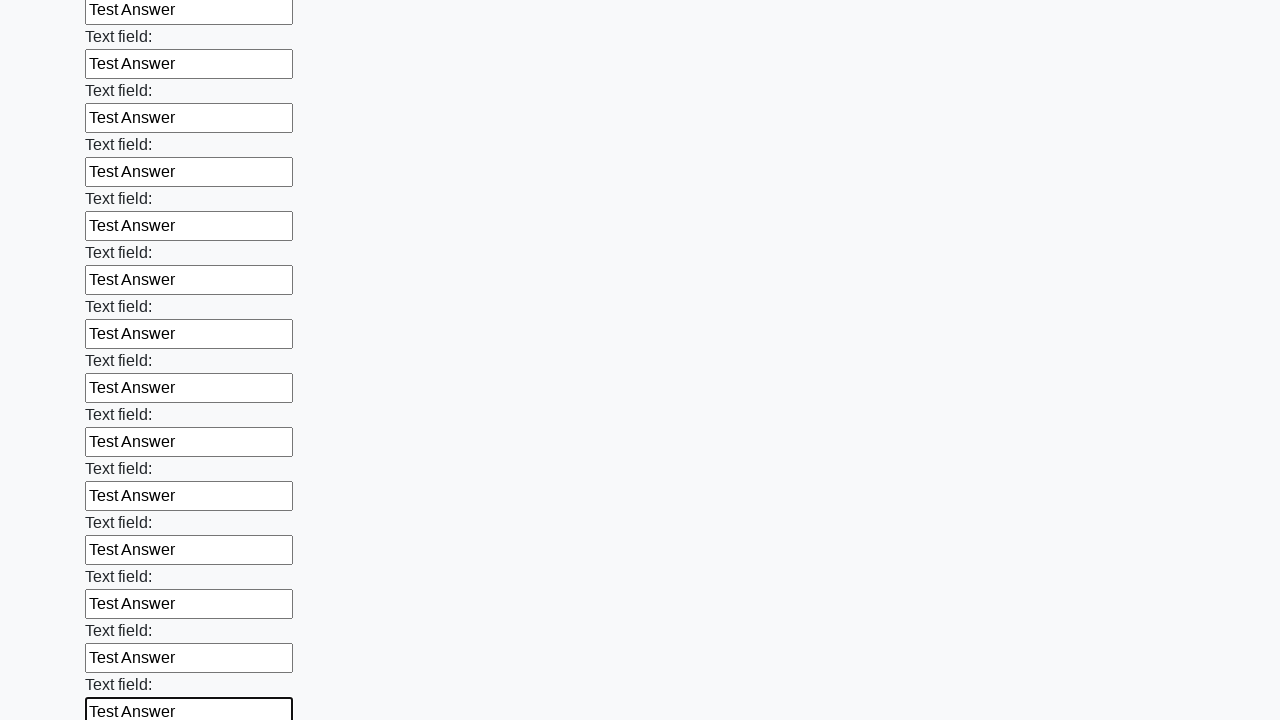

Filled input field with 'Test Answer' on input >> nth=69
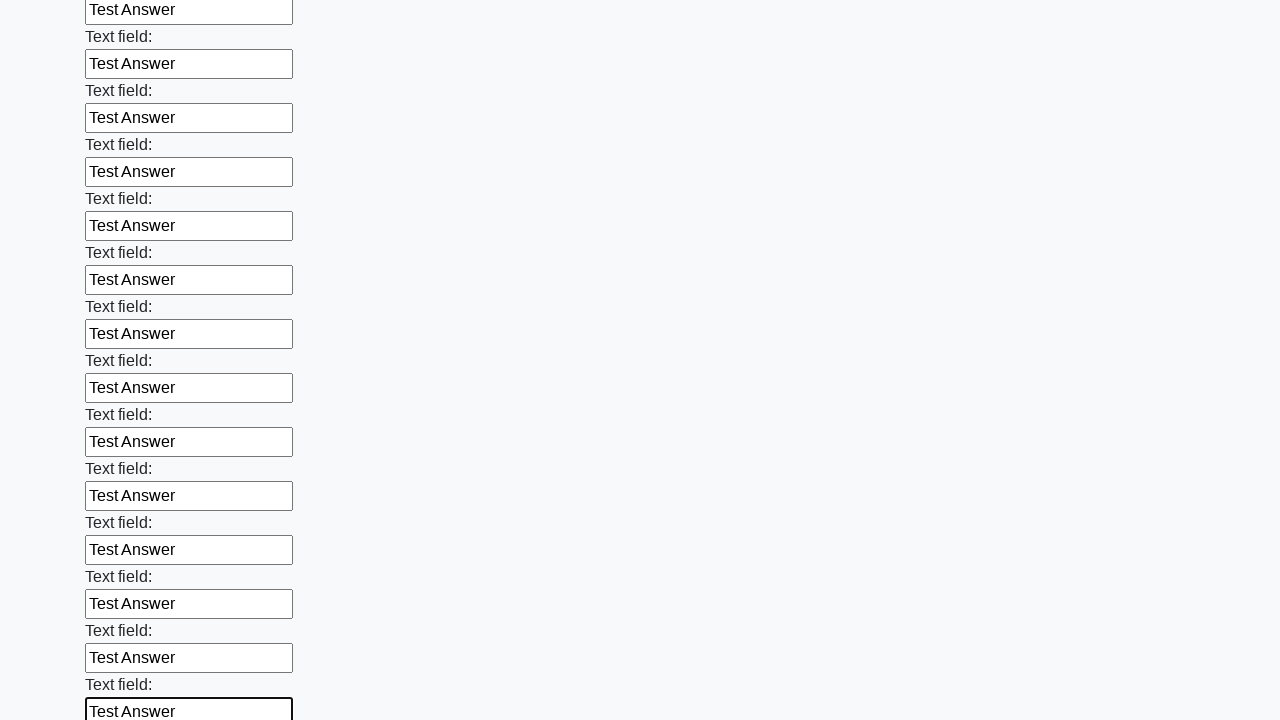

Filled input field with 'Test Answer' on input >> nth=70
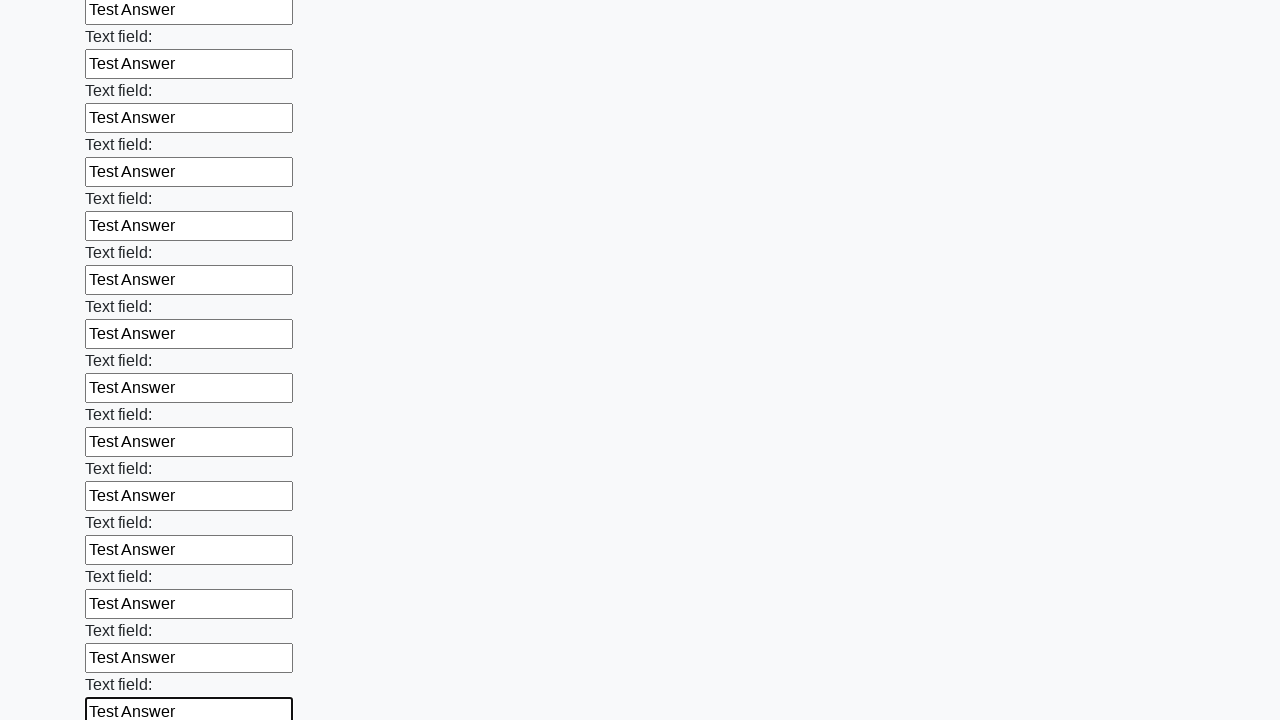

Filled input field with 'Test Answer' on input >> nth=71
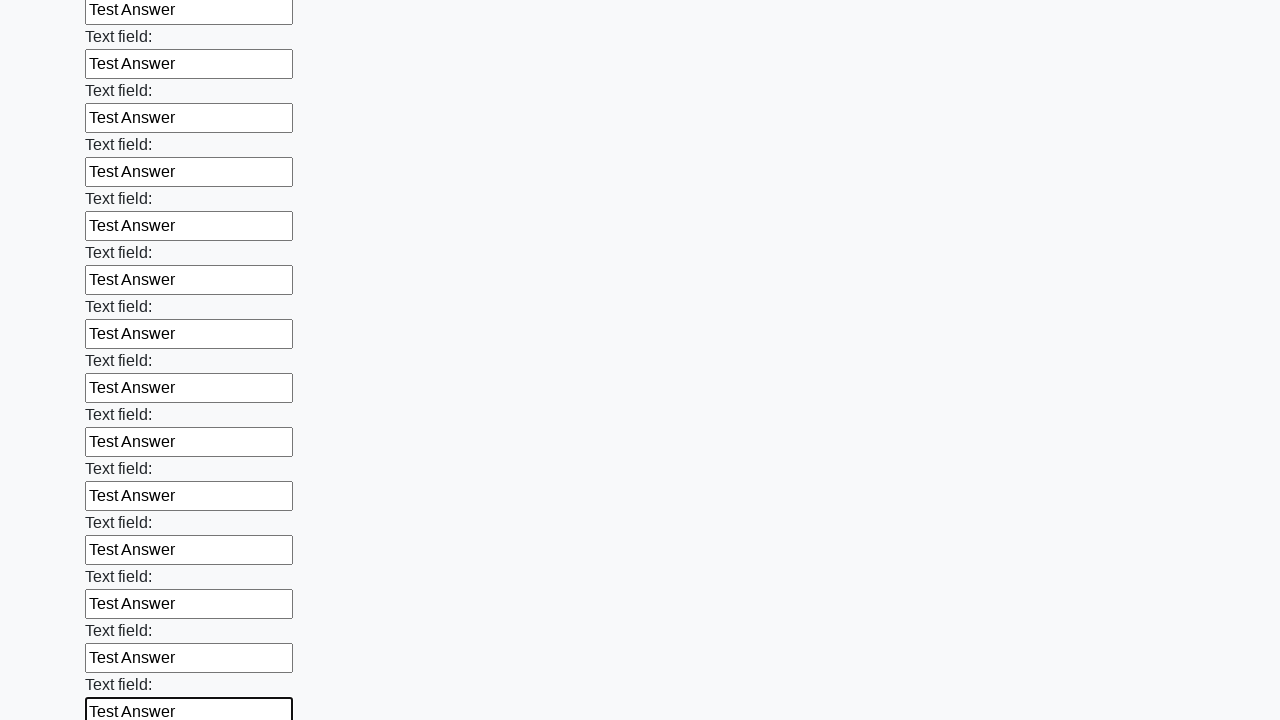

Filled input field with 'Test Answer' on input >> nth=72
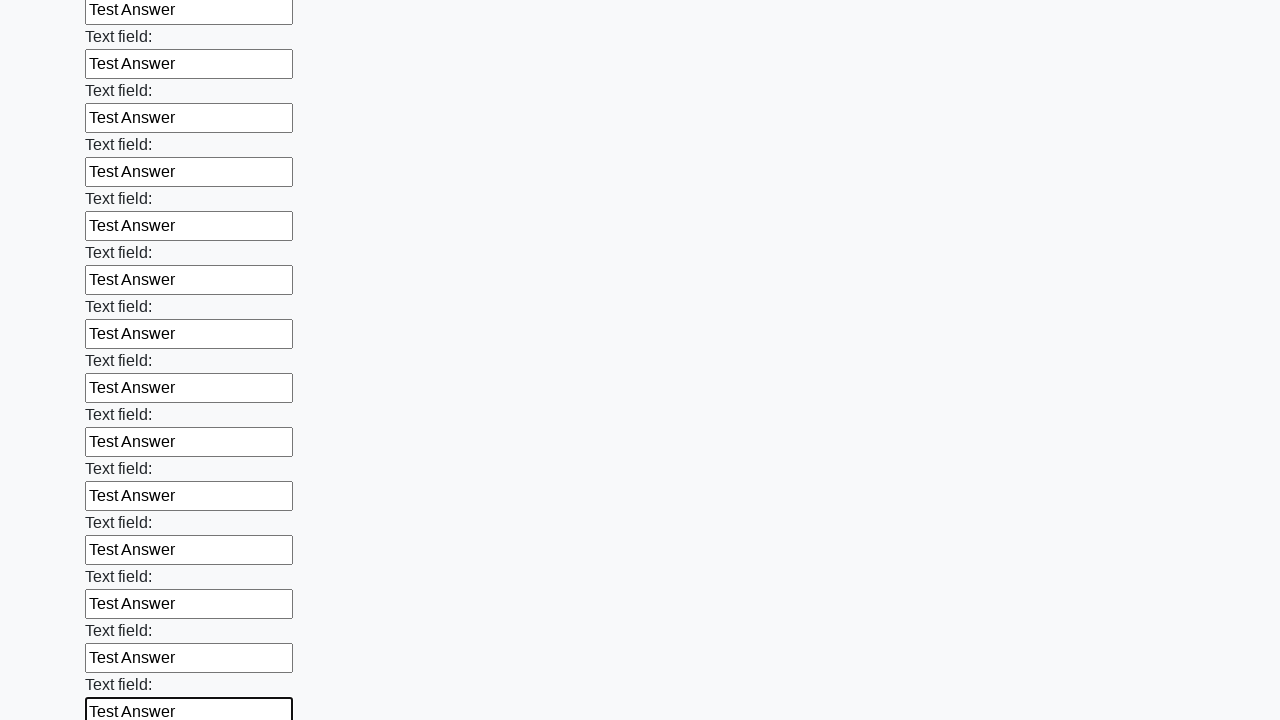

Filled input field with 'Test Answer' on input >> nth=73
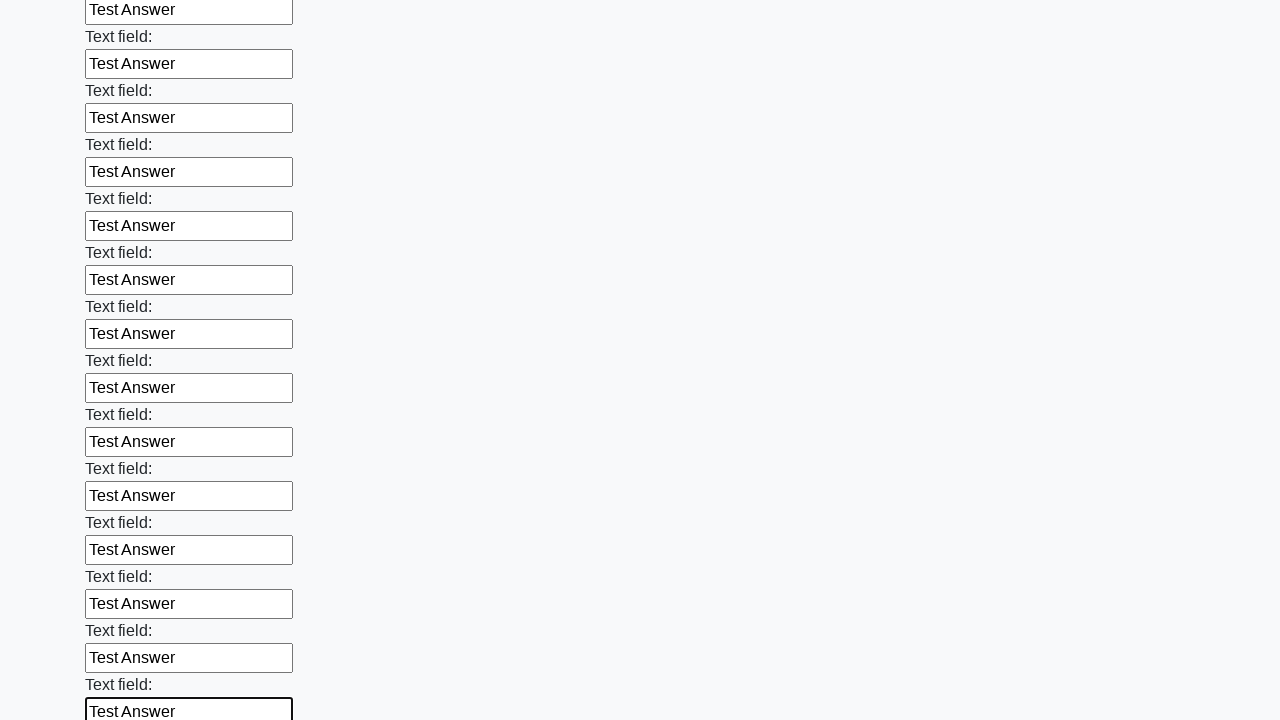

Filled input field with 'Test Answer' on input >> nth=74
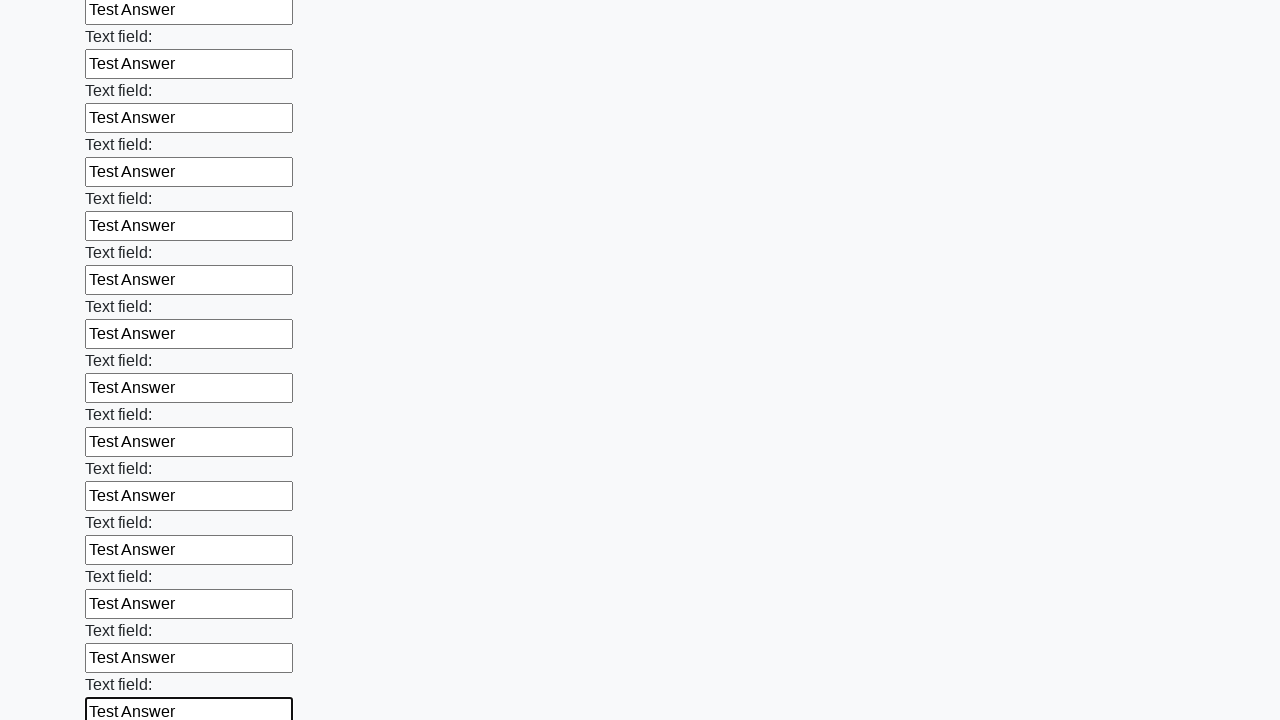

Filled input field with 'Test Answer' on input >> nth=75
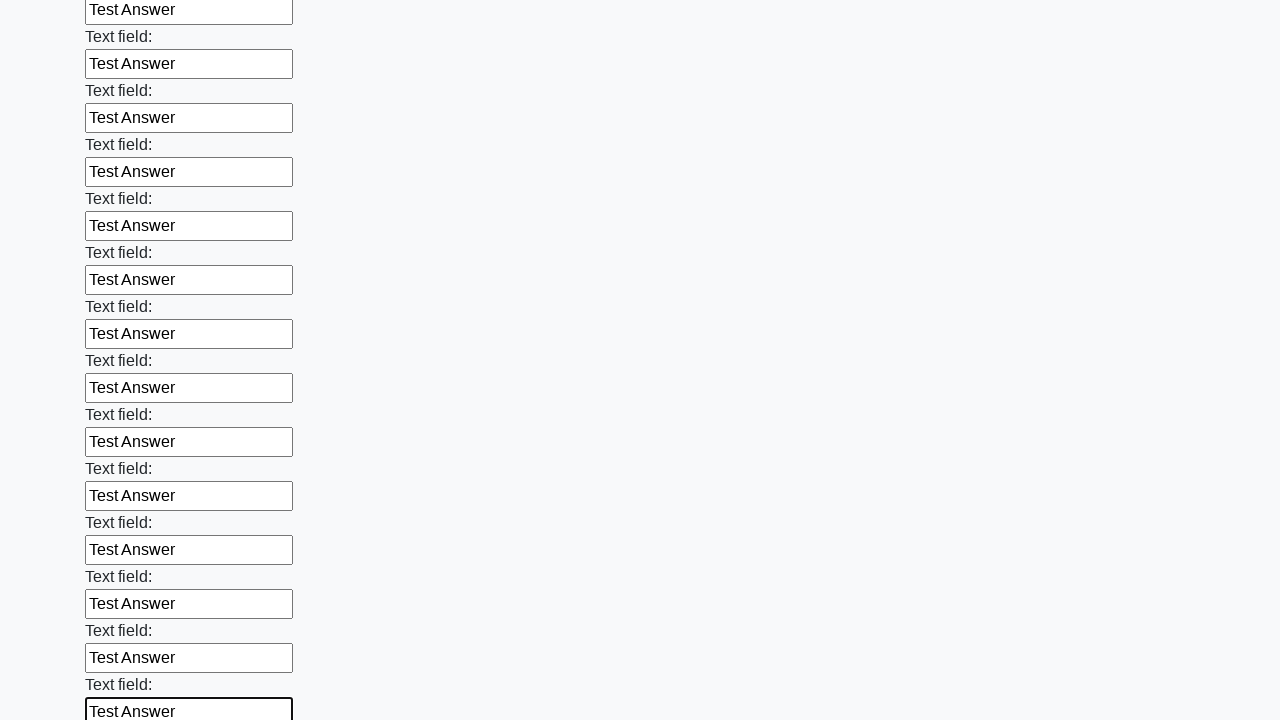

Filled input field with 'Test Answer' on input >> nth=76
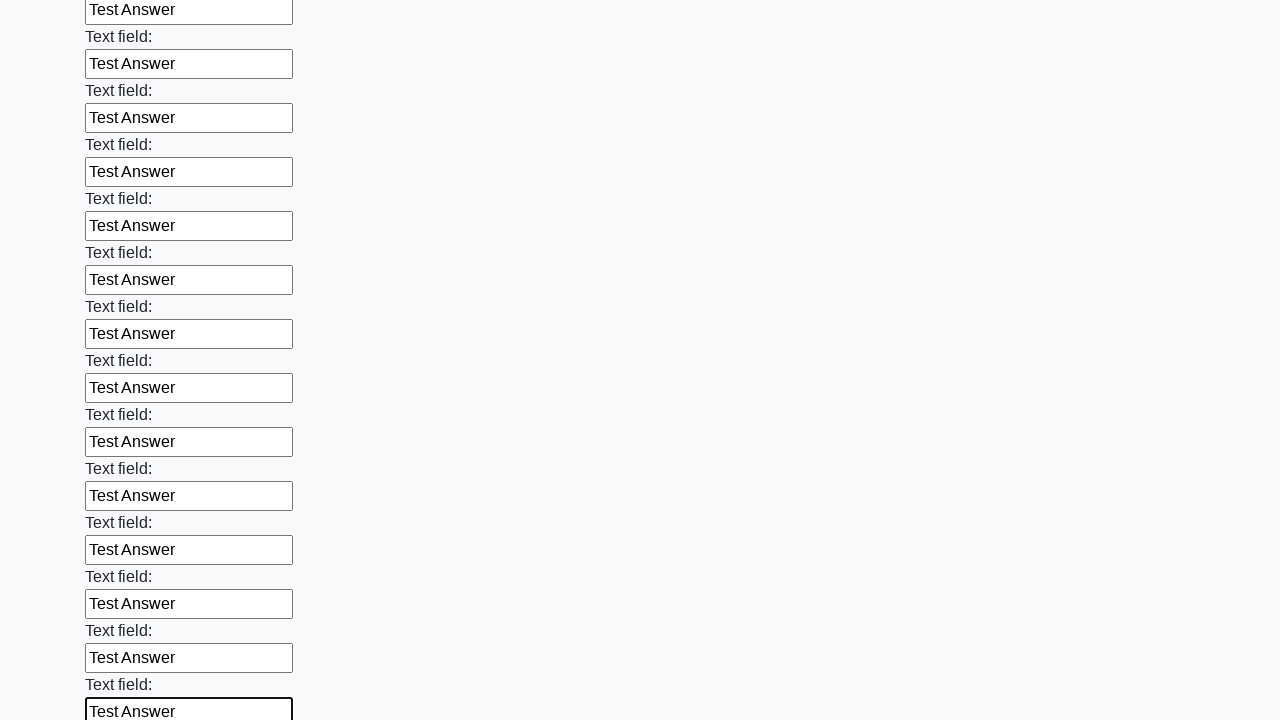

Filled input field with 'Test Answer' on input >> nth=77
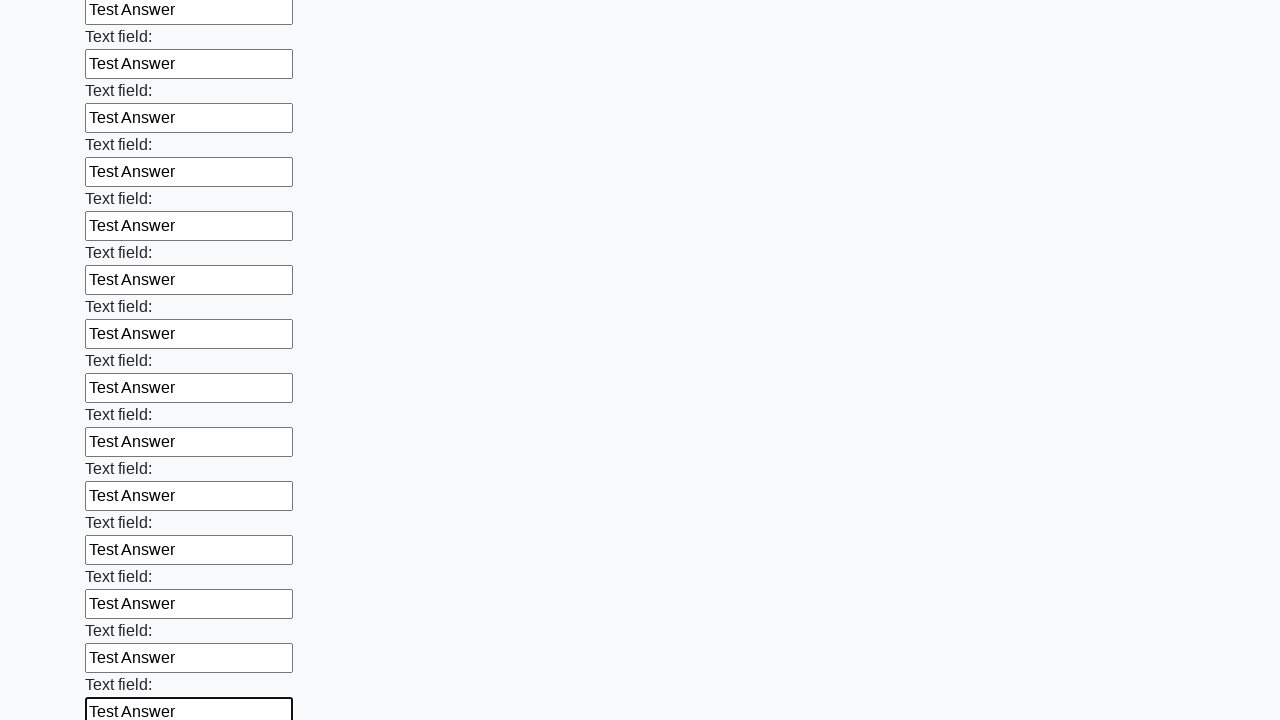

Filled input field with 'Test Answer' on input >> nth=78
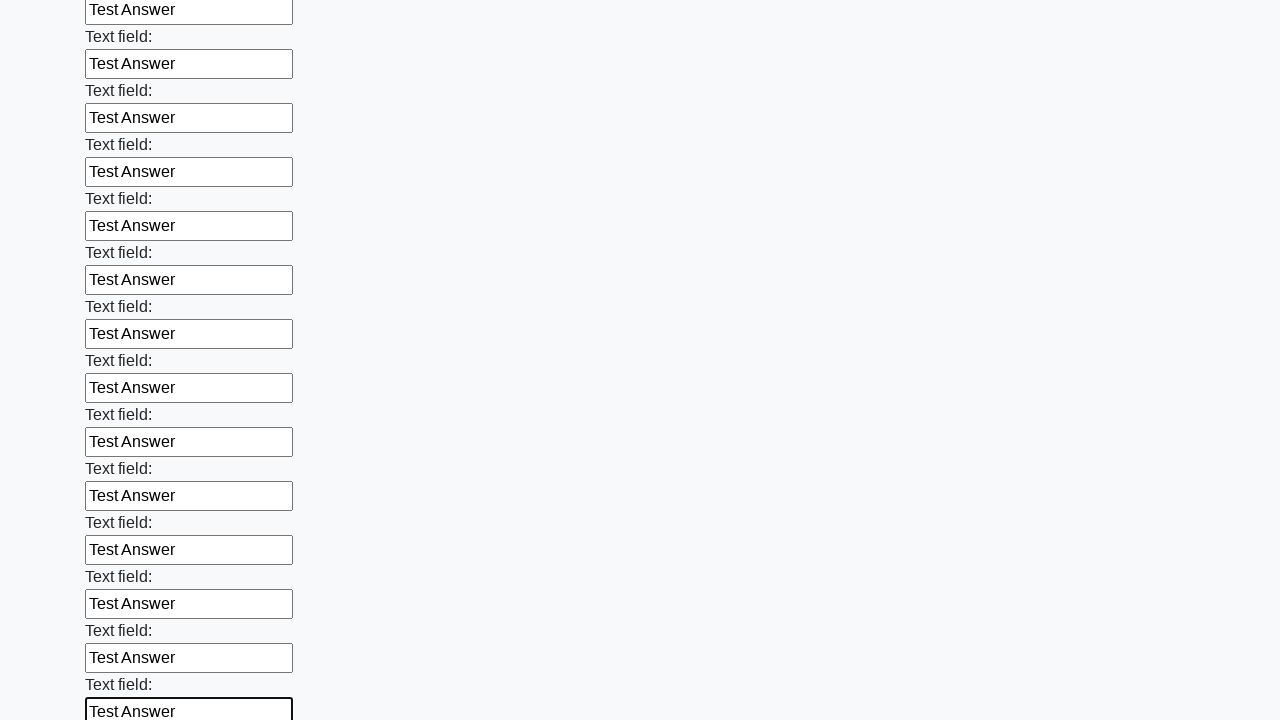

Filled input field with 'Test Answer' on input >> nth=79
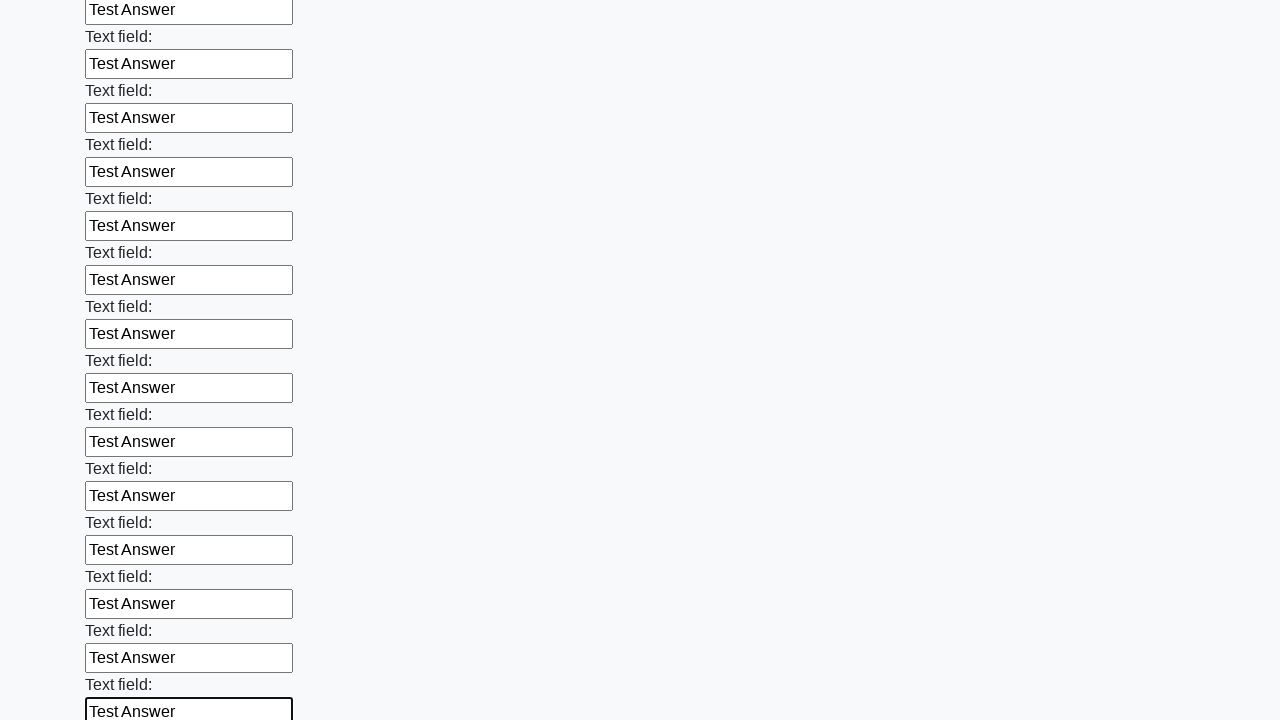

Filled input field with 'Test Answer' on input >> nth=80
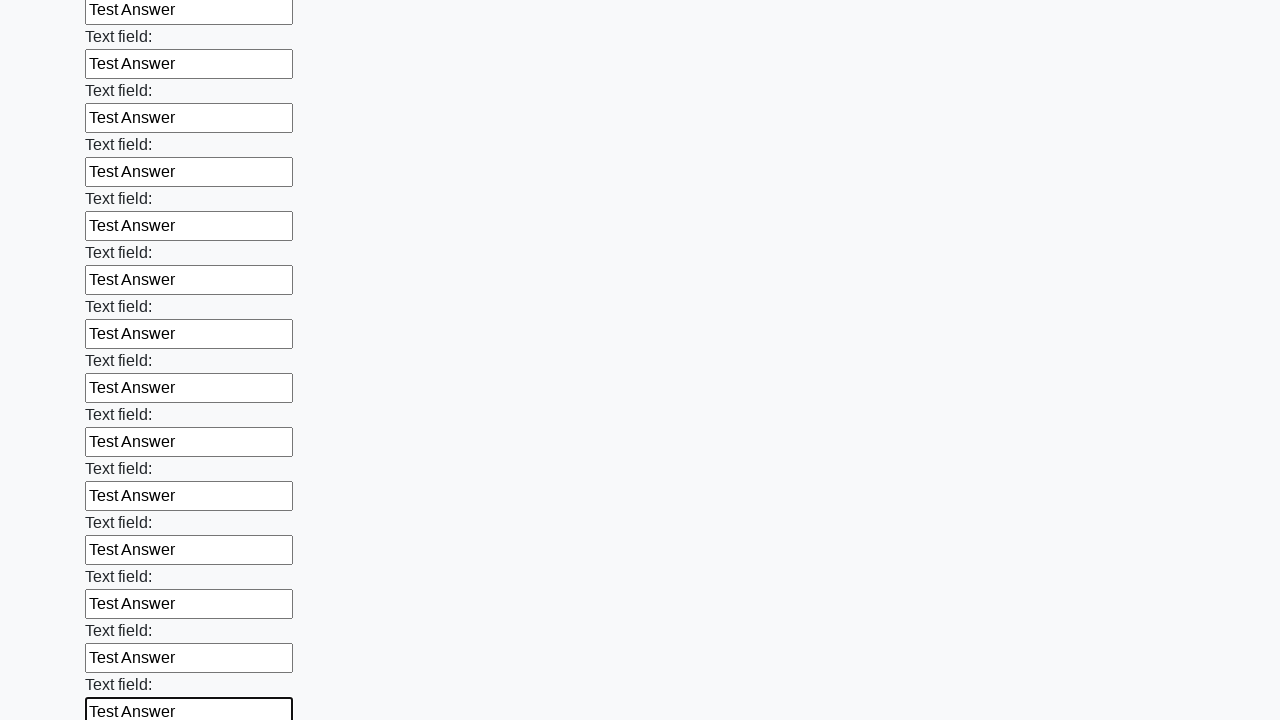

Filled input field with 'Test Answer' on input >> nth=81
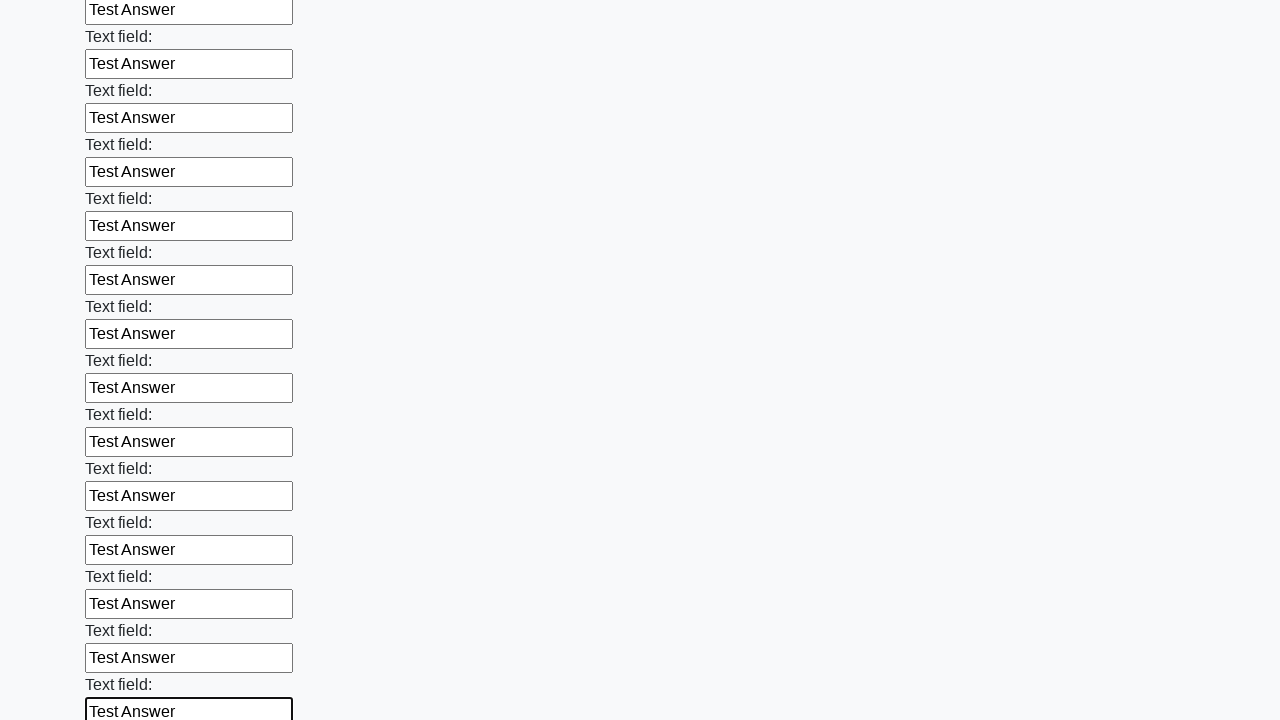

Filled input field with 'Test Answer' on input >> nth=82
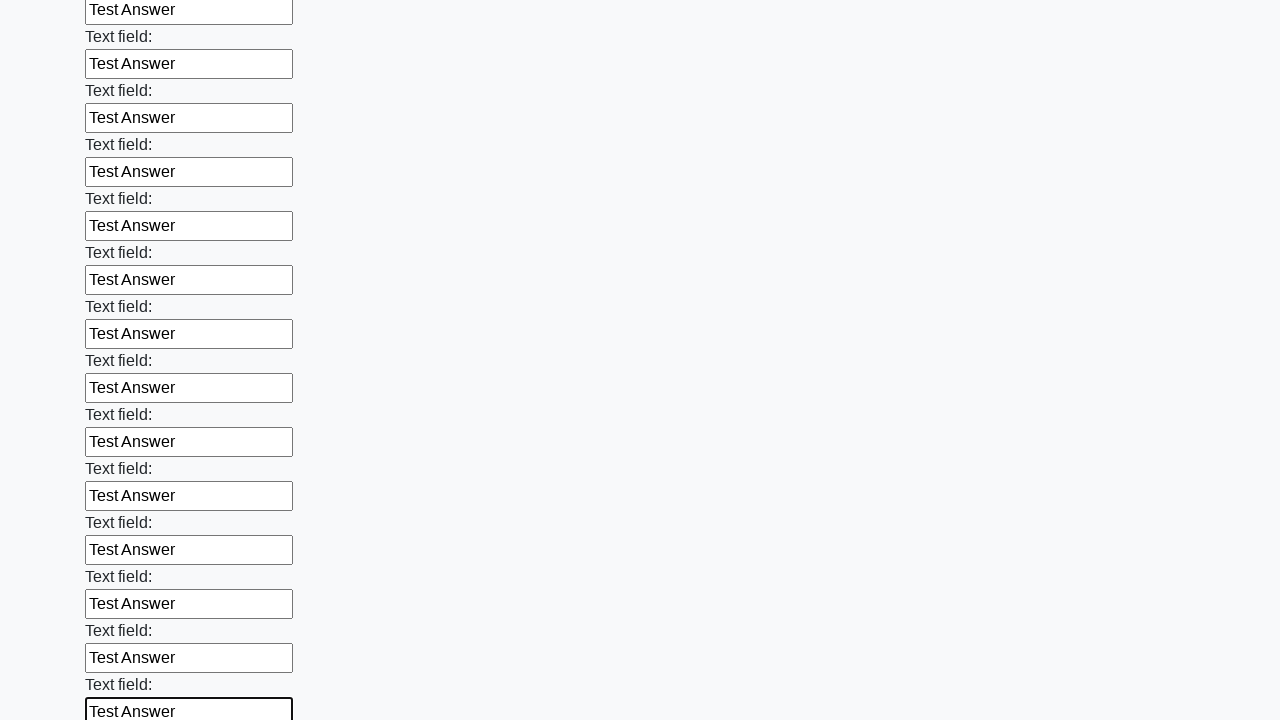

Filled input field with 'Test Answer' on input >> nth=83
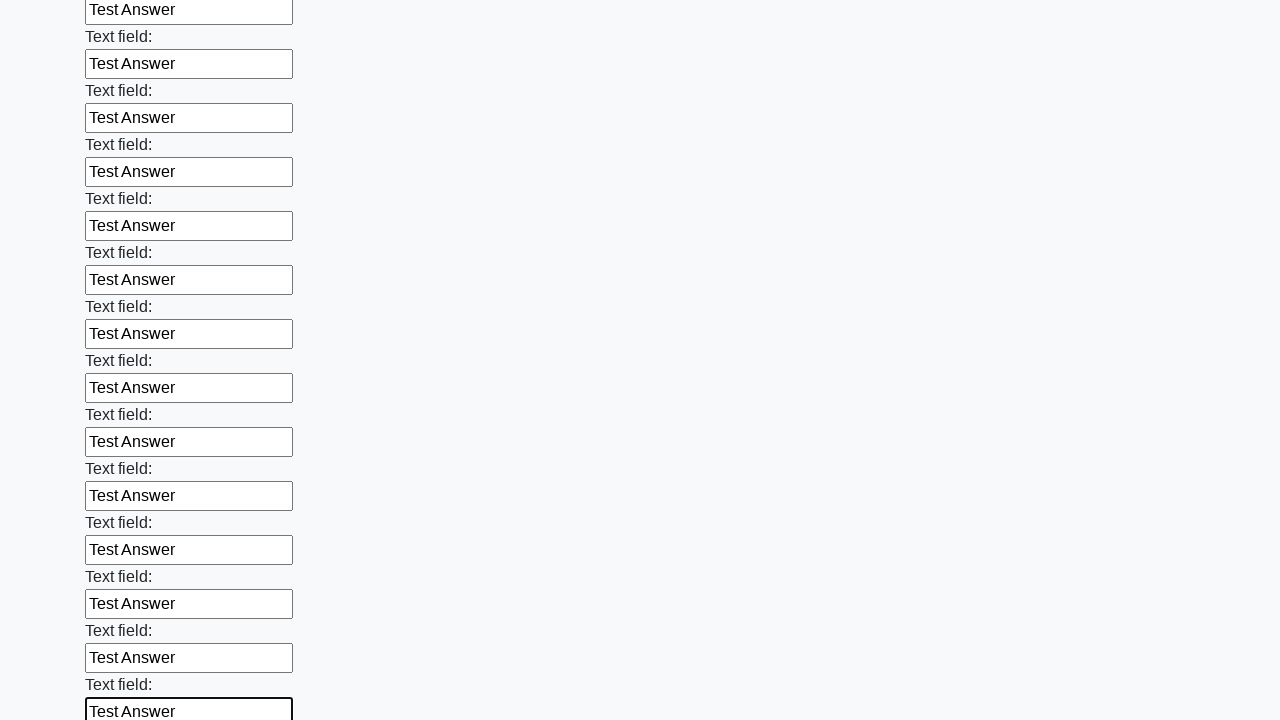

Filled input field with 'Test Answer' on input >> nth=84
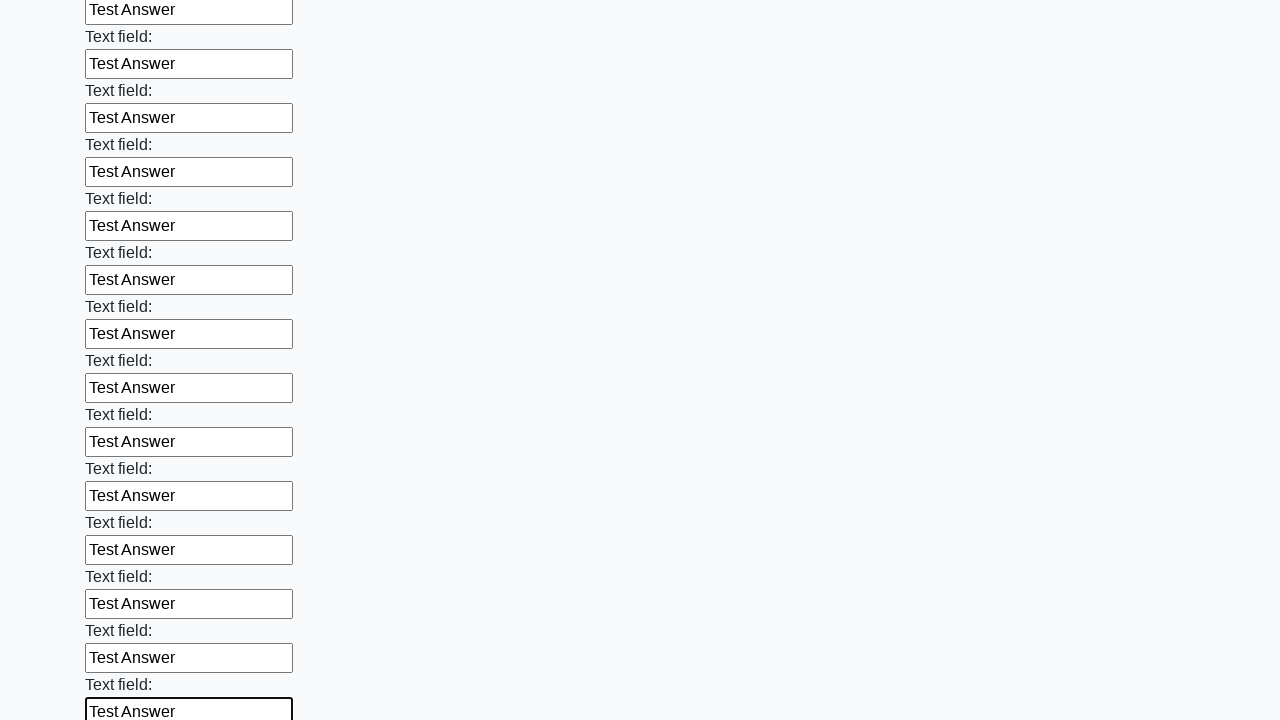

Filled input field with 'Test Answer' on input >> nth=85
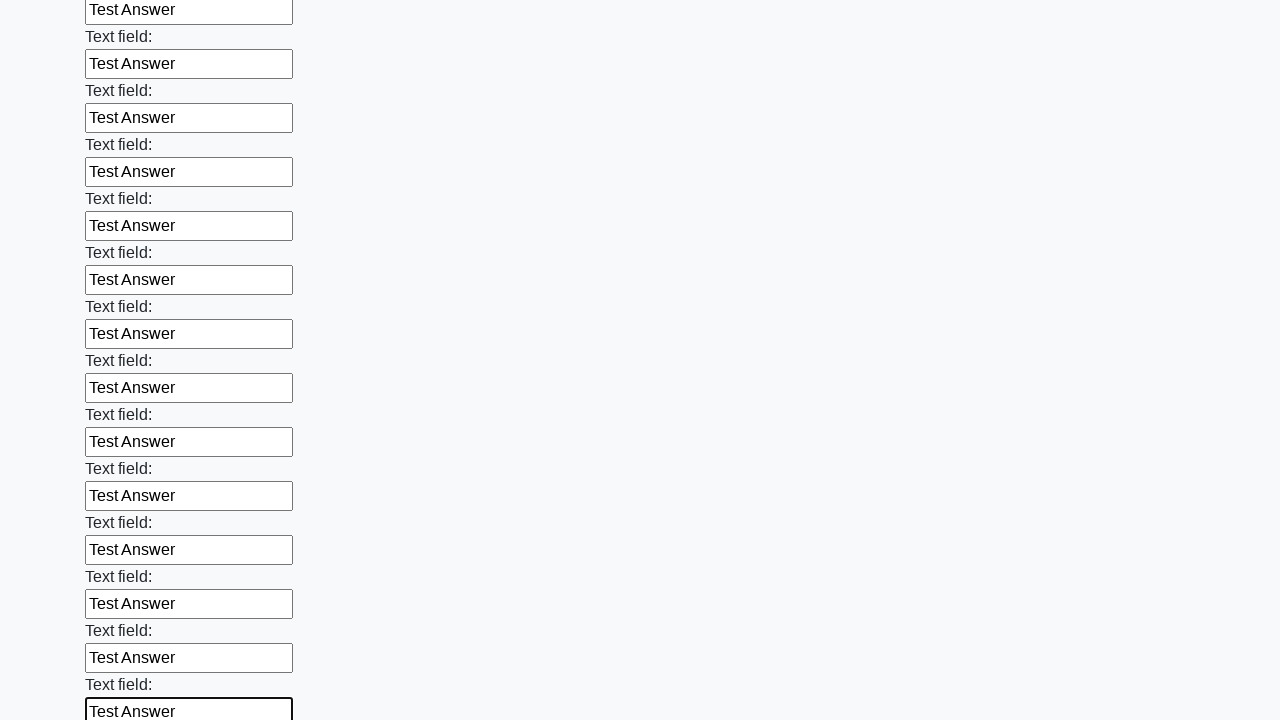

Filled input field with 'Test Answer' on input >> nth=86
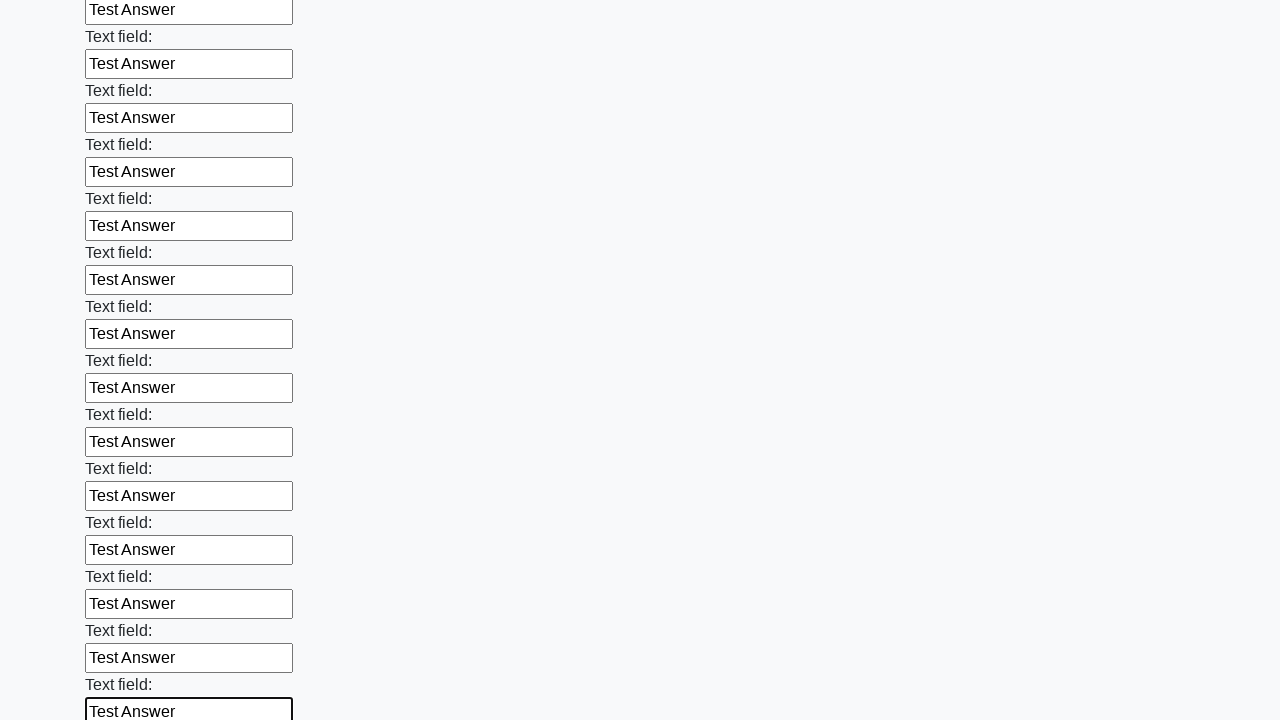

Filled input field with 'Test Answer' on input >> nth=87
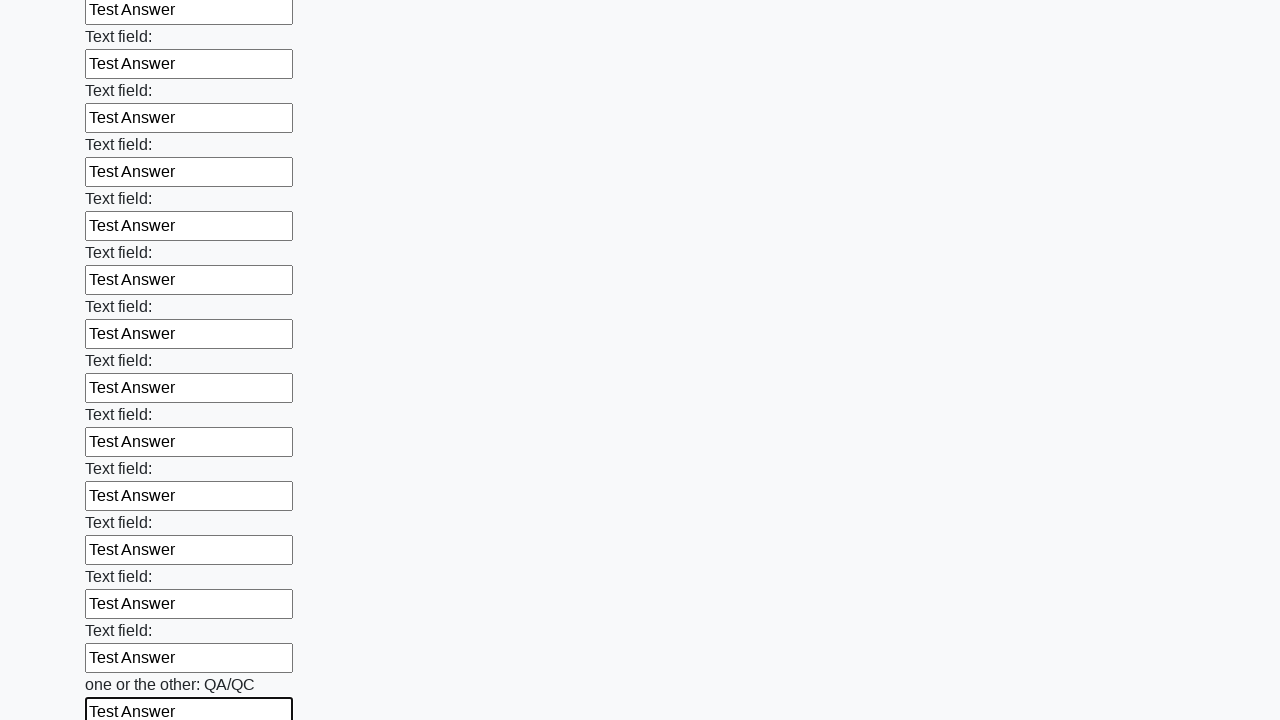

Filled input field with 'Test Answer' on input >> nth=88
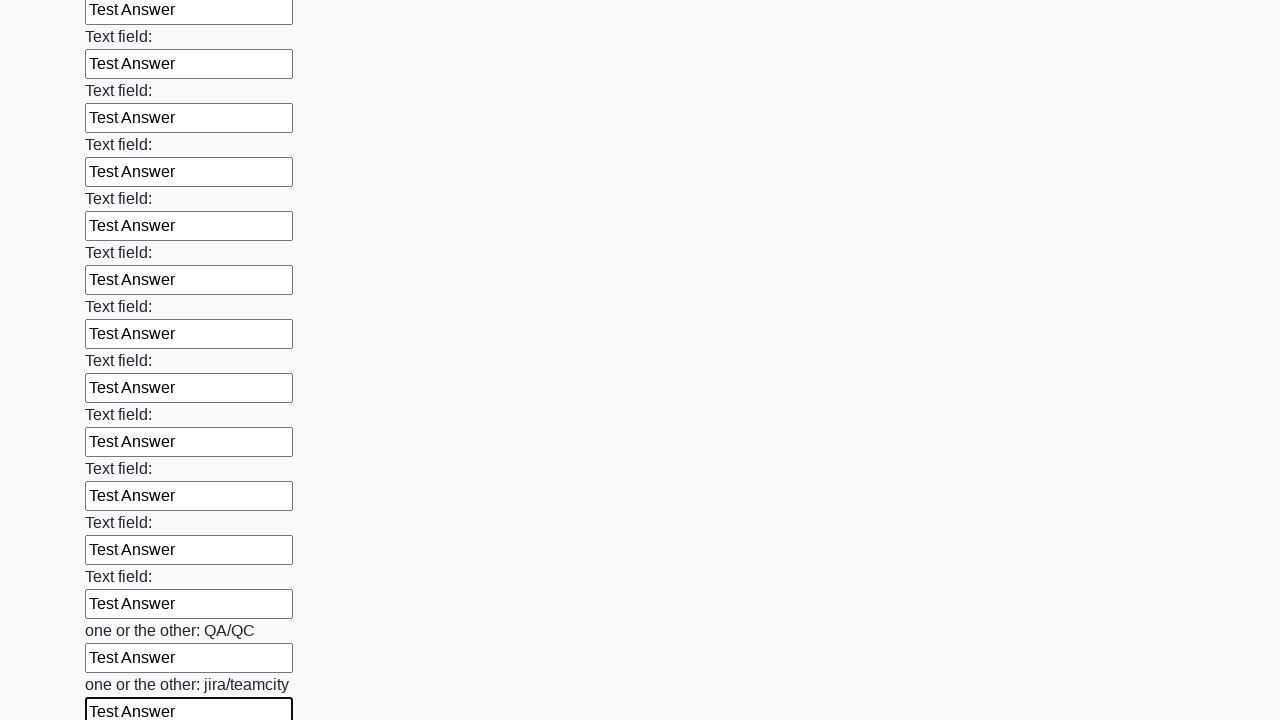

Filled input field with 'Test Answer' on input >> nth=89
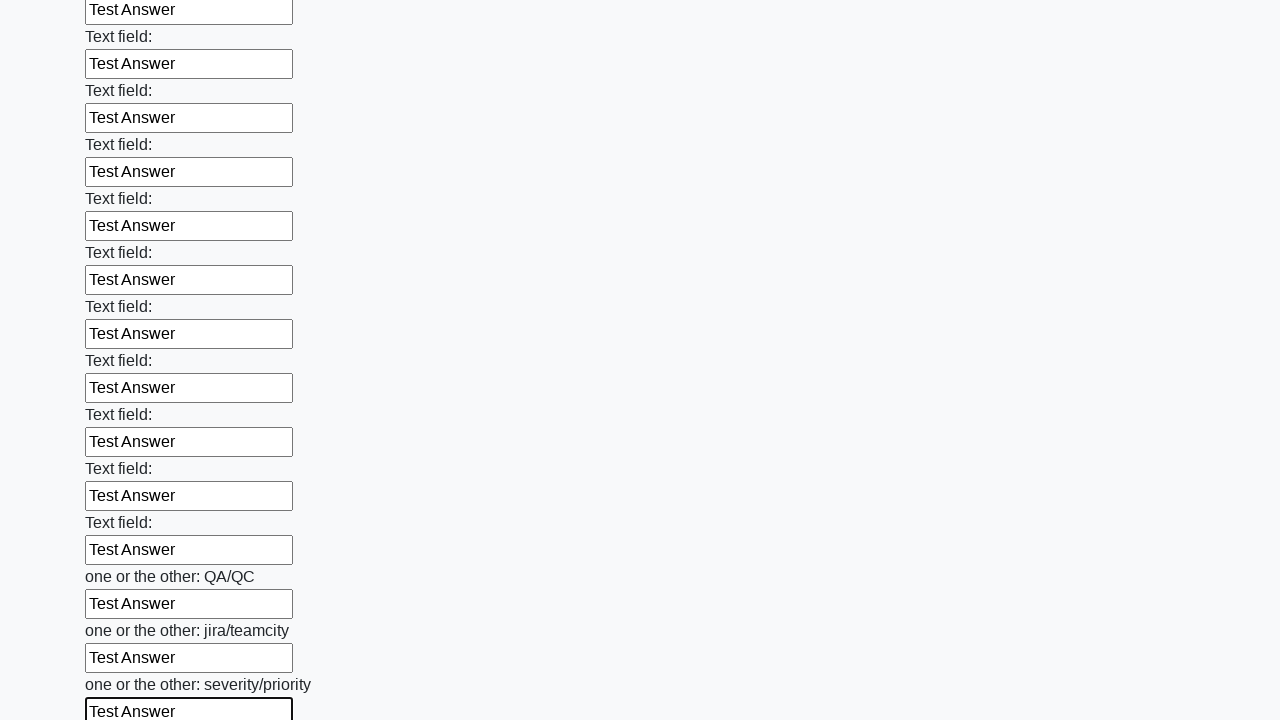

Filled input field with 'Test Answer' on input >> nth=90
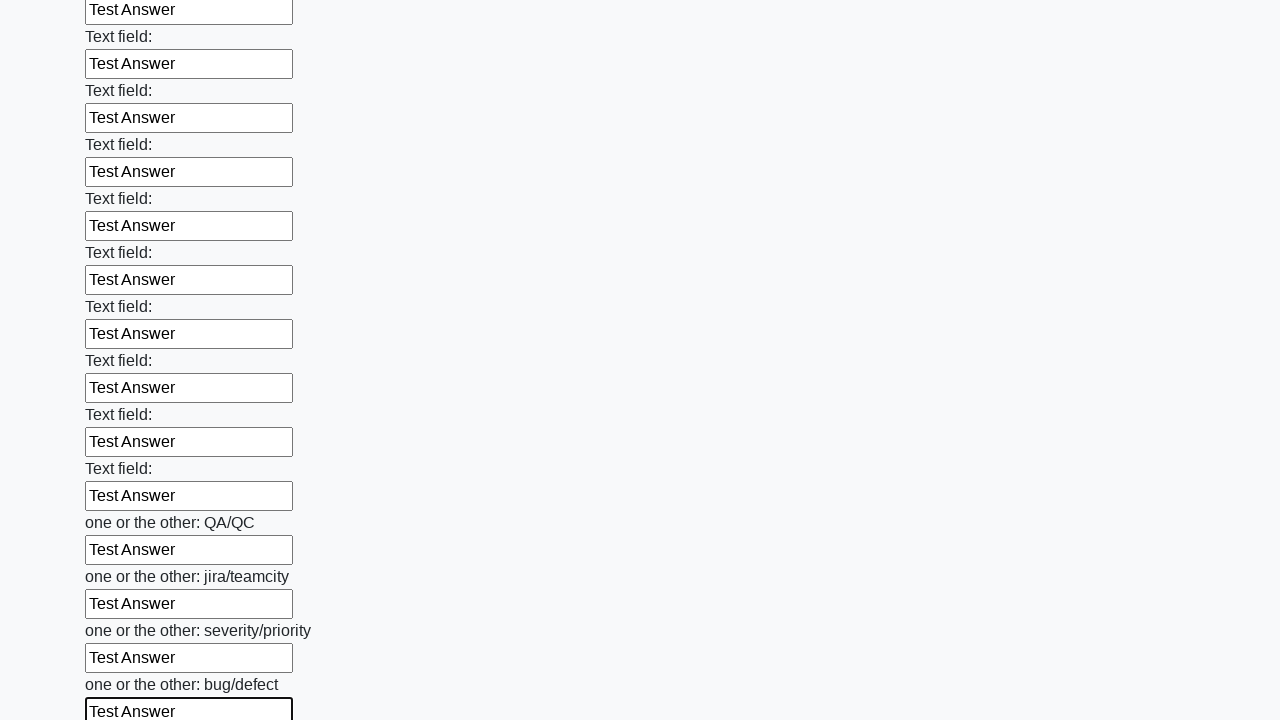

Filled input field with 'Test Answer' on input >> nth=91
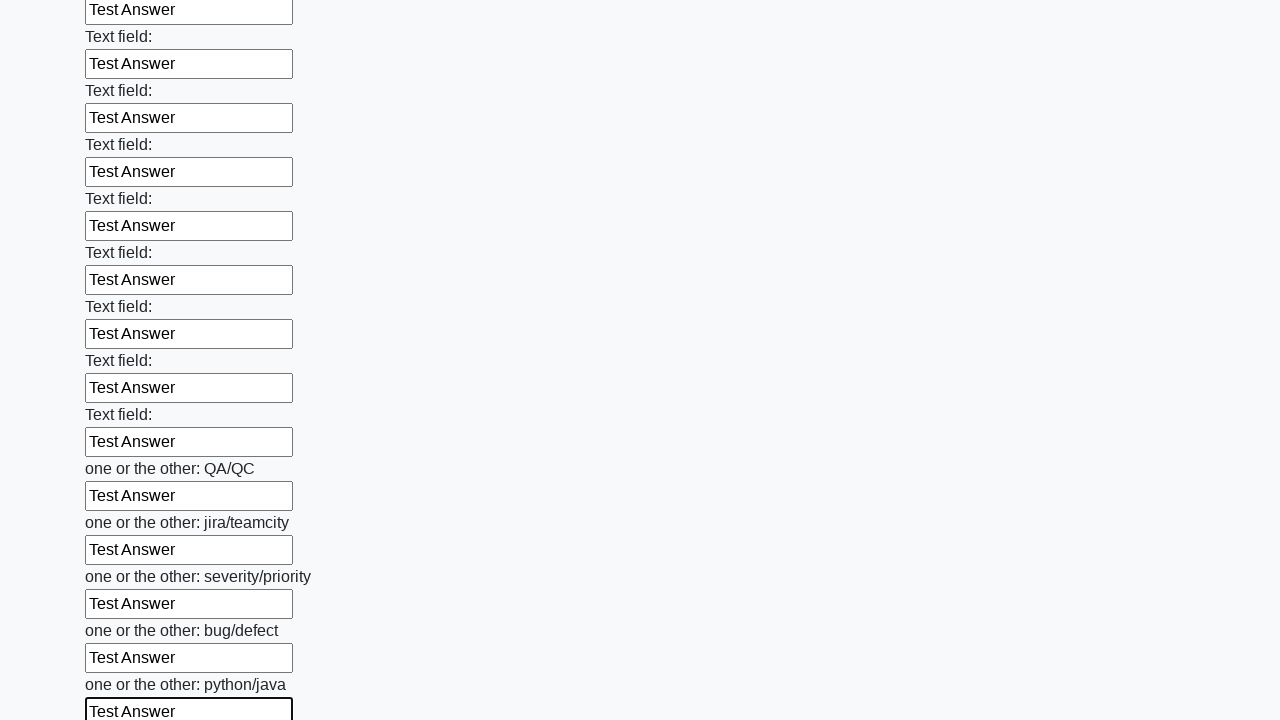

Filled input field with 'Test Answer' on input >> nth=92
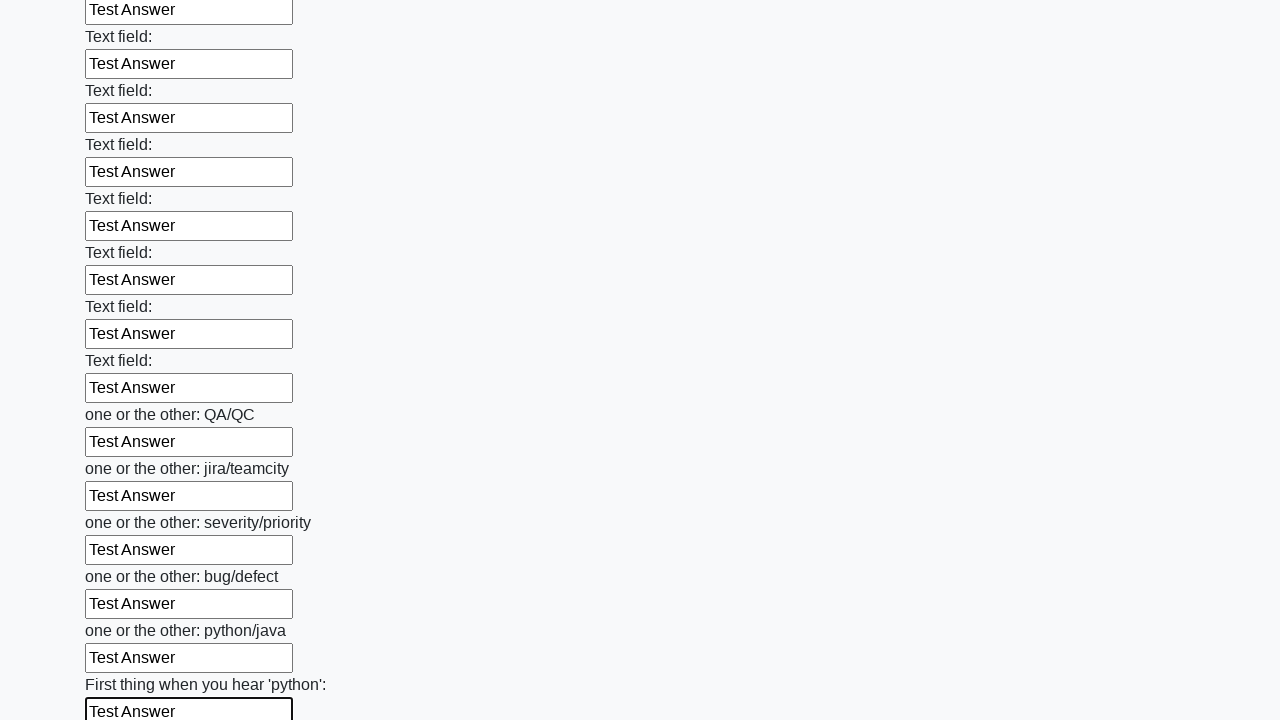

Filled input field with 'Test Answer' on input >> nth=93
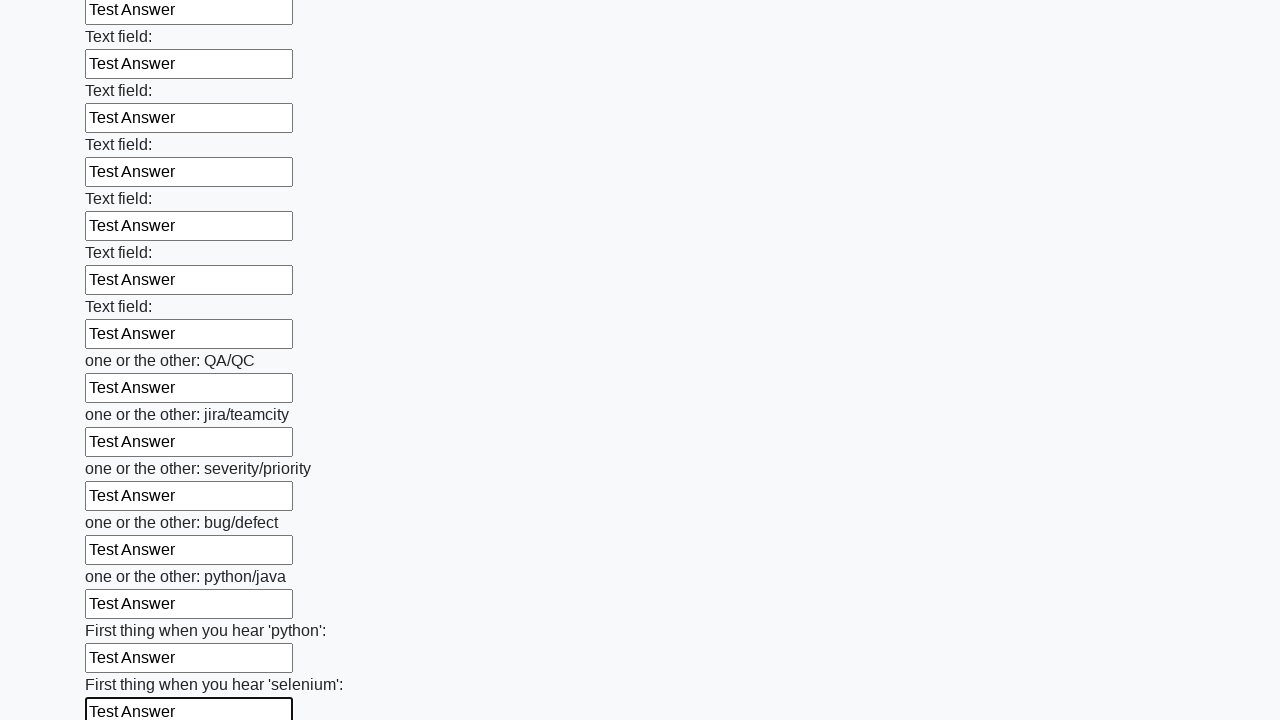

Filled input field with 'Test Answer' on input >> nth=94
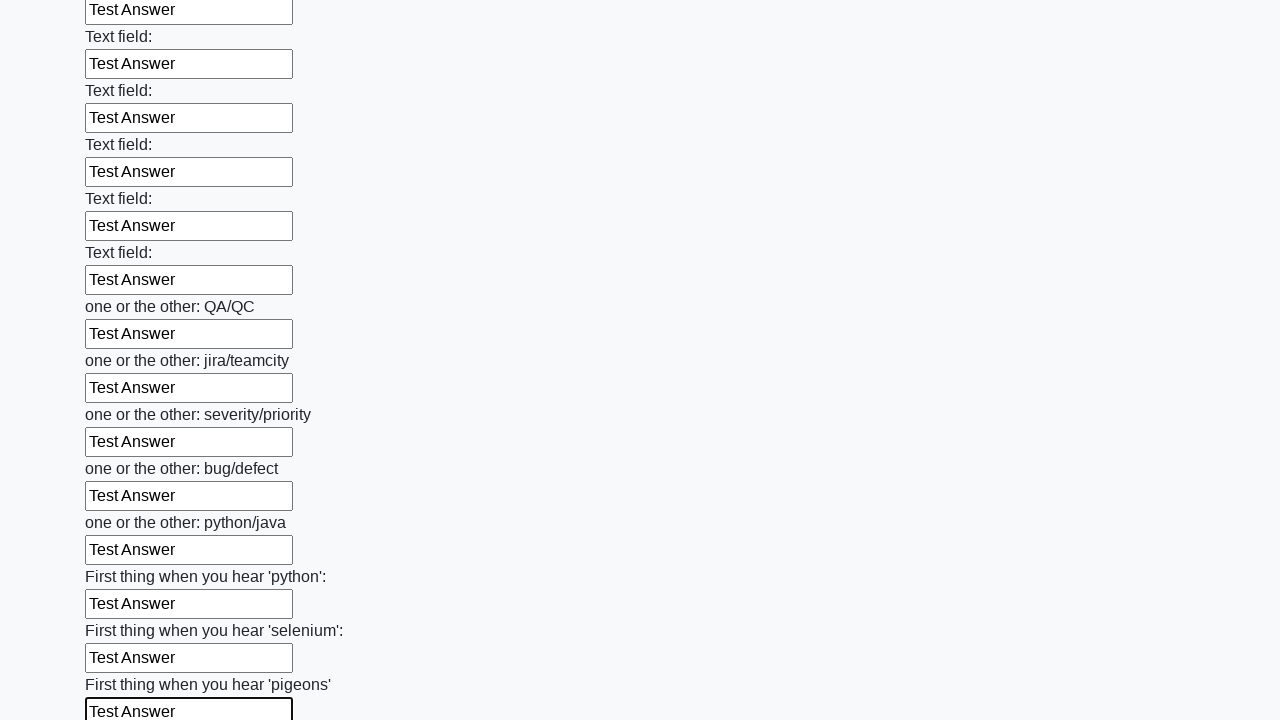

Filled input field with 'Test Answer' on input >> nth=95
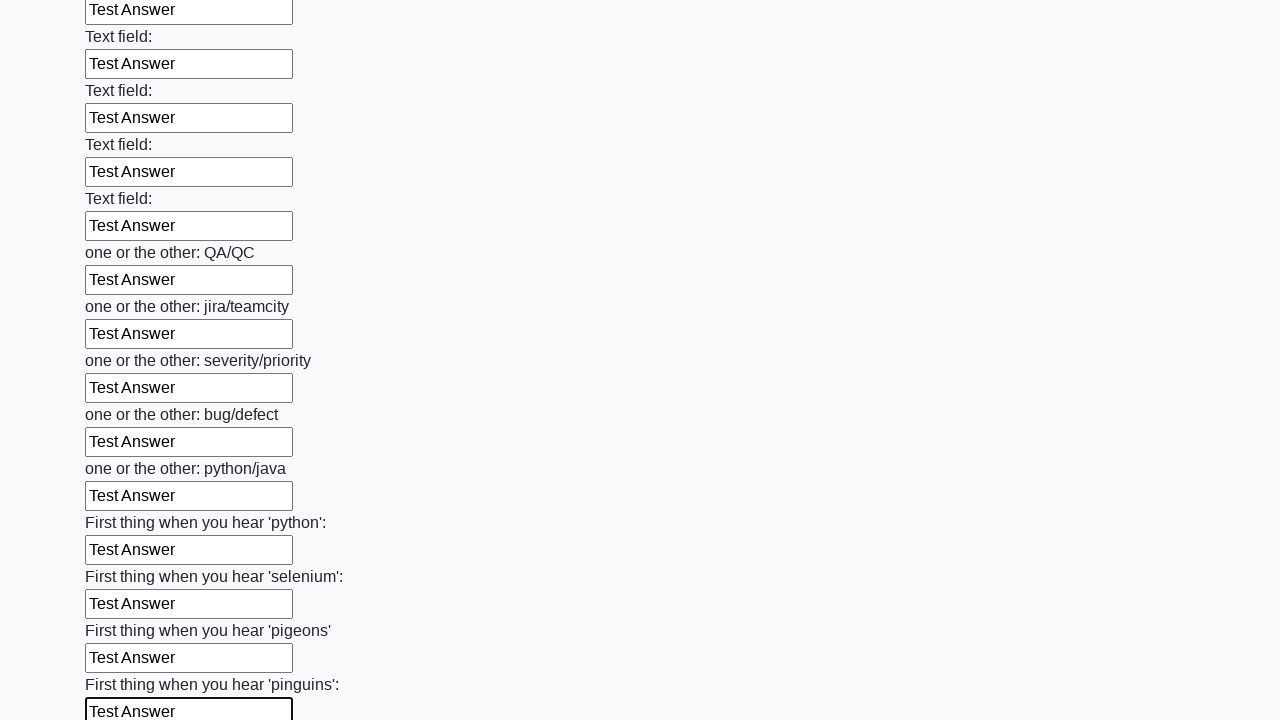

Filled input field with 'Test Answer' on input >> nth=96
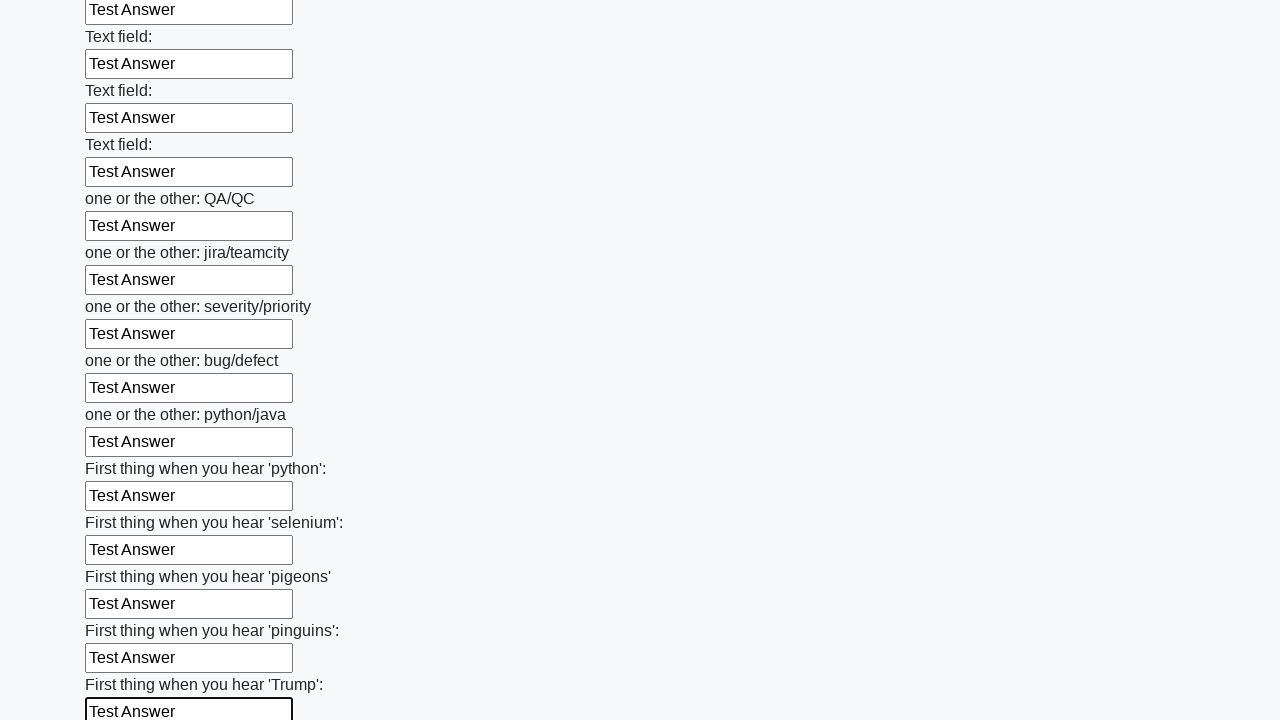

Filled input field with 'Test Answer' on input >> nth=97
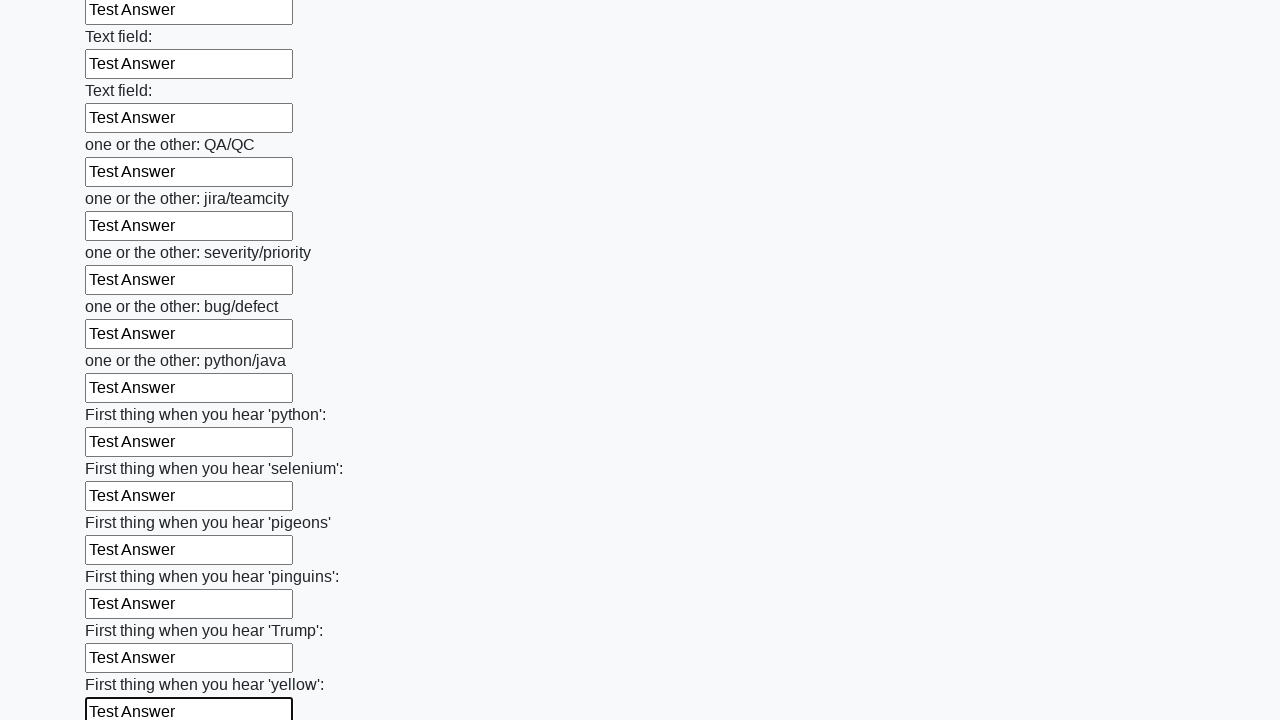

Filled input field with 'Test Answer' on input >> nth=98
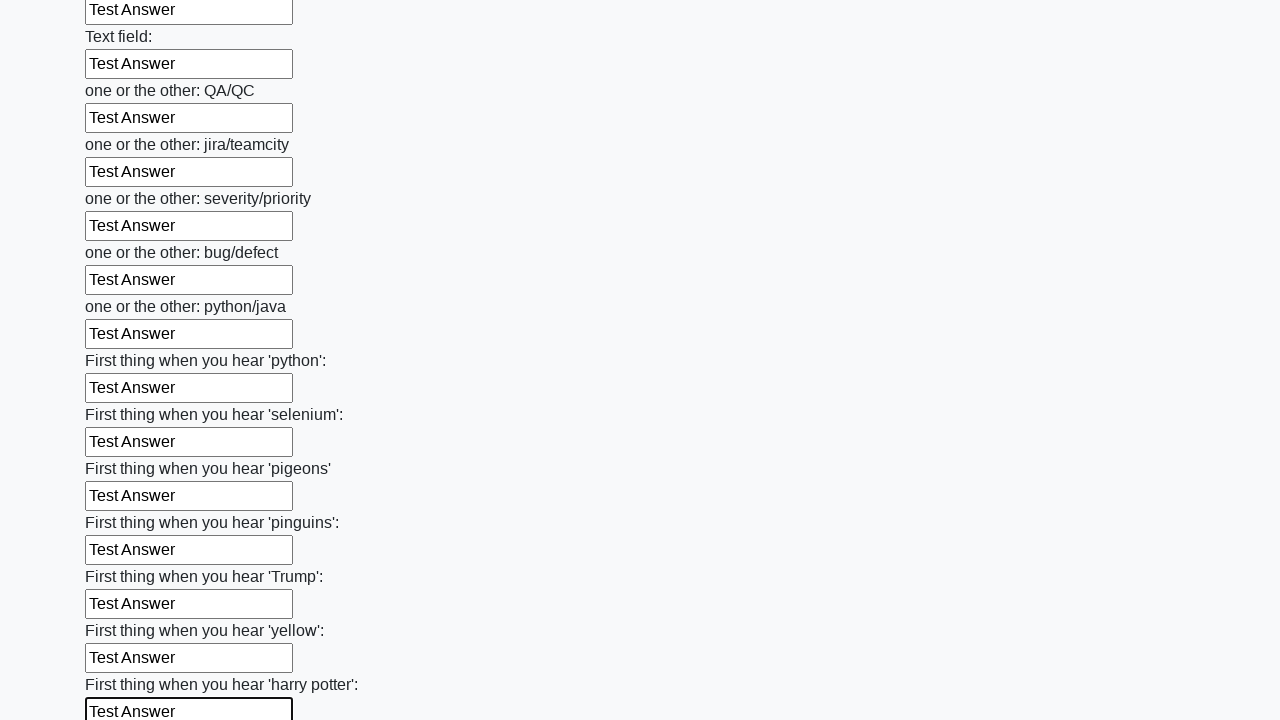

Filled input field with 'Test Answer' on input >> nth=99
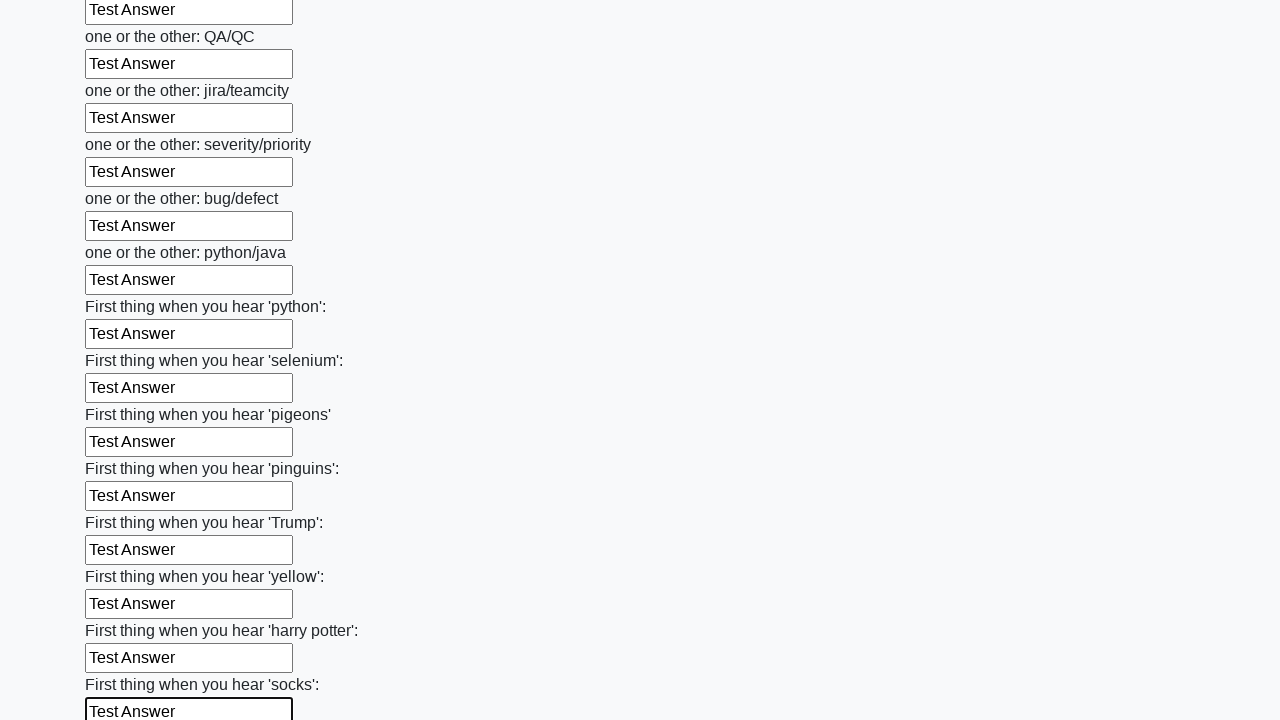

Clicked the submit button to submit the form at (123, 611) on button.btn
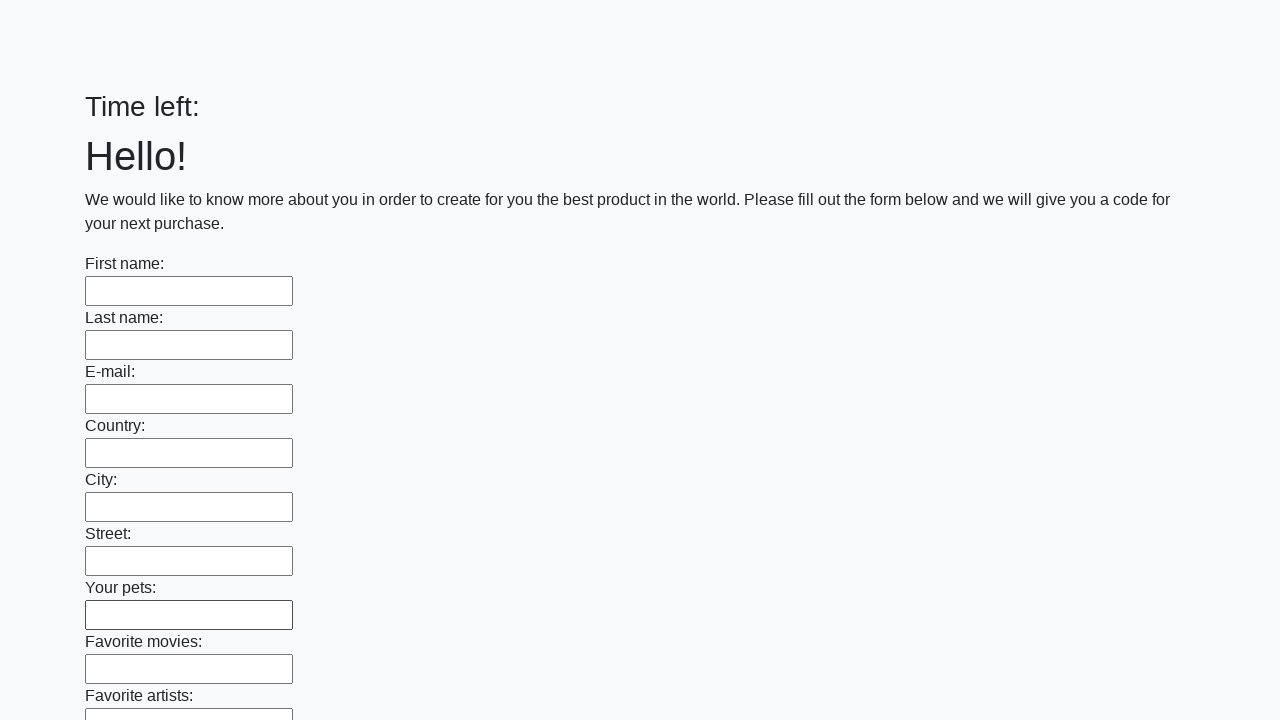

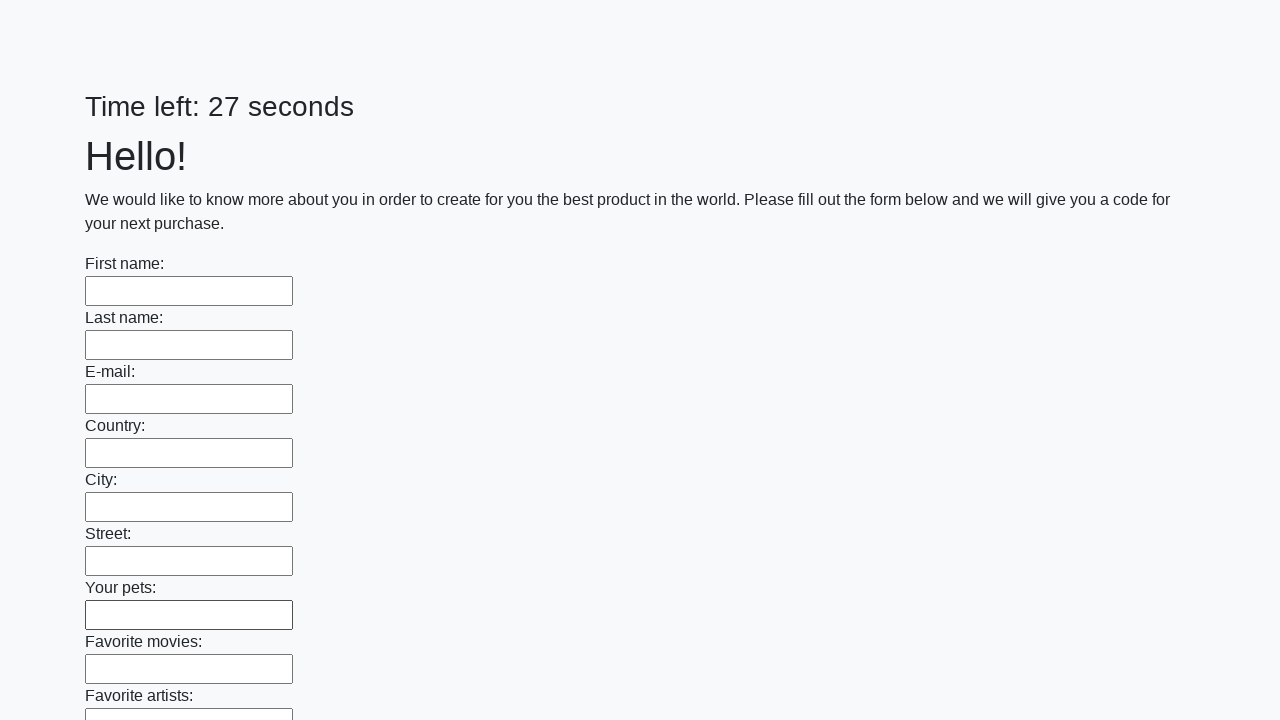